Fills out a form with multiple input fields and submits it, then handles the resulting alert message

Starting URL: http://suninjuly.github.io/huge_form.html

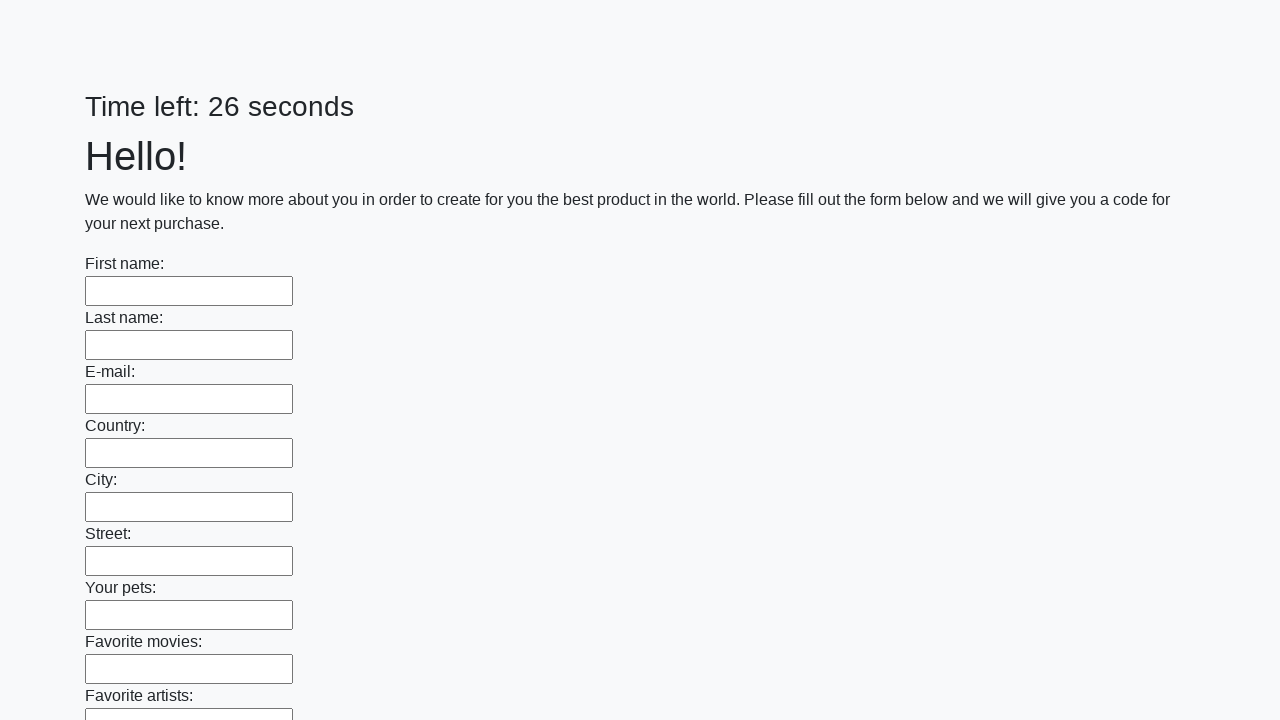

Located all input elements on the page
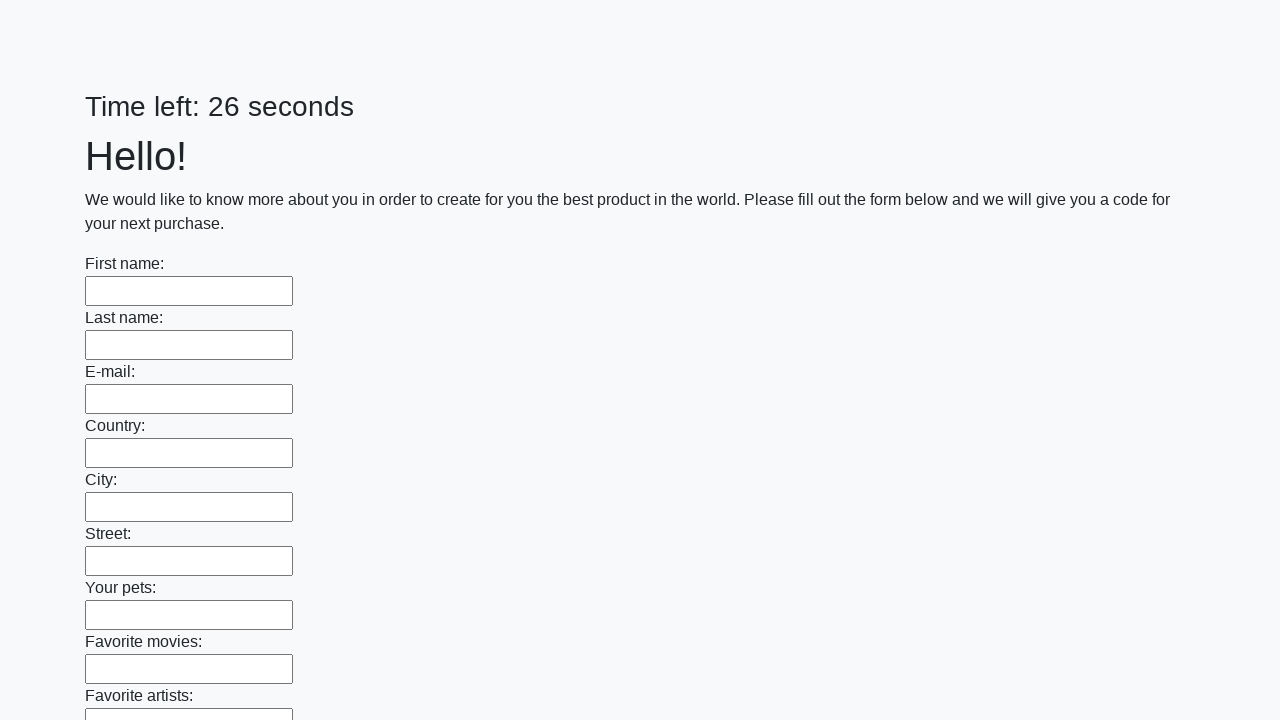

Filled input field with 'Мой ответ' on input >> nth=0
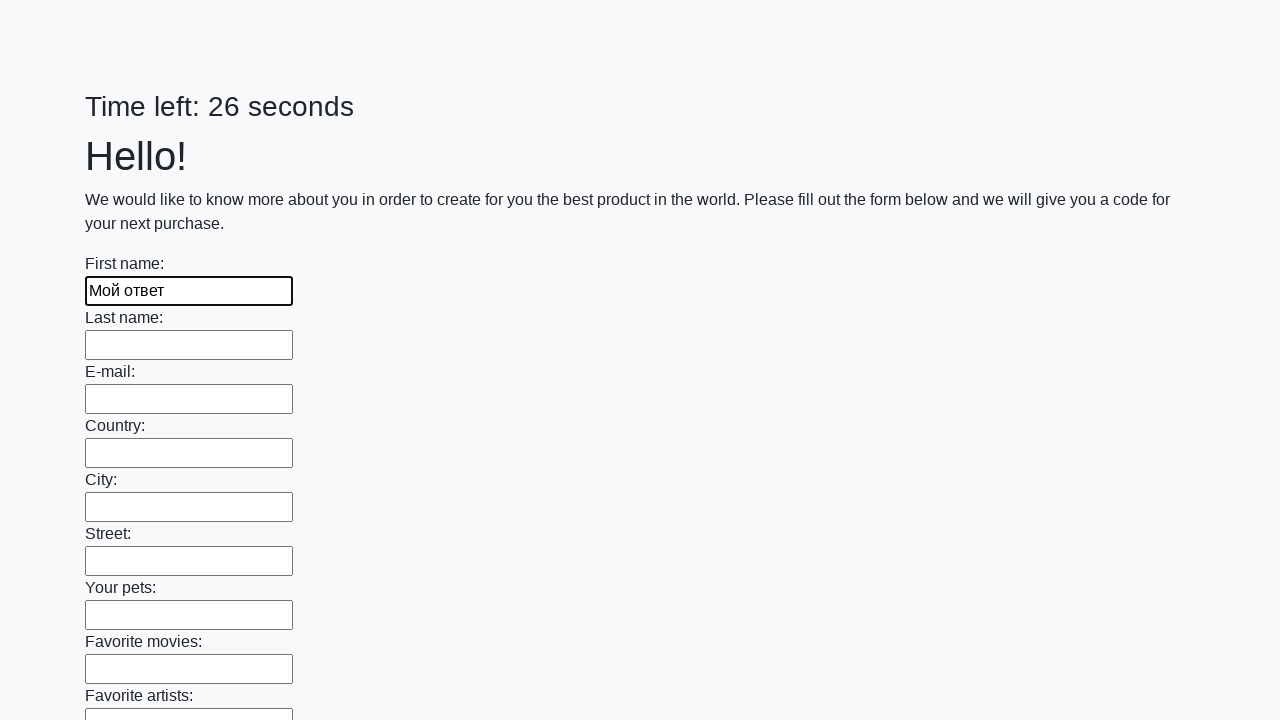

Filled input field with 'Мой ответ' on input >> nth=1
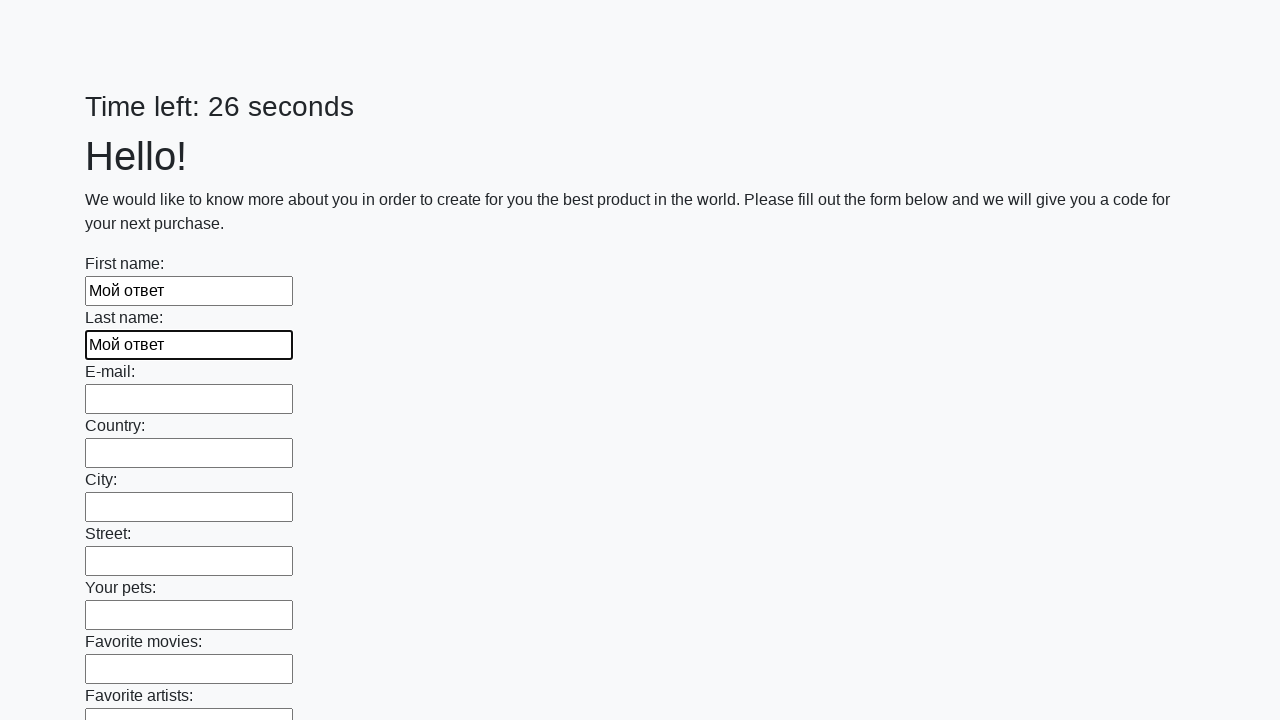

Filled input field with 'Мой ответ' on input >> nth=2
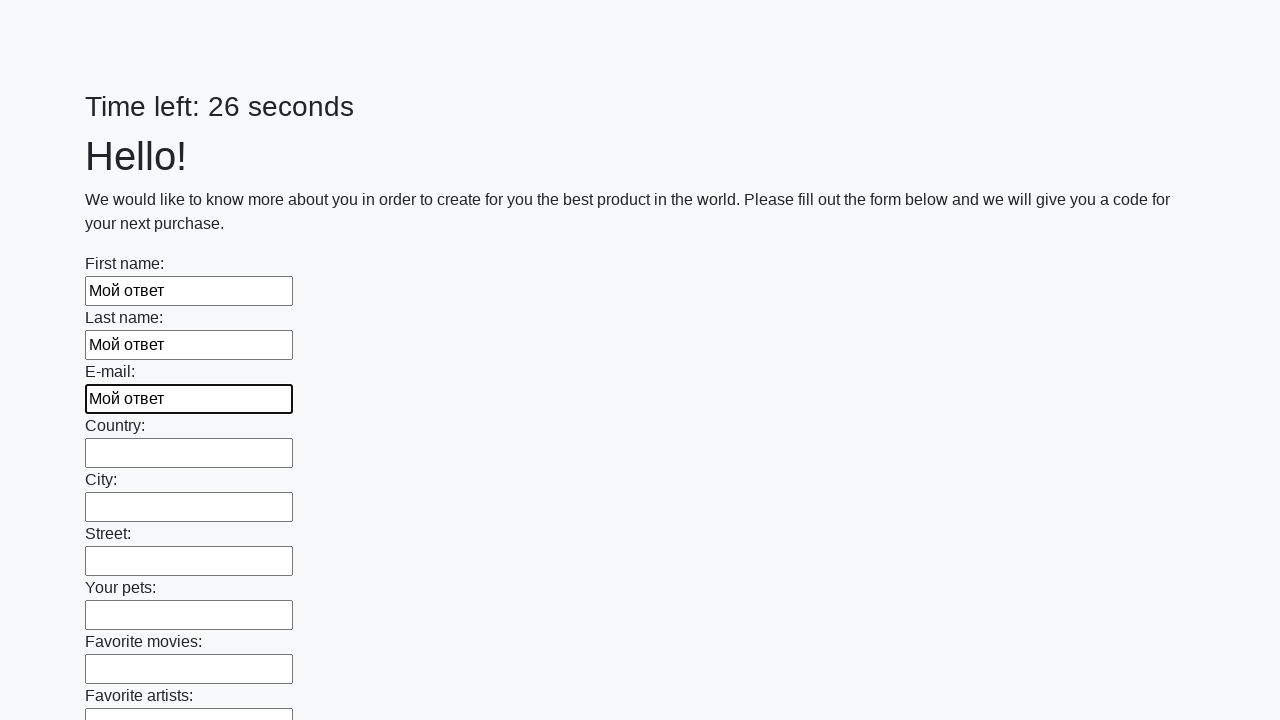

Filled input field with 'Мой ответ' on input >> nth=3
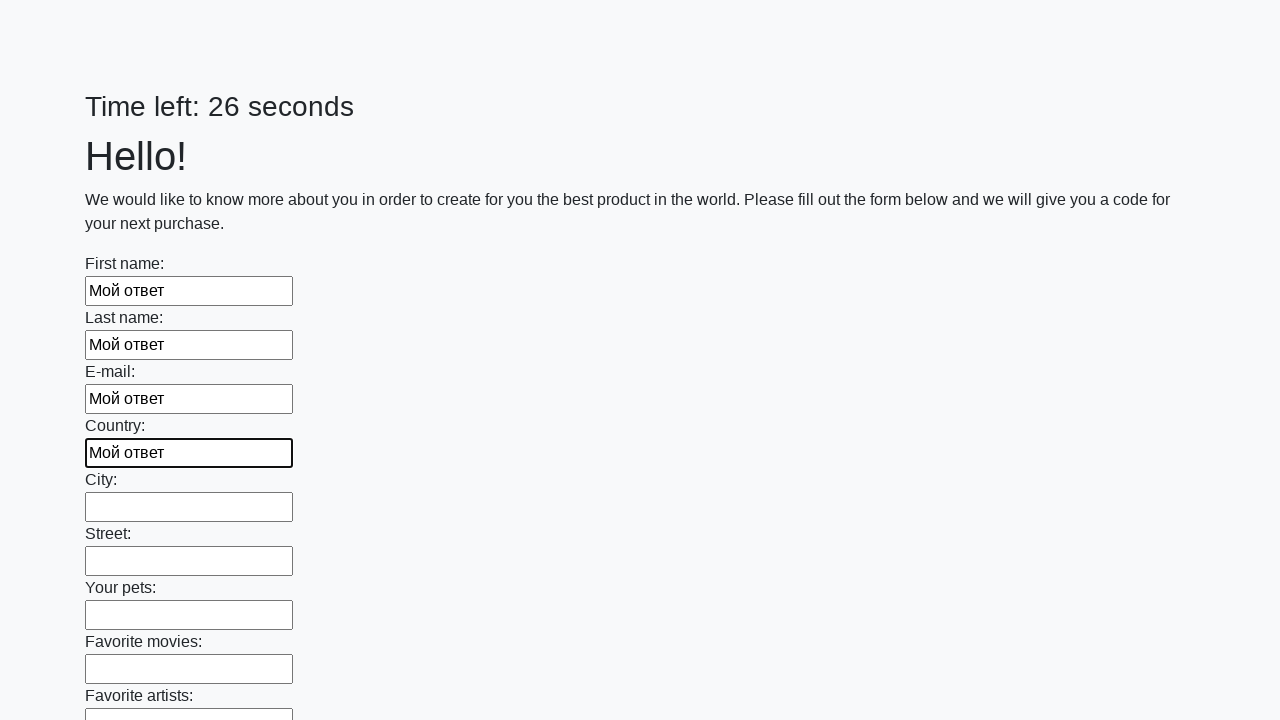

Filled input field with 'Мой ответ' on input >> nth=4
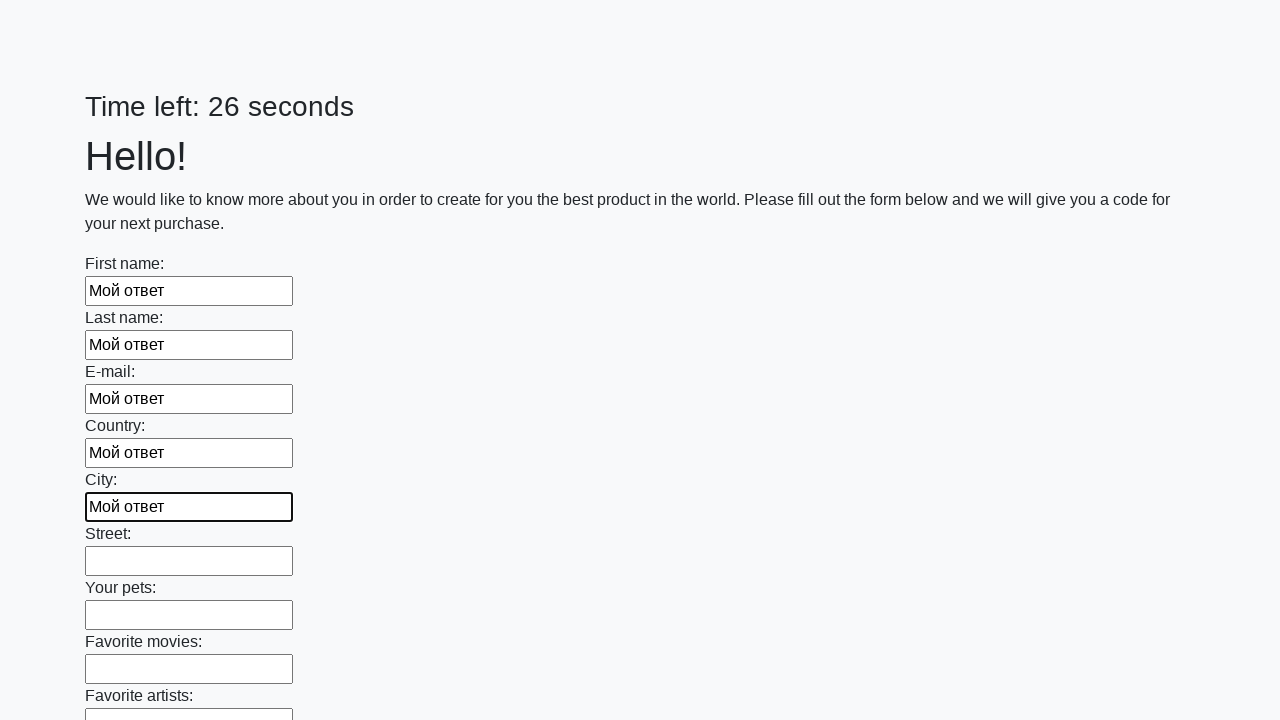

Filled input field with 'Мой ответ' on input >> nth=5
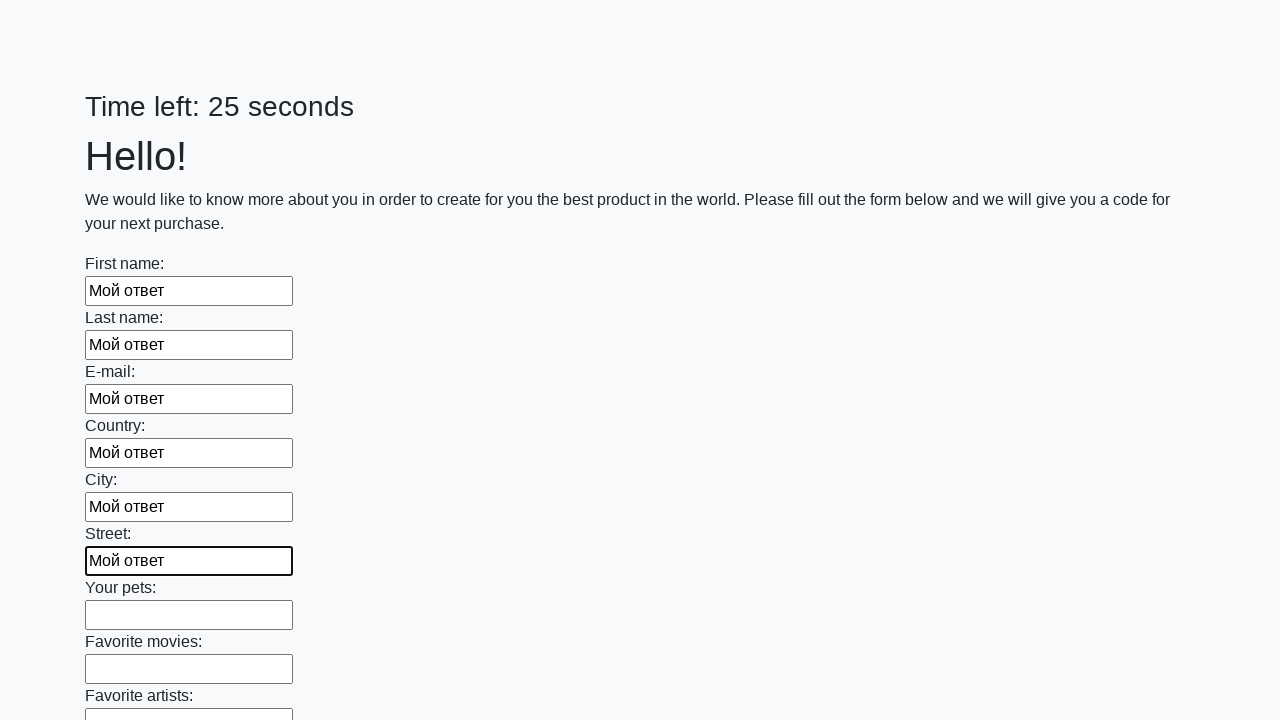

Filled input field with 'Мой ответ' on input >> nth=6
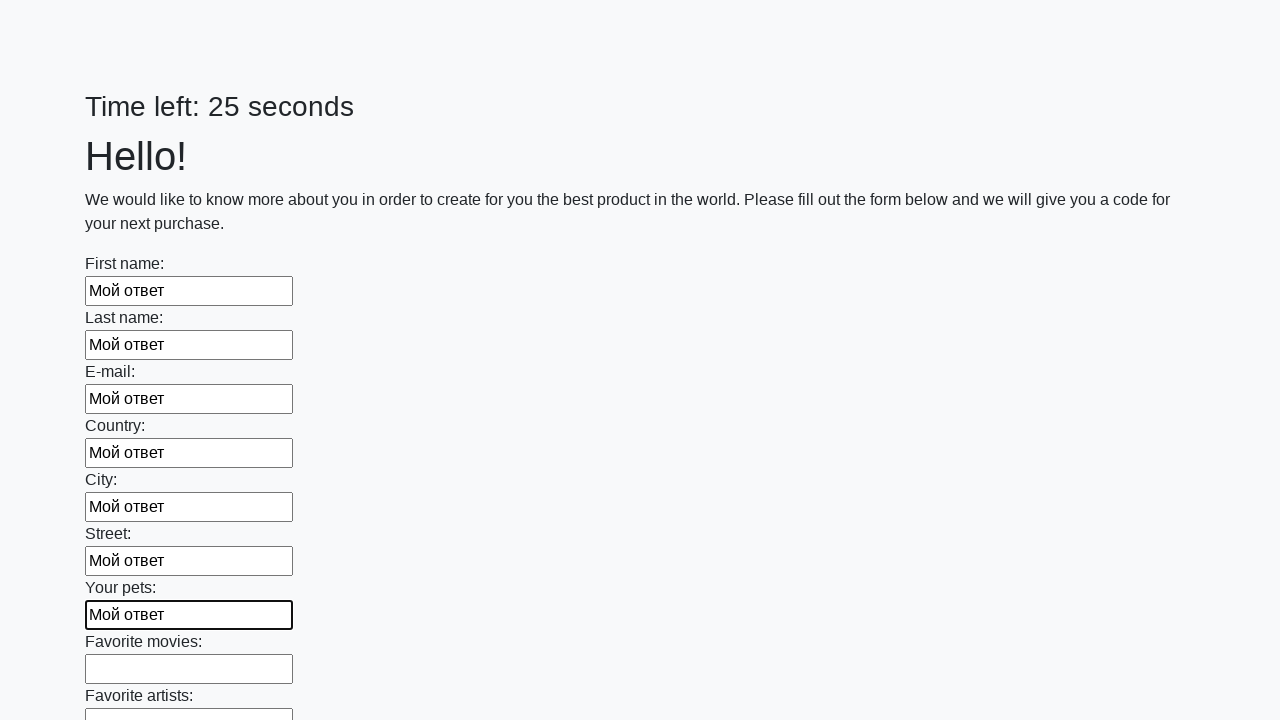

Filled input field with 'Мой ответ' on input >> nth=7
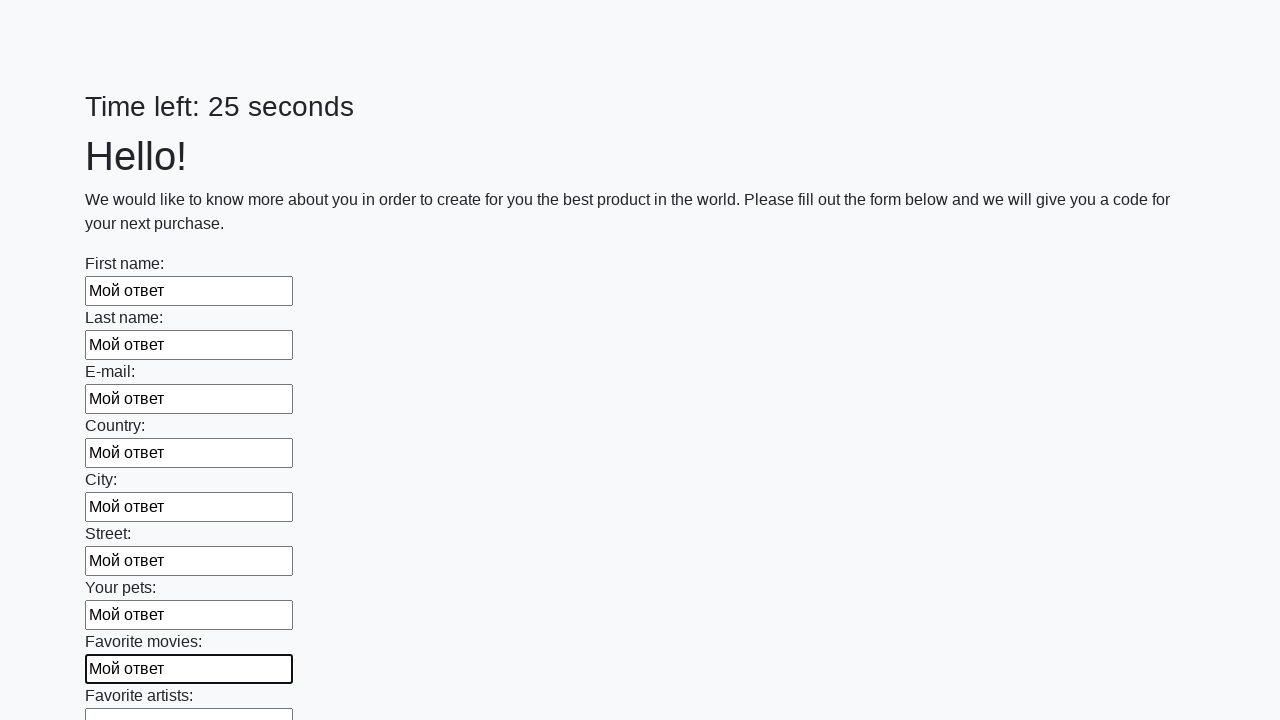

Filled input field with 'Мой ответ' on input >> nth=8
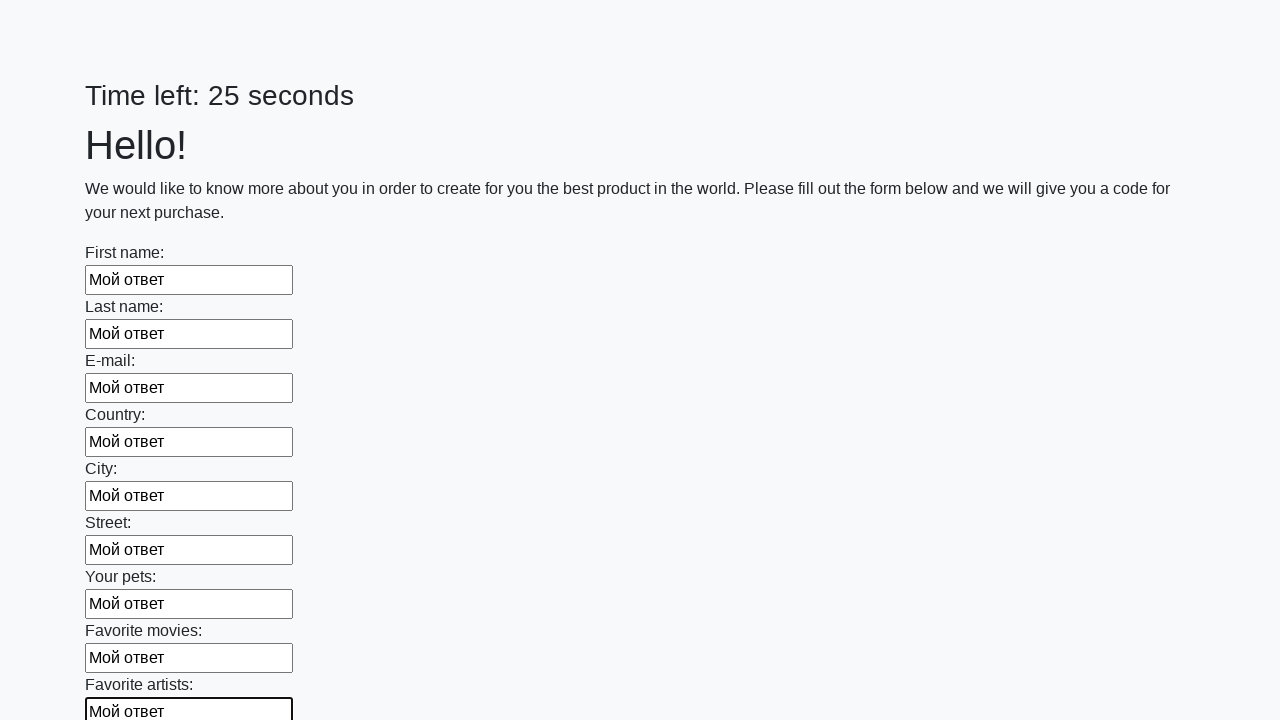

Filled input field with 'Мой ответ' on input >> nth=9
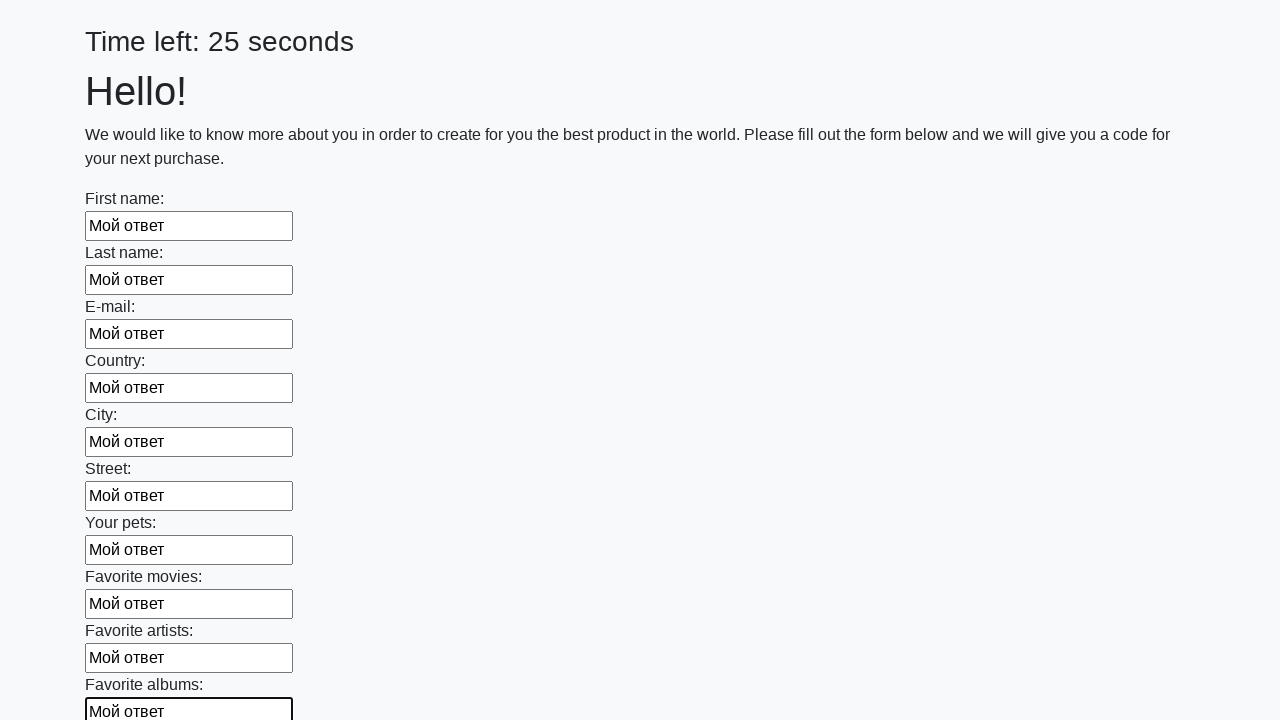

Filled input field with 'Мой ответ' on input >> nth=10
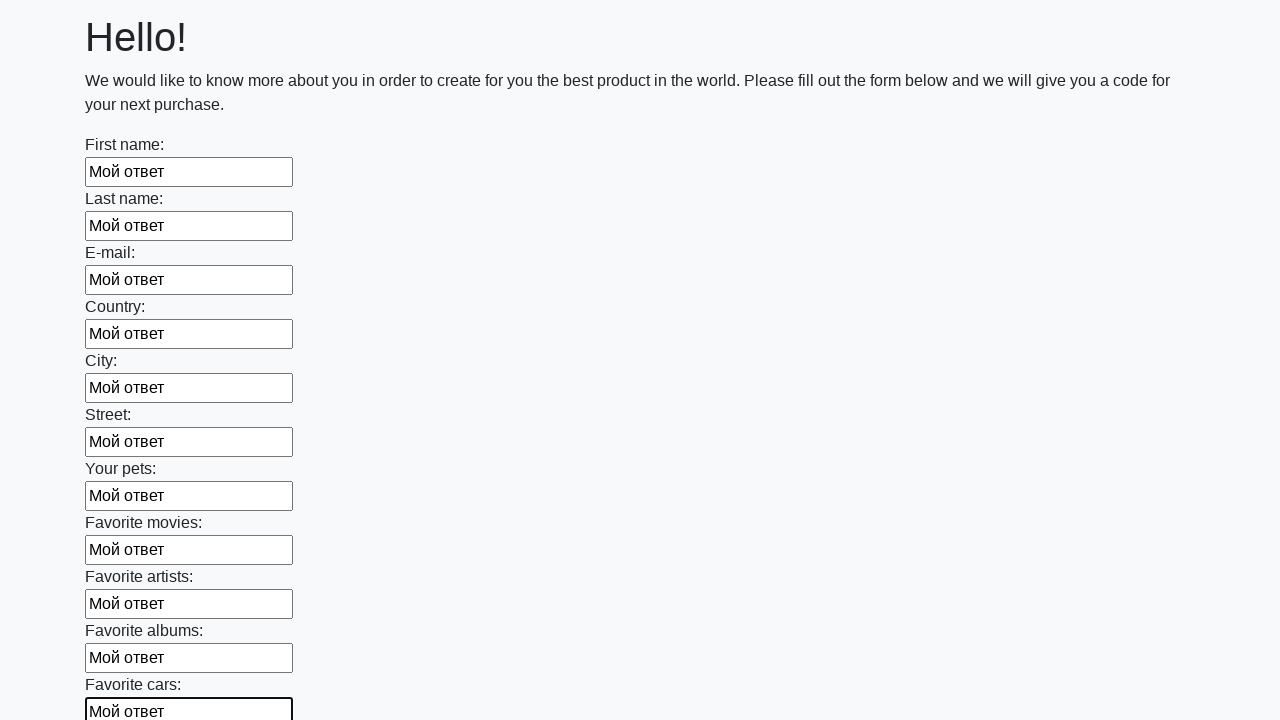

Filled input field with 'Мой ответ' on input >> nth=11
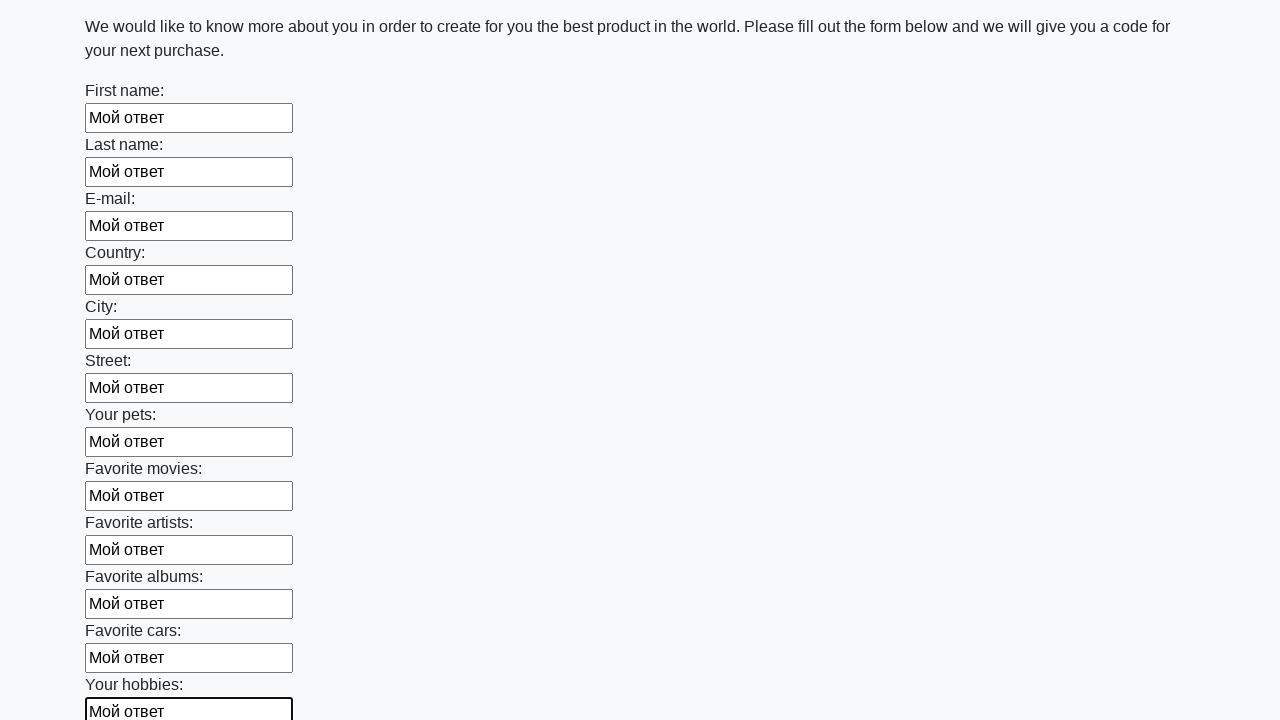

Filled input field with 'Мой ответ' on input >> nth=12
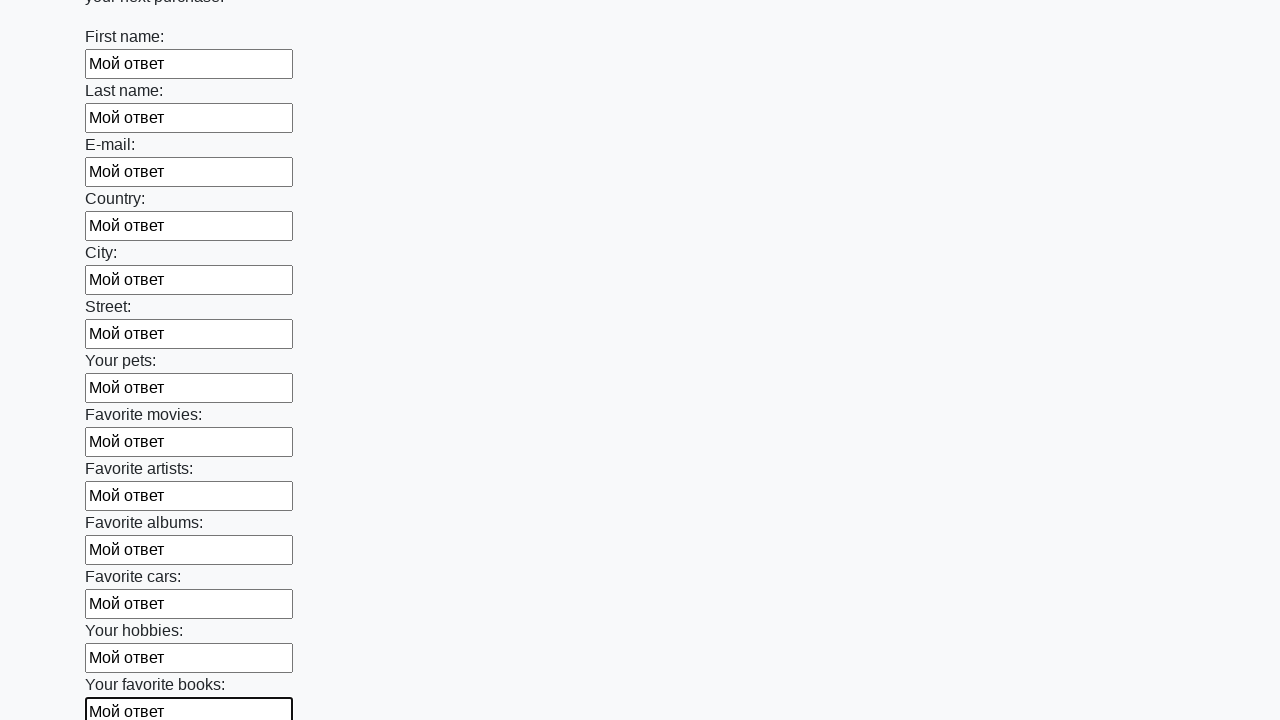

Filled input field with 'Мой ответ' on input >> nth=13
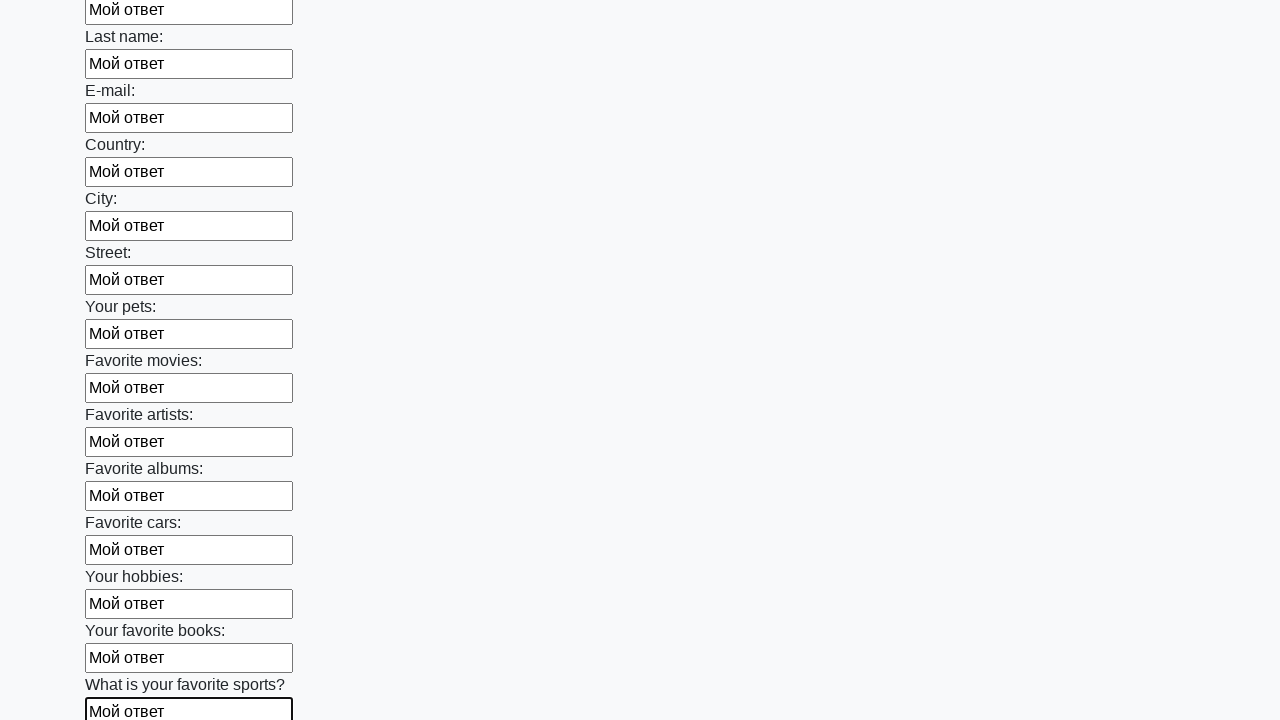

Filled input field with 'Мой ответ' on input >> nth=14
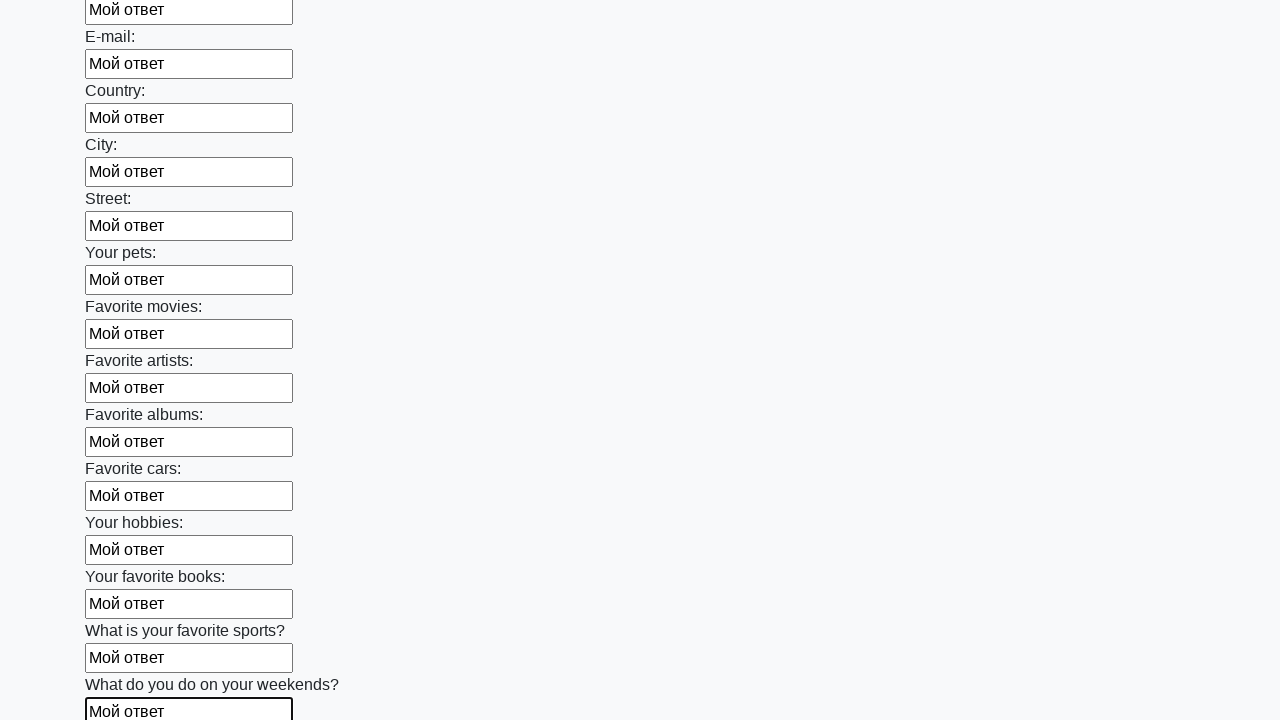

Filled input field with 'Мой ответ' on input >> nth=15
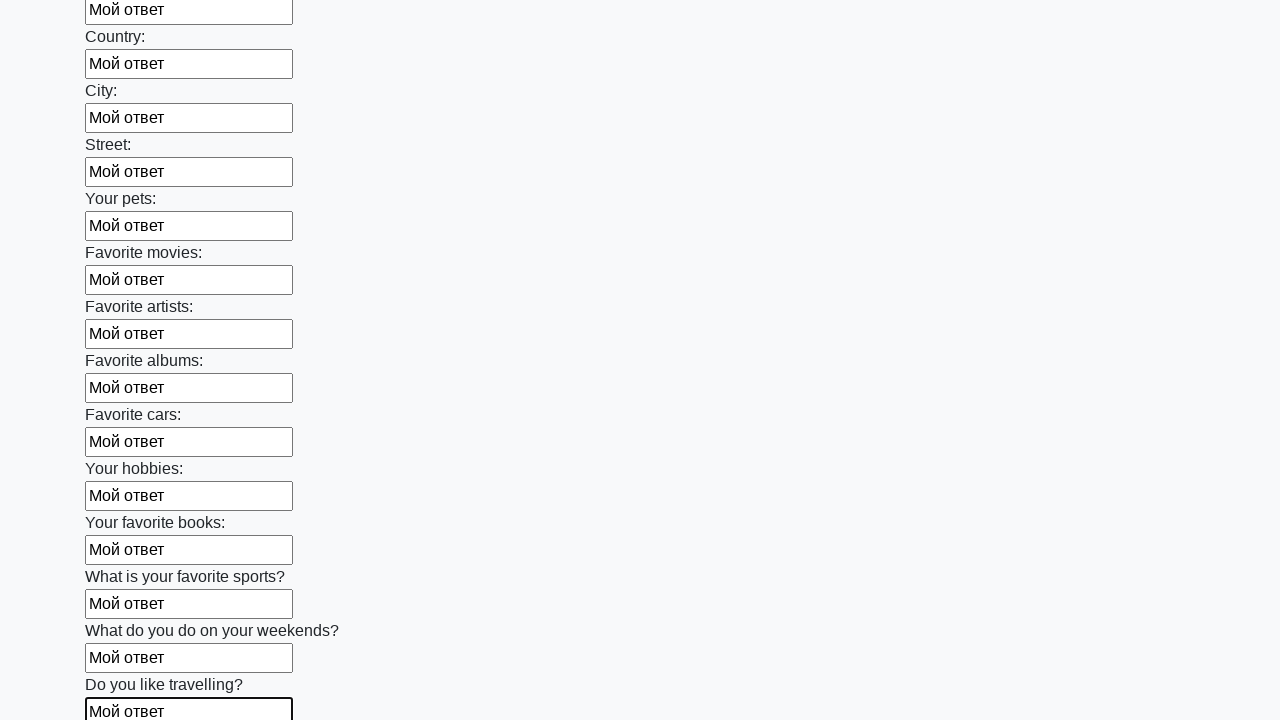

Filled input field with 'Мой ответ' on input >> nth=16
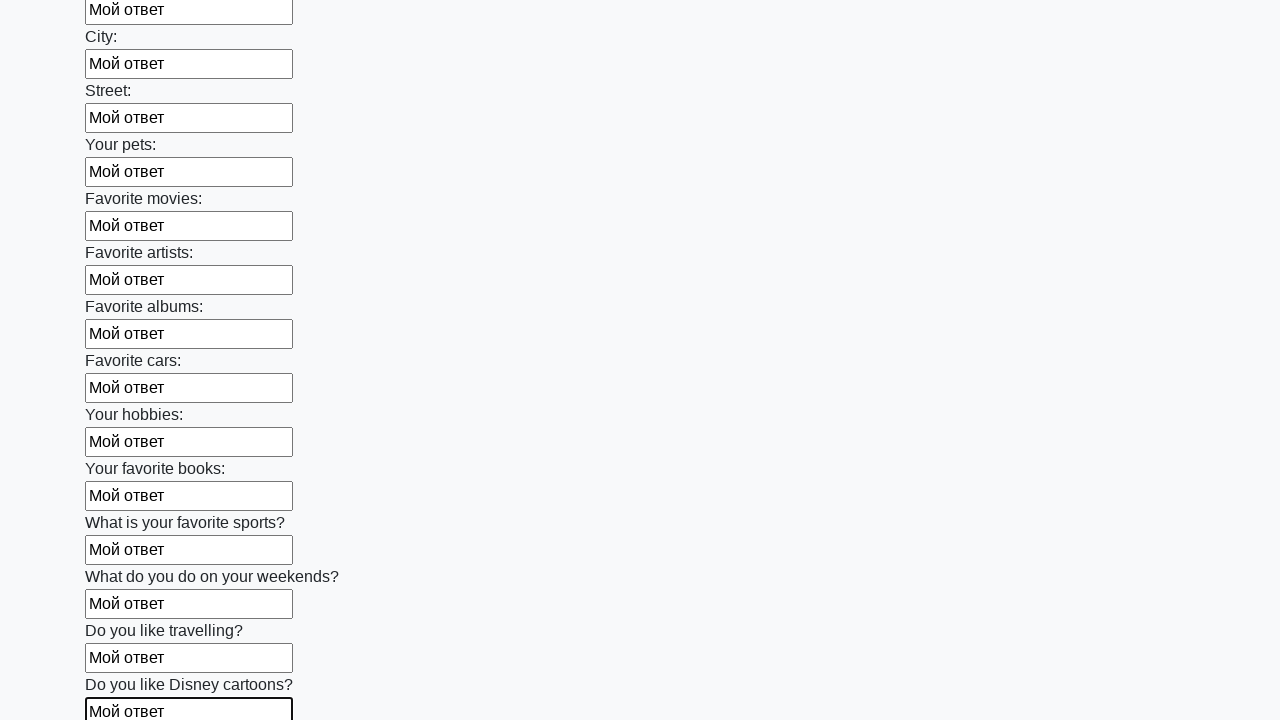

Filled input field with 'Мой ответ' on input >> nth=17
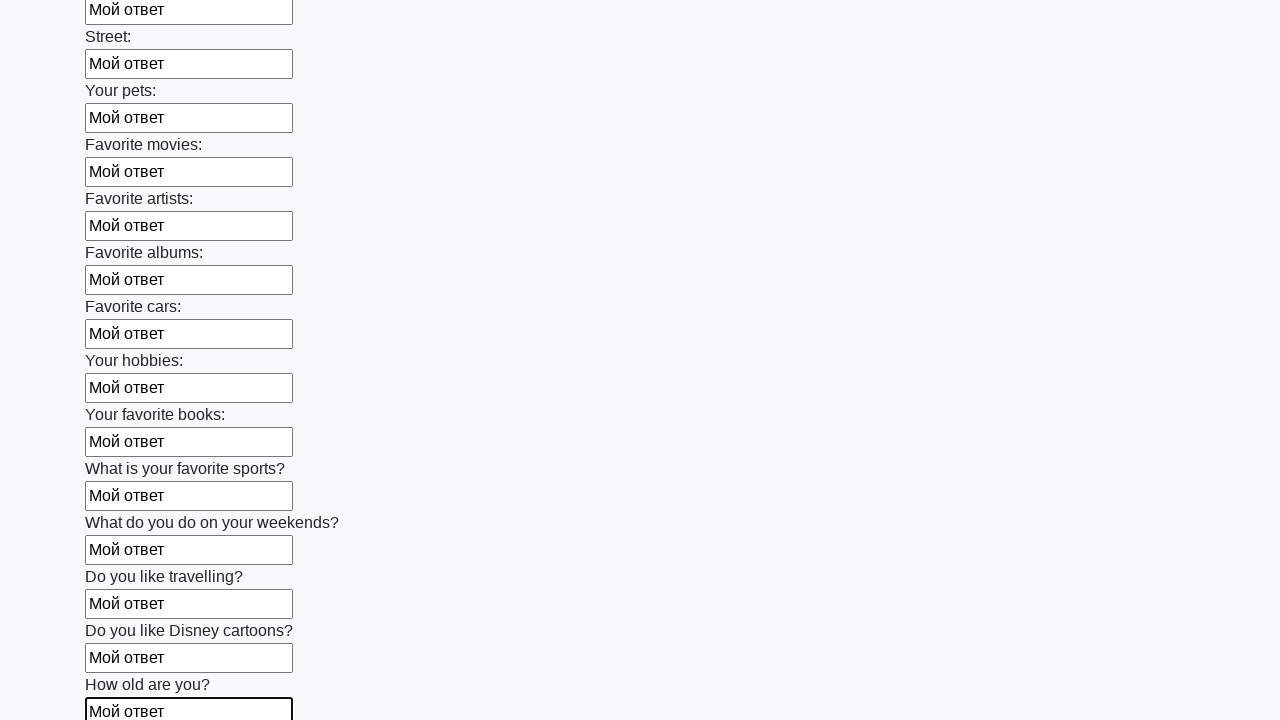

Filled input field with 'Мой ответ' on input >> nth=18
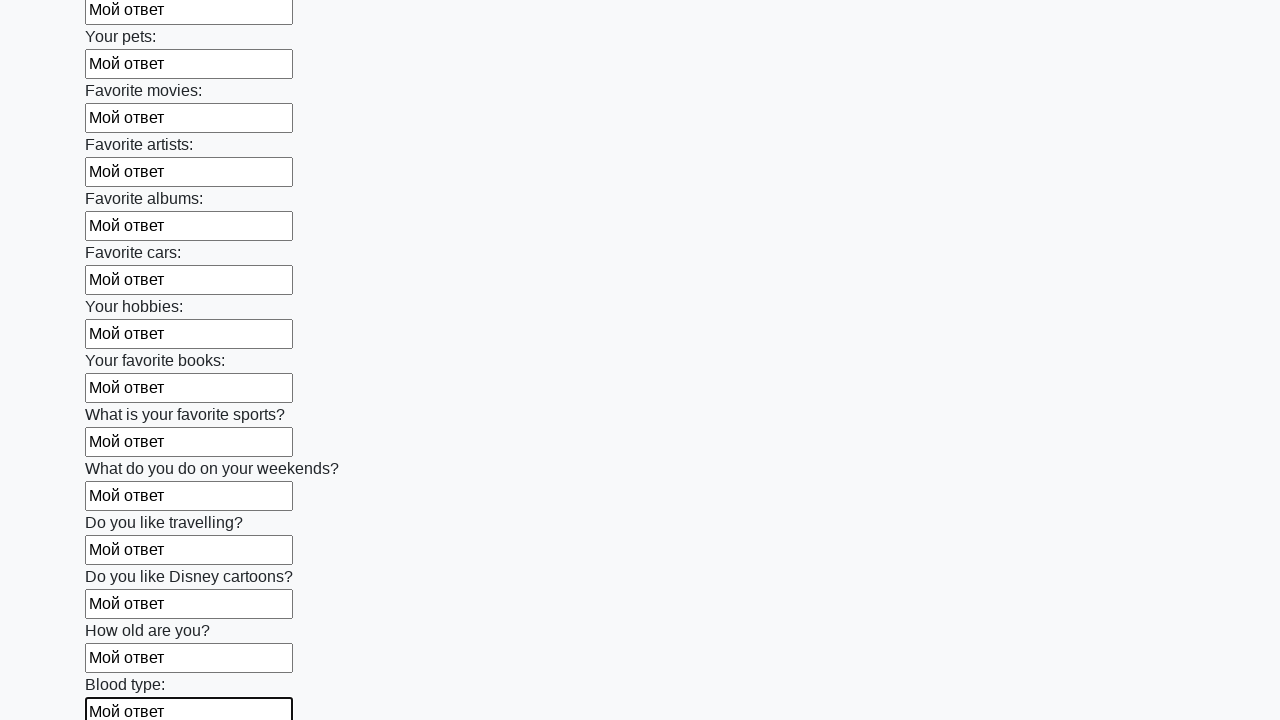

Filled input field with 'Мой ответ' on input >> nth=19
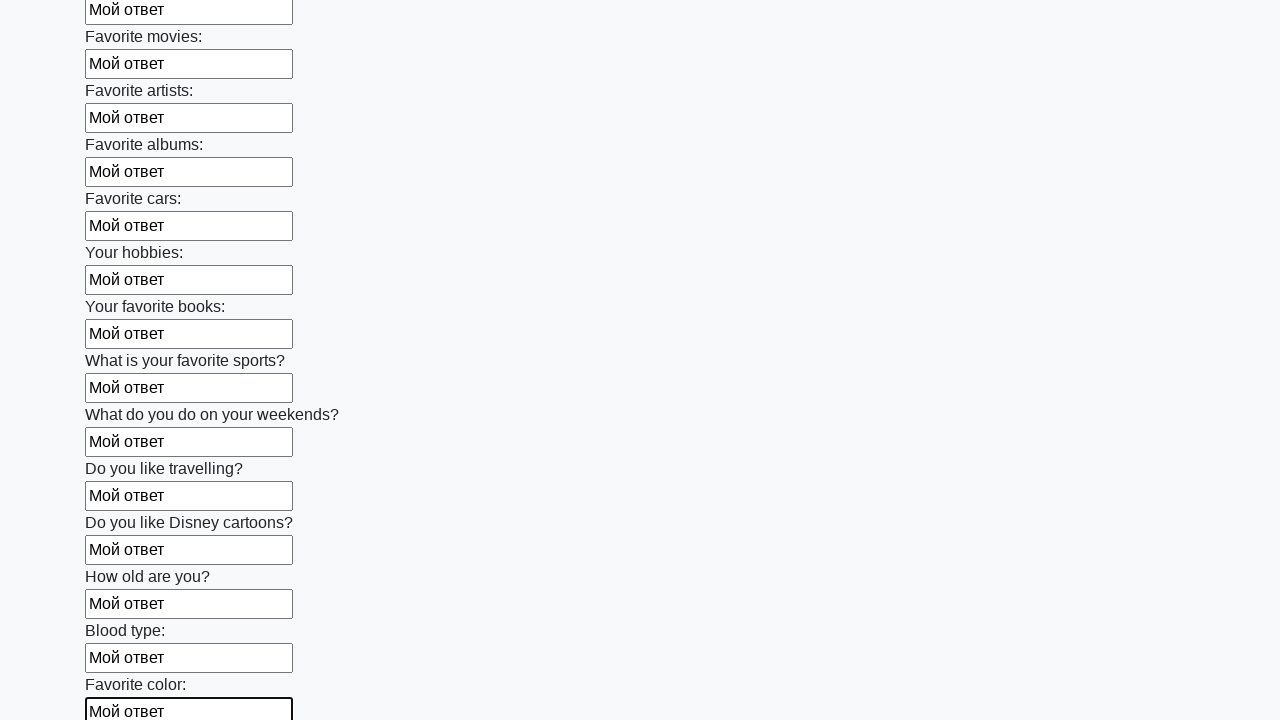

Filled input field with 'Мой ответ' on input >> nth=20
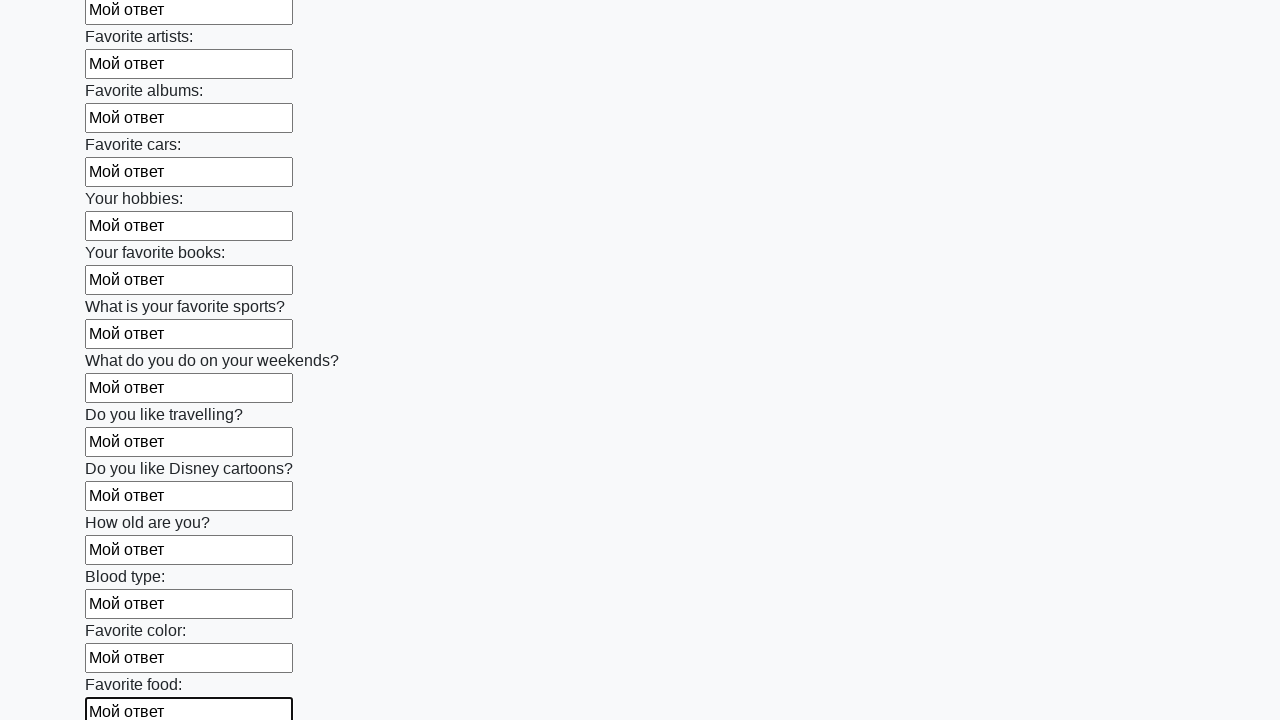

Filled input field with 'Мой ответ' on input >> nth=21
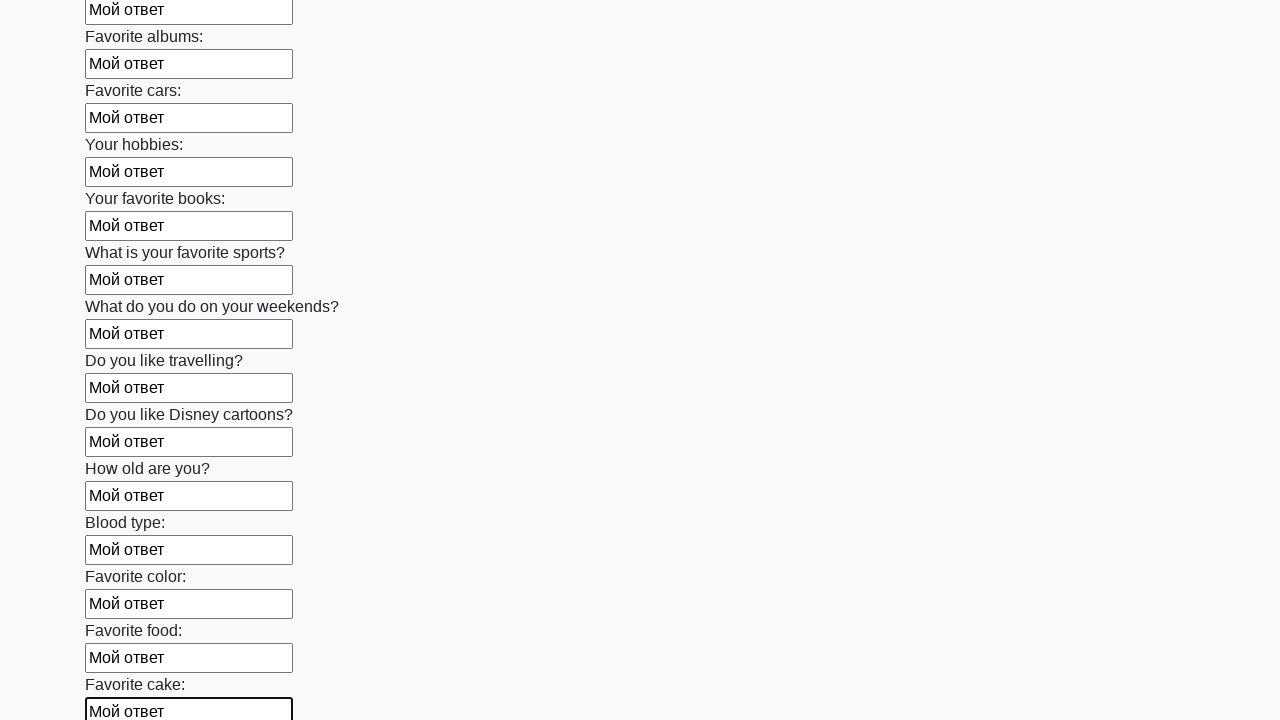

Filled input field with 'Мой ответ' on input >> nth=22
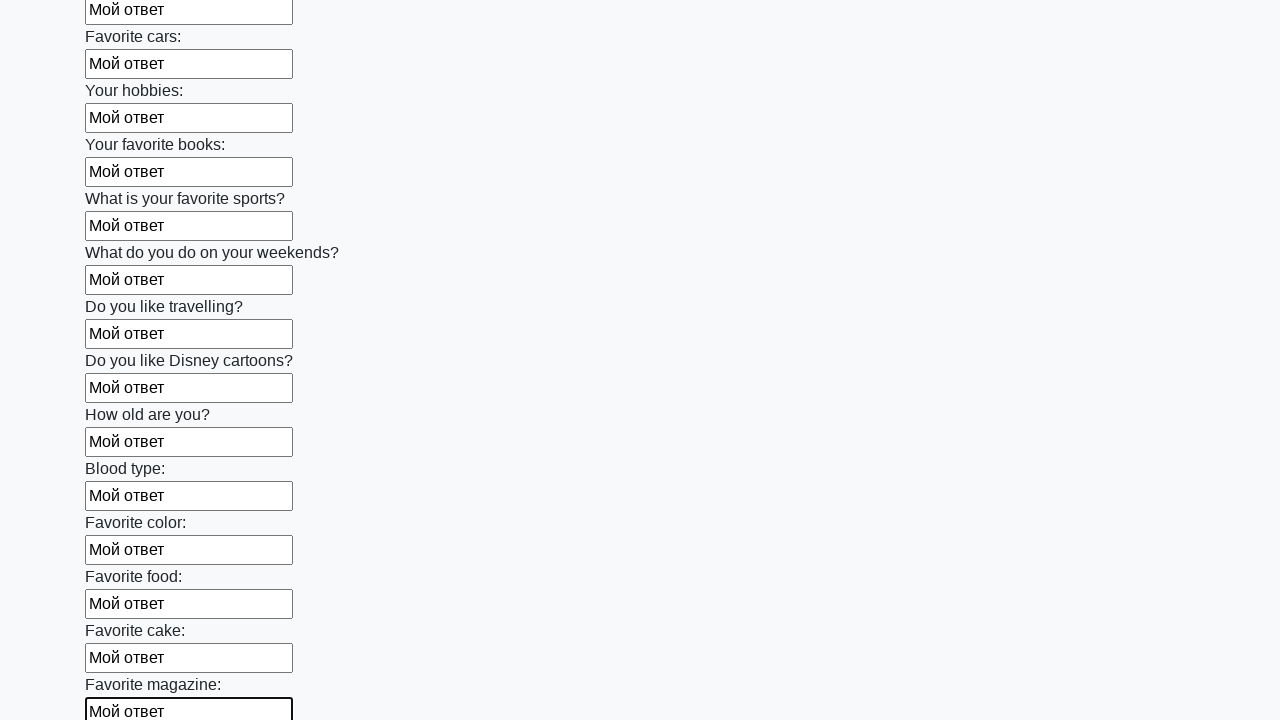

Filled input field with 'Мой ответ' on input >> nth=23
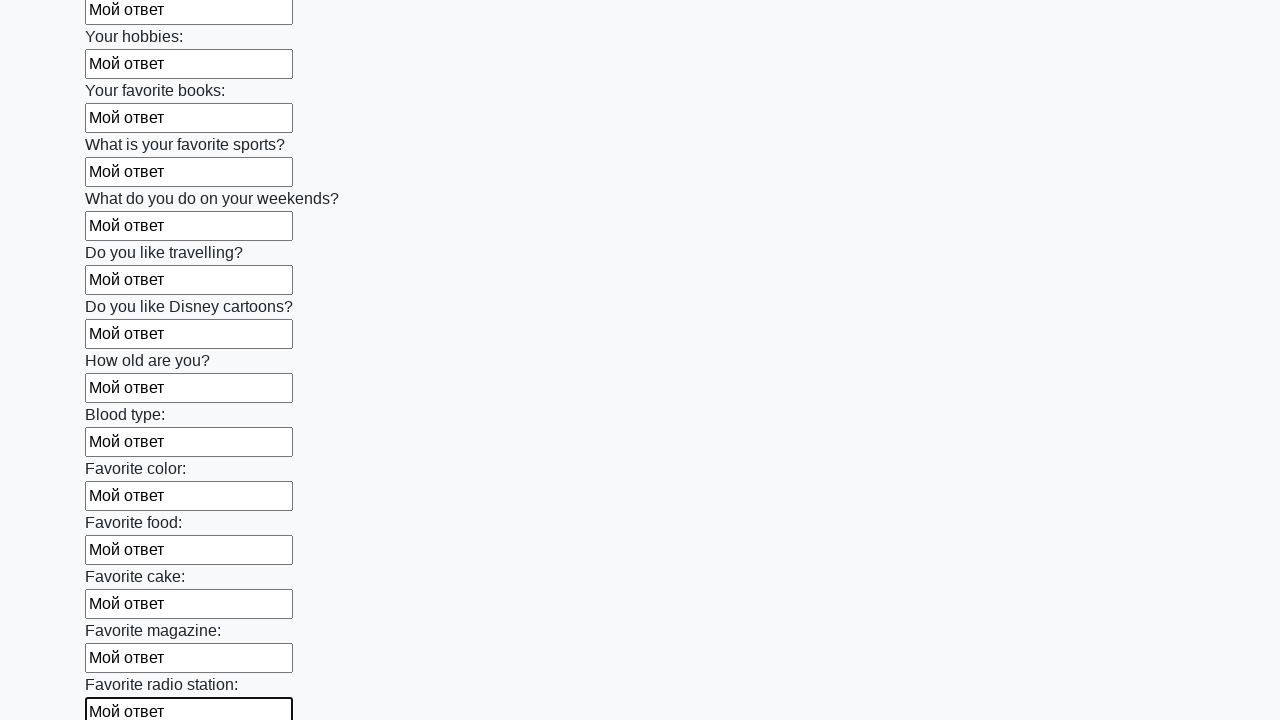

Filled input field with 'Мой ответ' on input >> nth=24
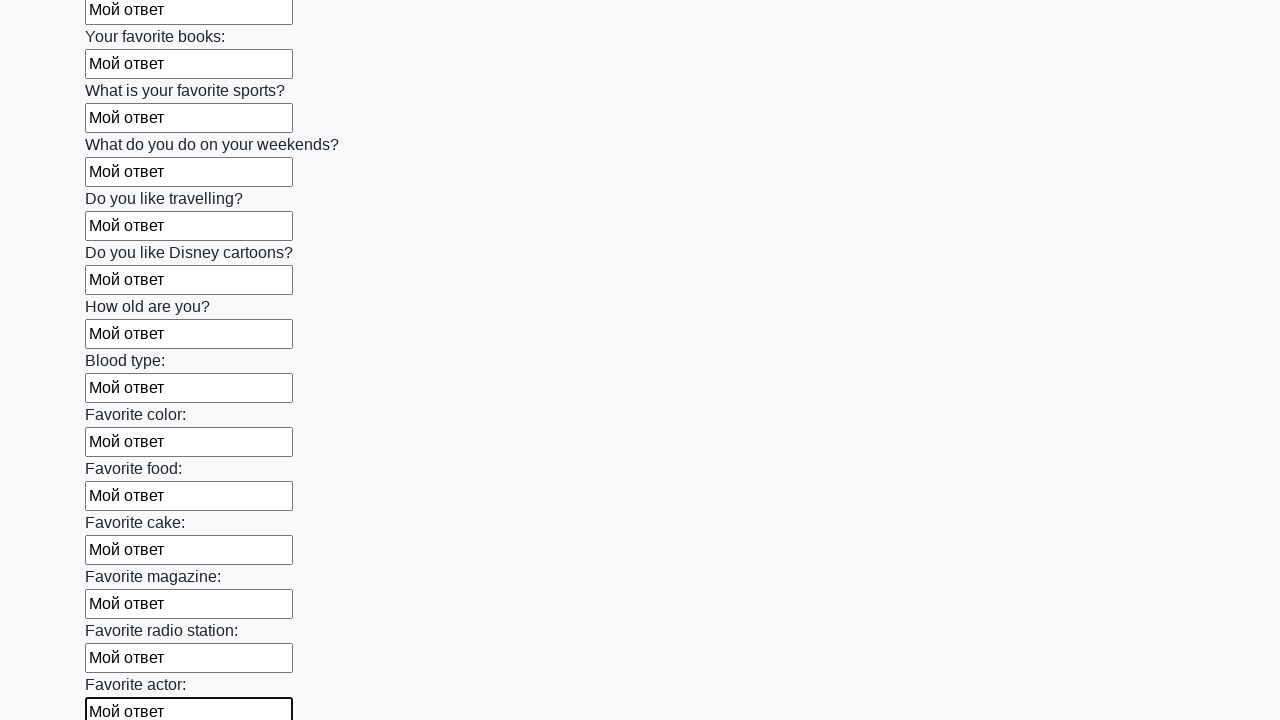

Filled input field with 'Мой ответ' on input >> nth=25
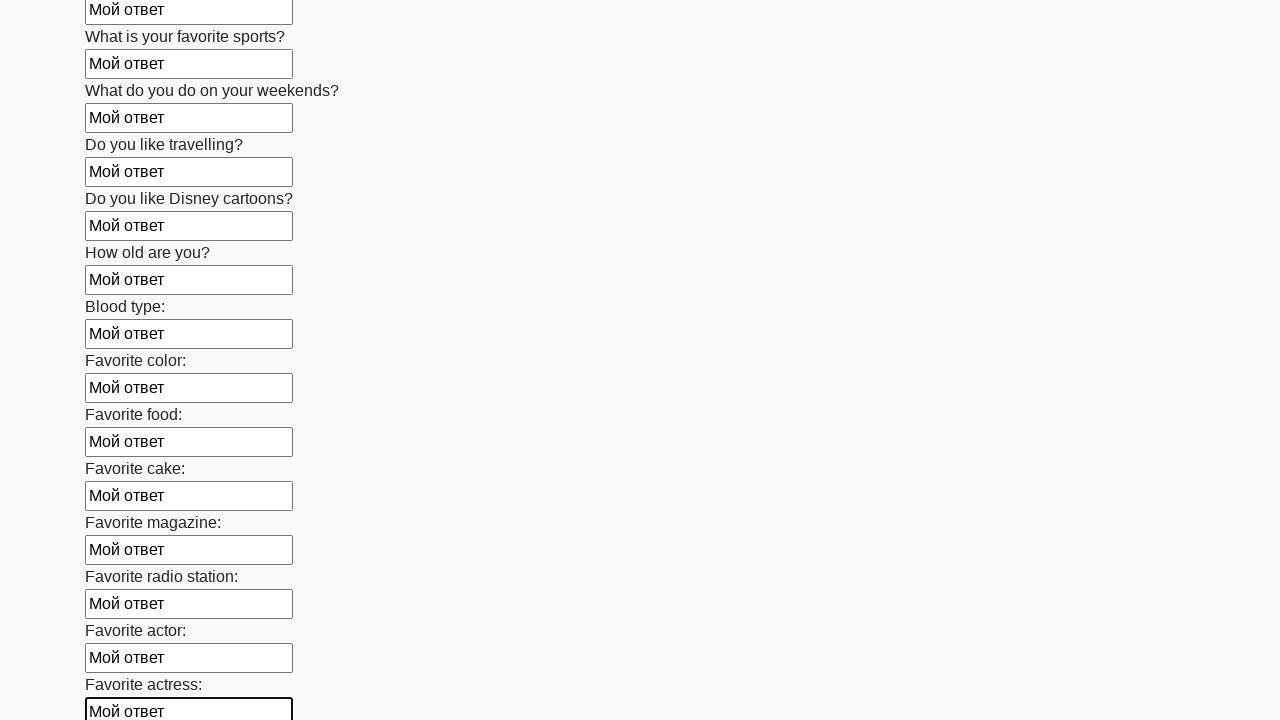

Filled input field with 'Мой ответ' on input >> nth=26
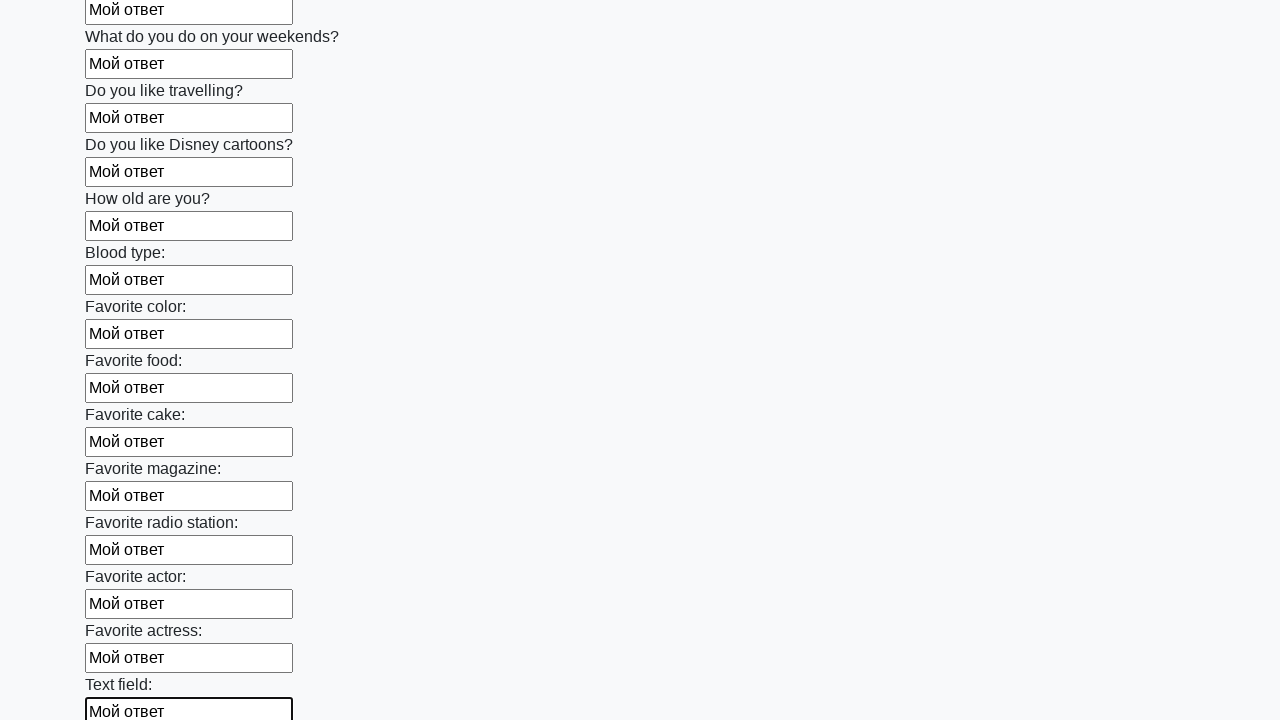

Filled input field with 'Мой ответ' on input >> nth=27
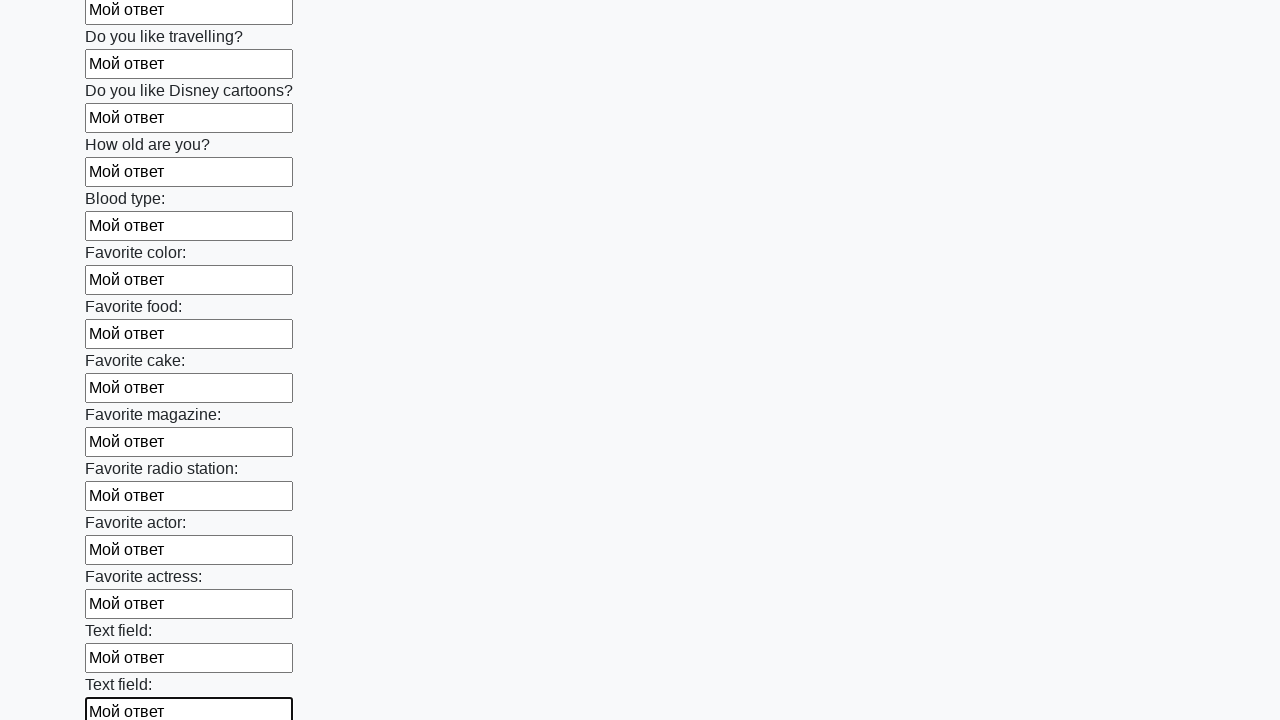

Filled input field with 'Мой ответ' on input >> nth=28
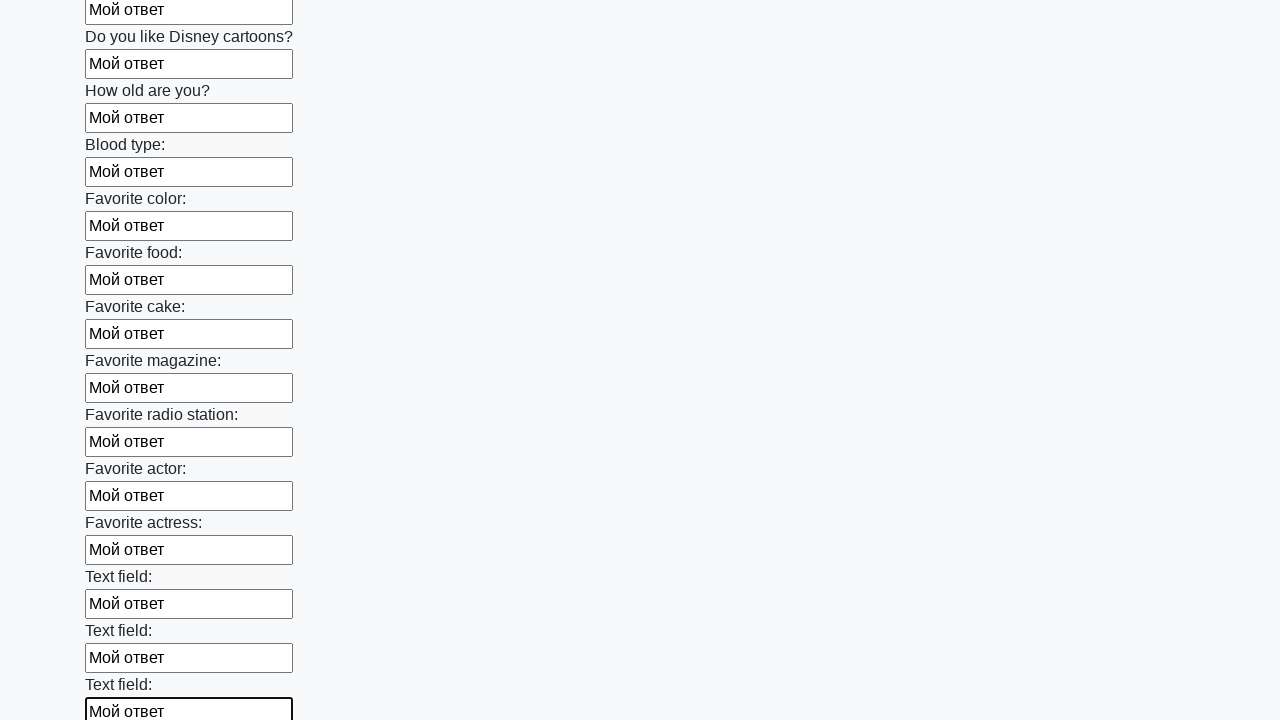

Filled input field with 'Мой ответ' on input >> nth=29
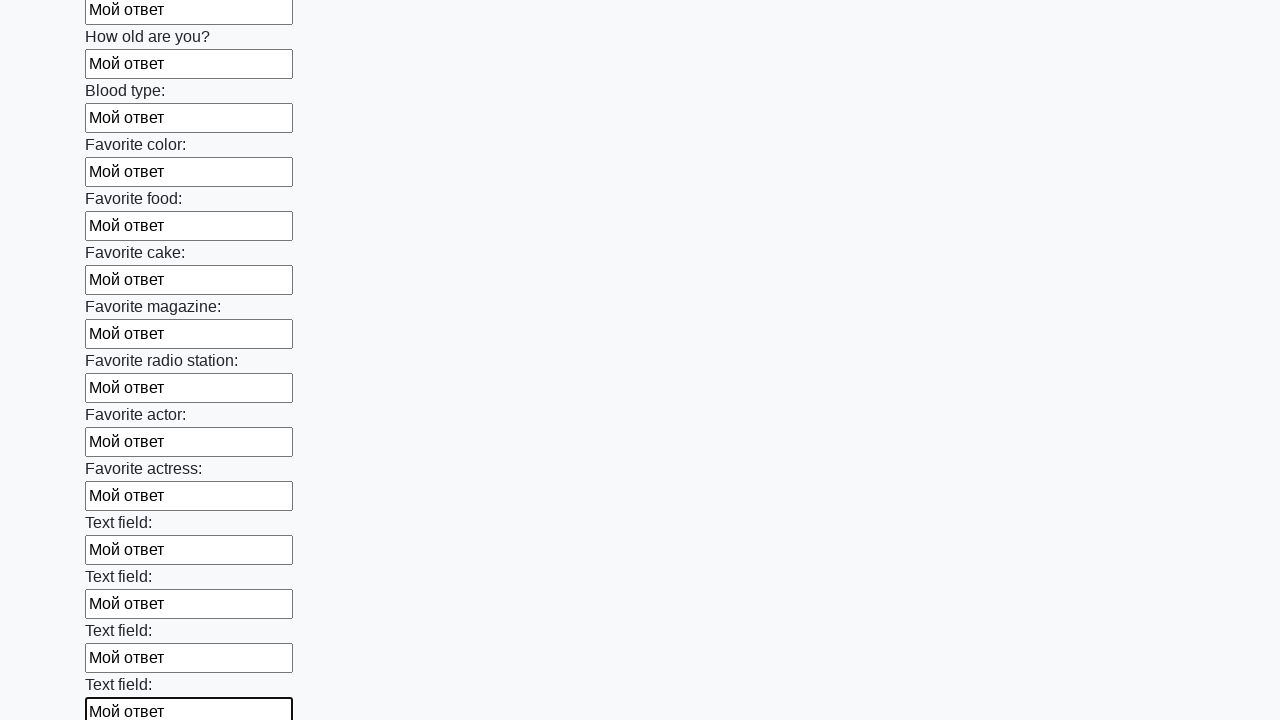

Filled input field with 'Мой ответ' on input >> nth=30
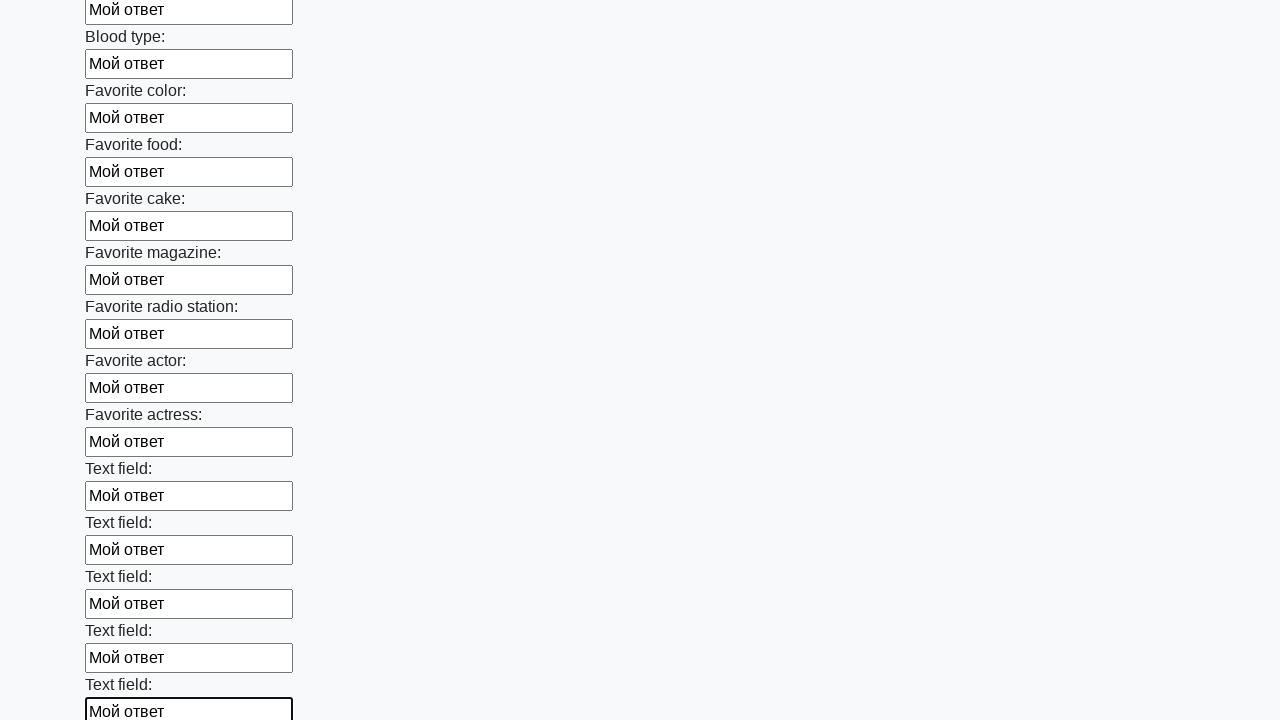

Filled input field with 'Мой ответ' on input >> nth=31
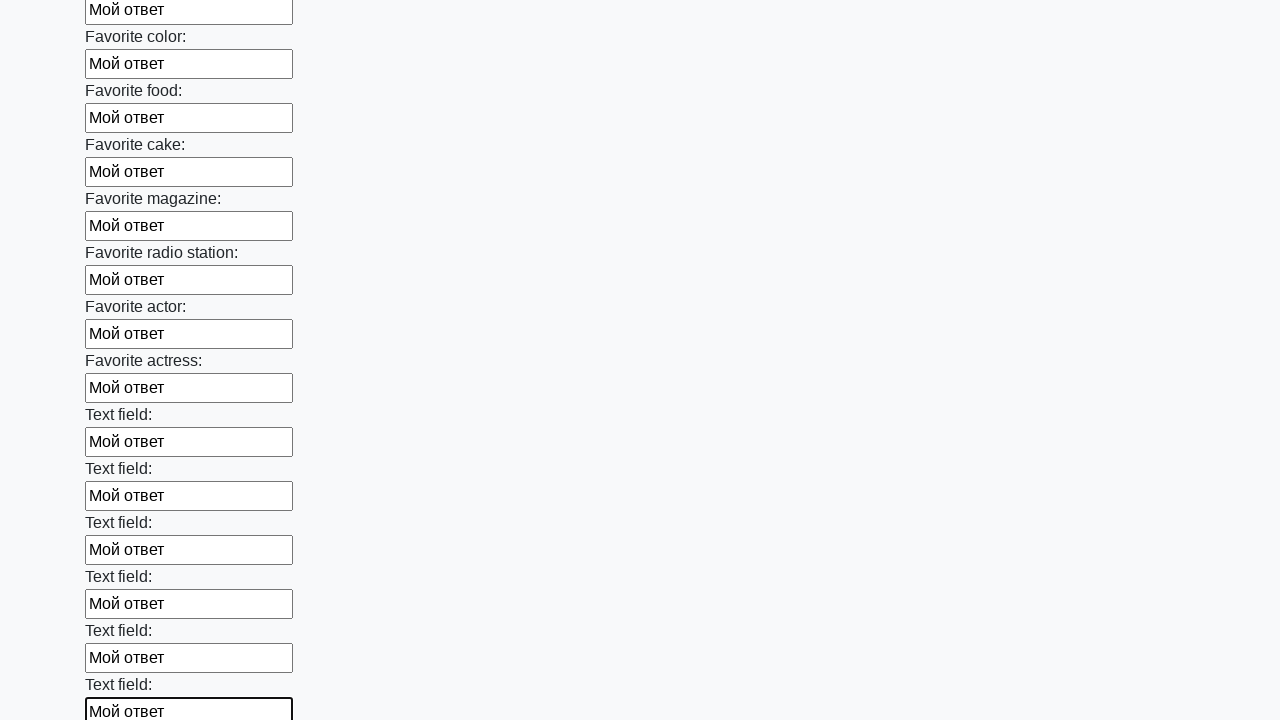

Filled input field with 'Мой ответ' on input >> nth=32
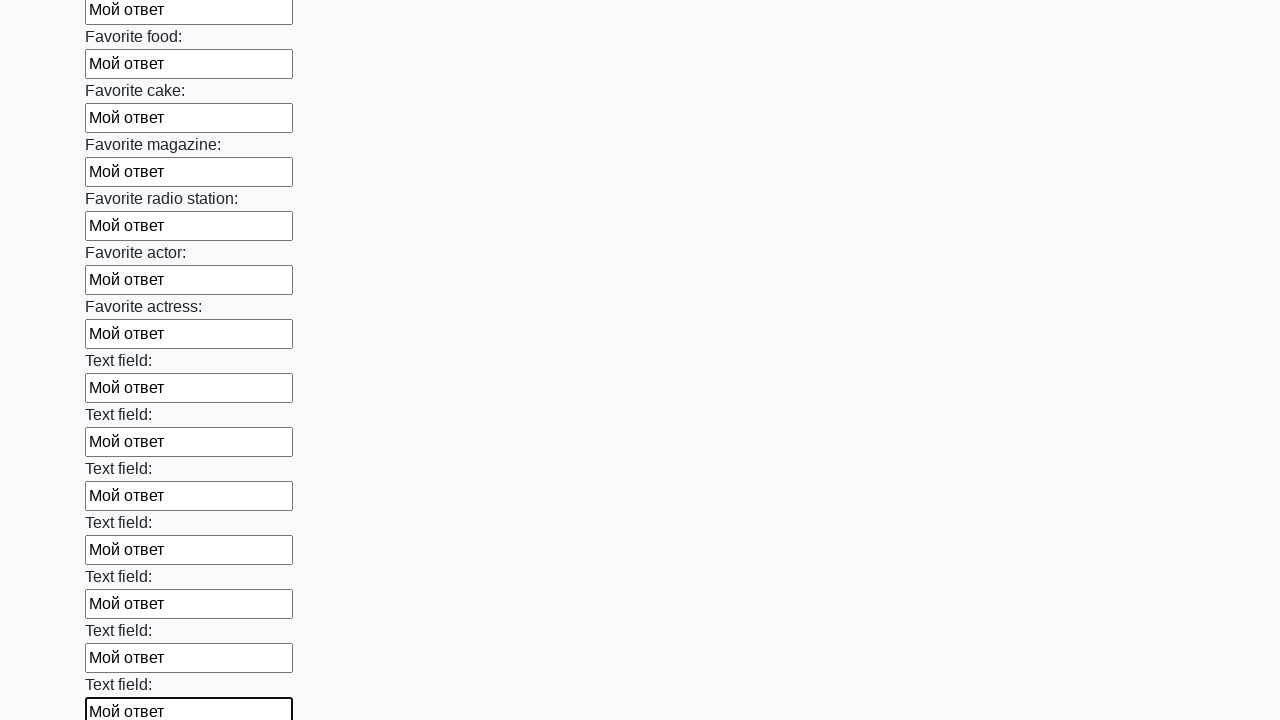

Filled input field with 'Мой ответ' on input >> nth=33
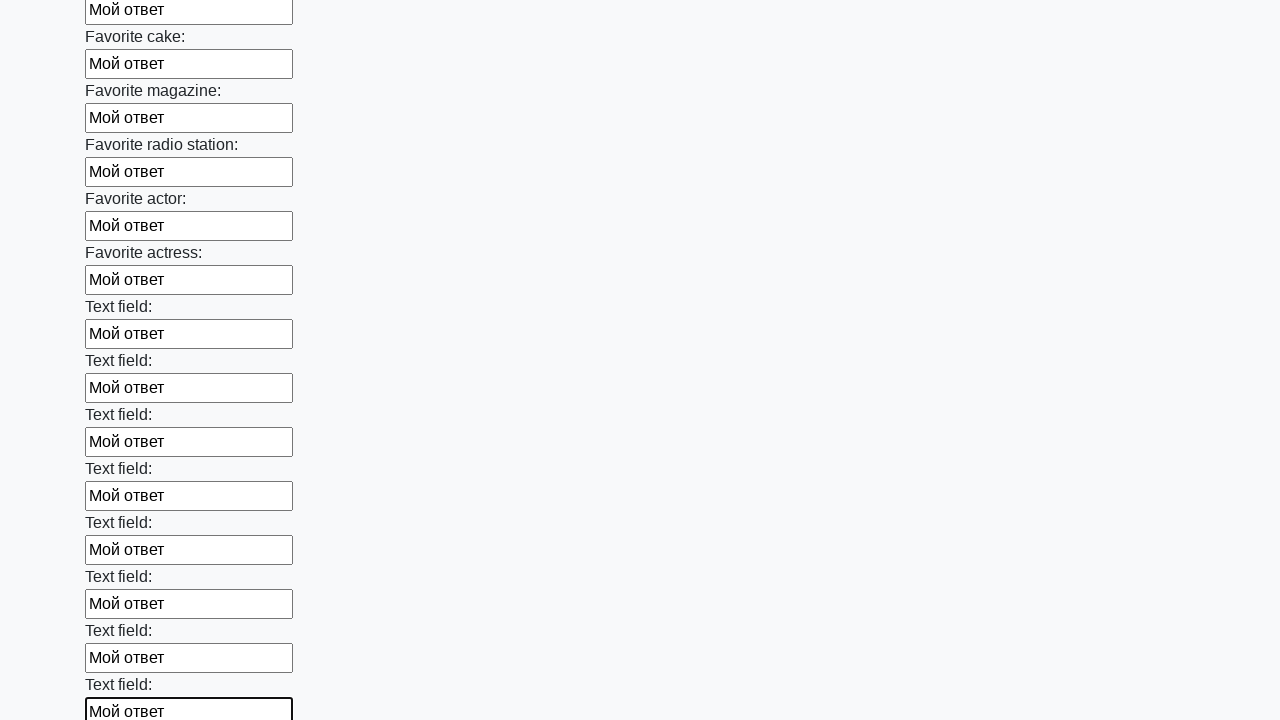

Filled input field with 'Мой ответ' on input >> nth=34
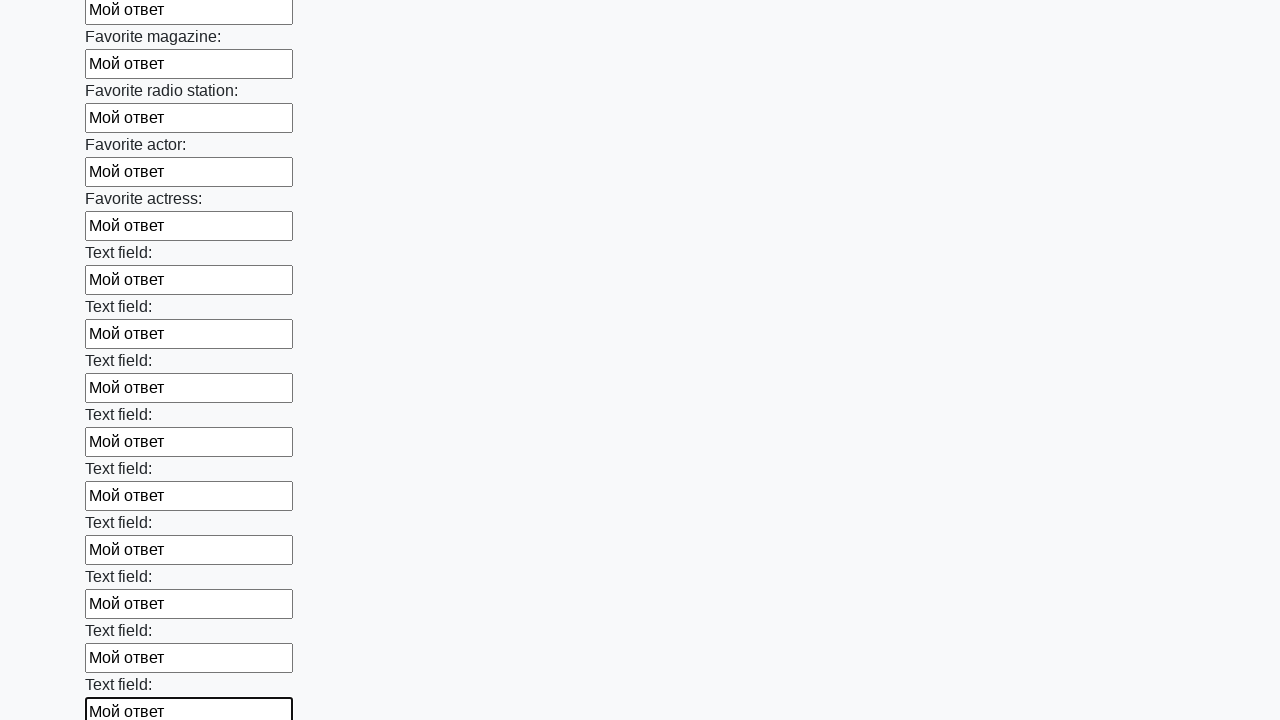

Filled input field with 'Мой ответ' on input >> nth=35
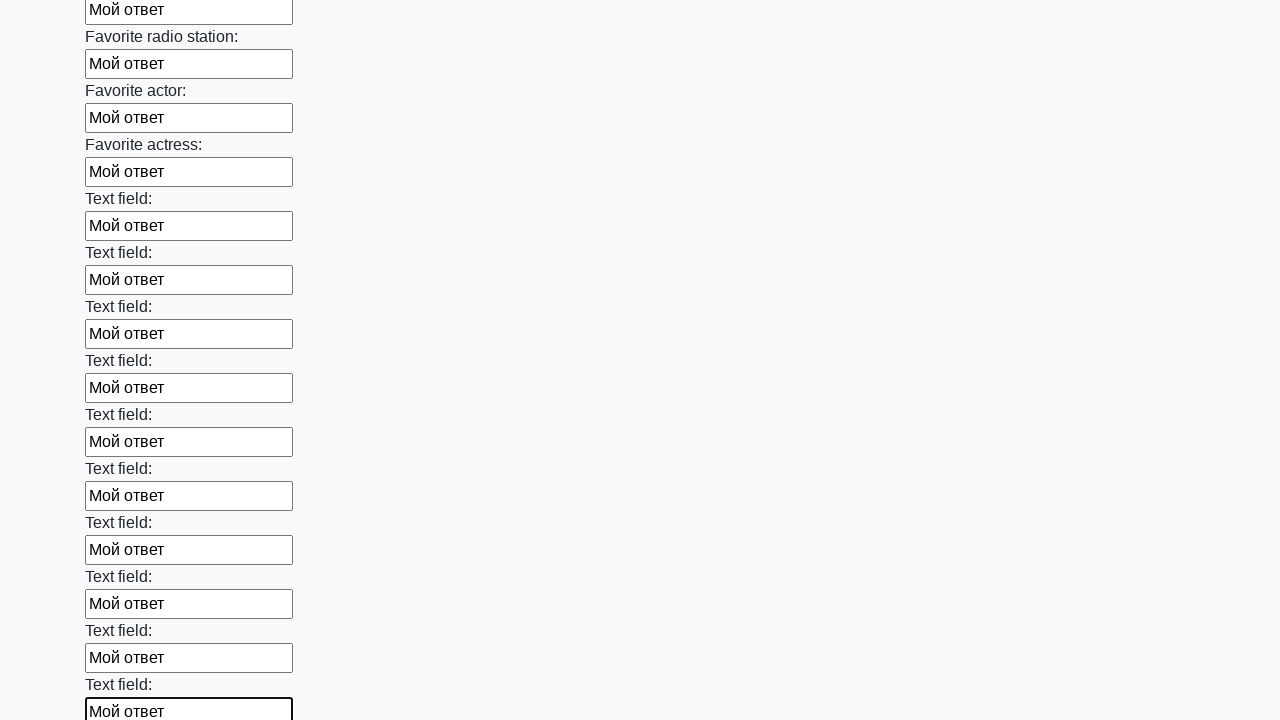

Filled input field with 'Мой ответ' on input >> nth=36
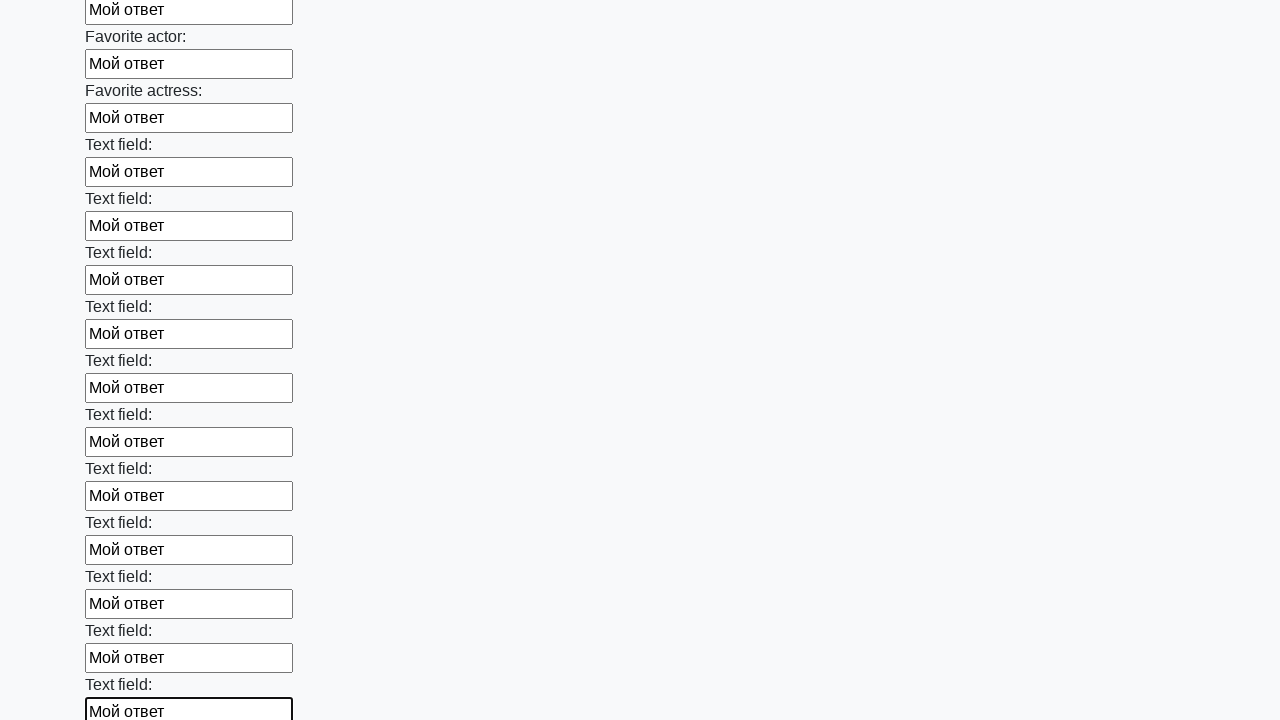

Filled input field with 'Мой ответ' on input >> nth=37
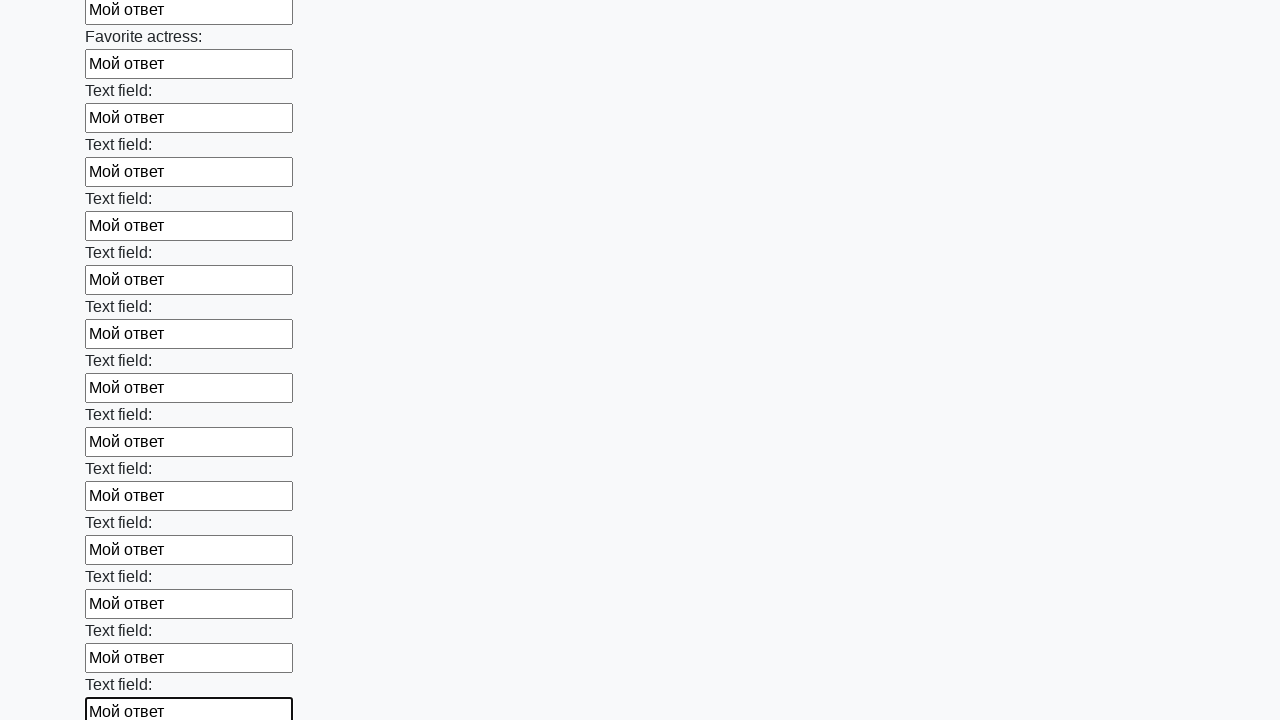

Filled input field with 'Мой ответ' on input >> nth=38
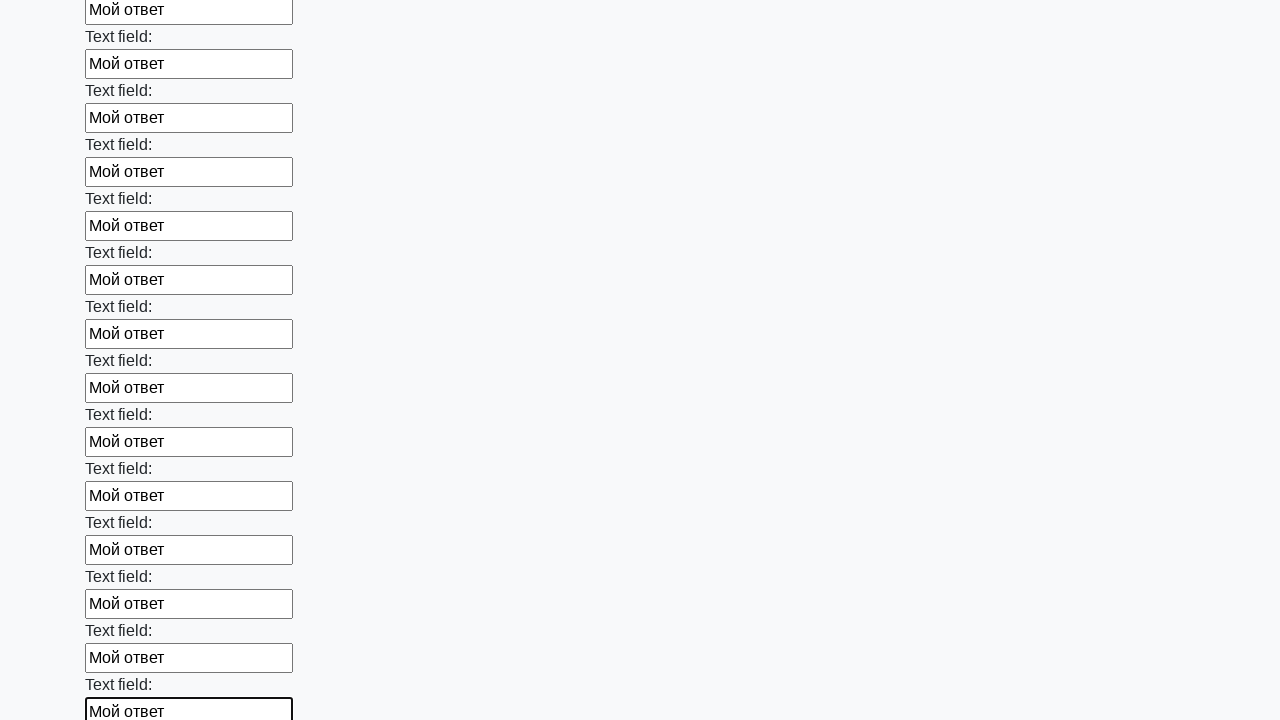

Filled input field with 'Мой ответ' on input >> nth=39
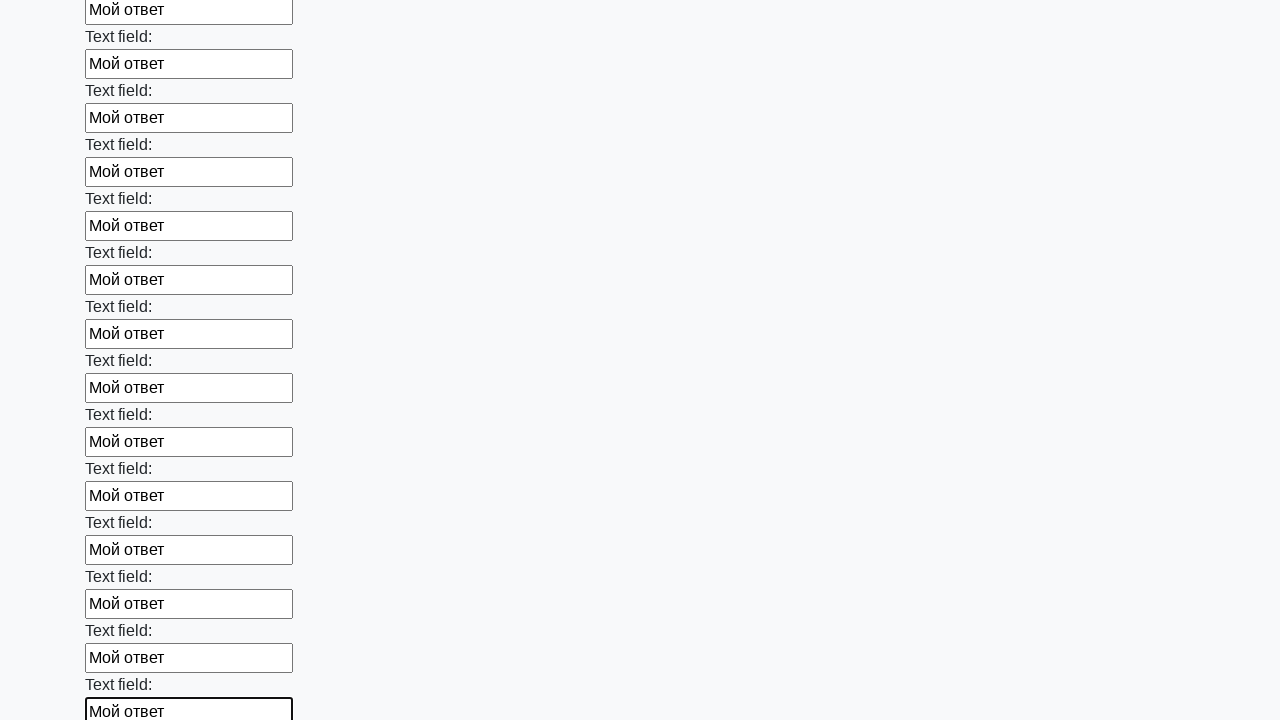

Filled input field with 'Мой ответ' on input >> nth=40
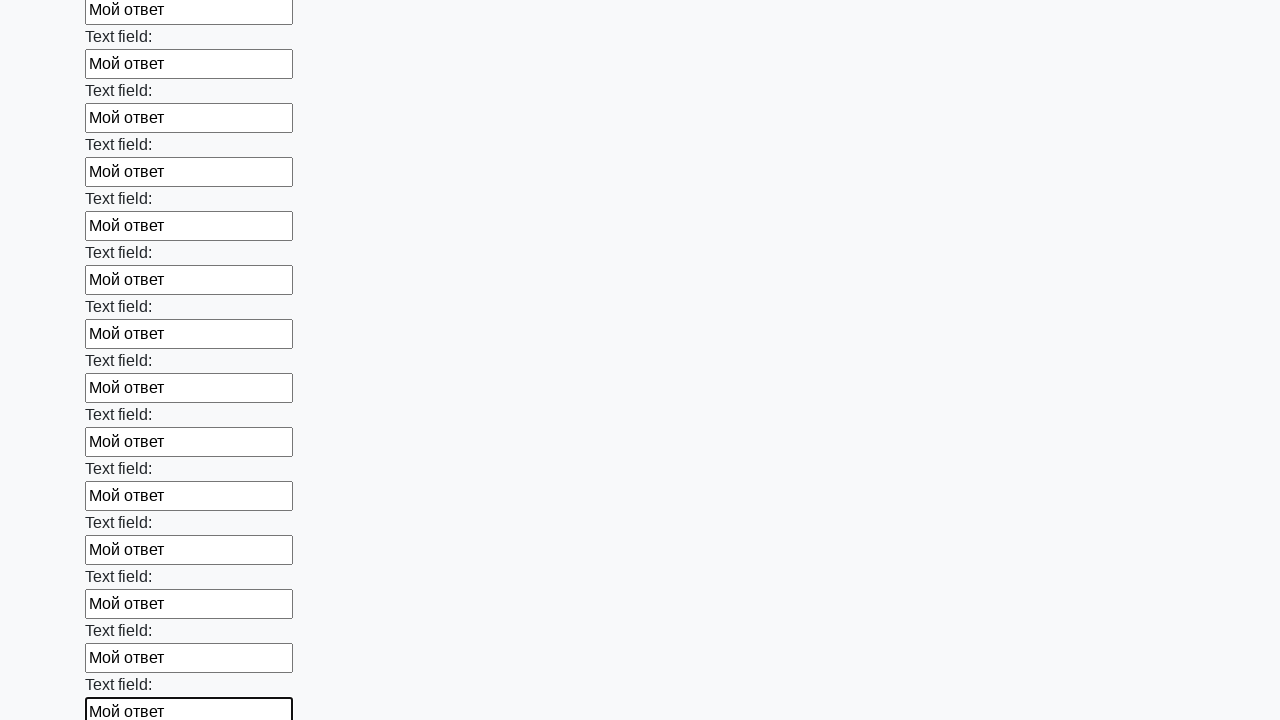

Filled input field with 'Мой ответ' on input >> nth=41
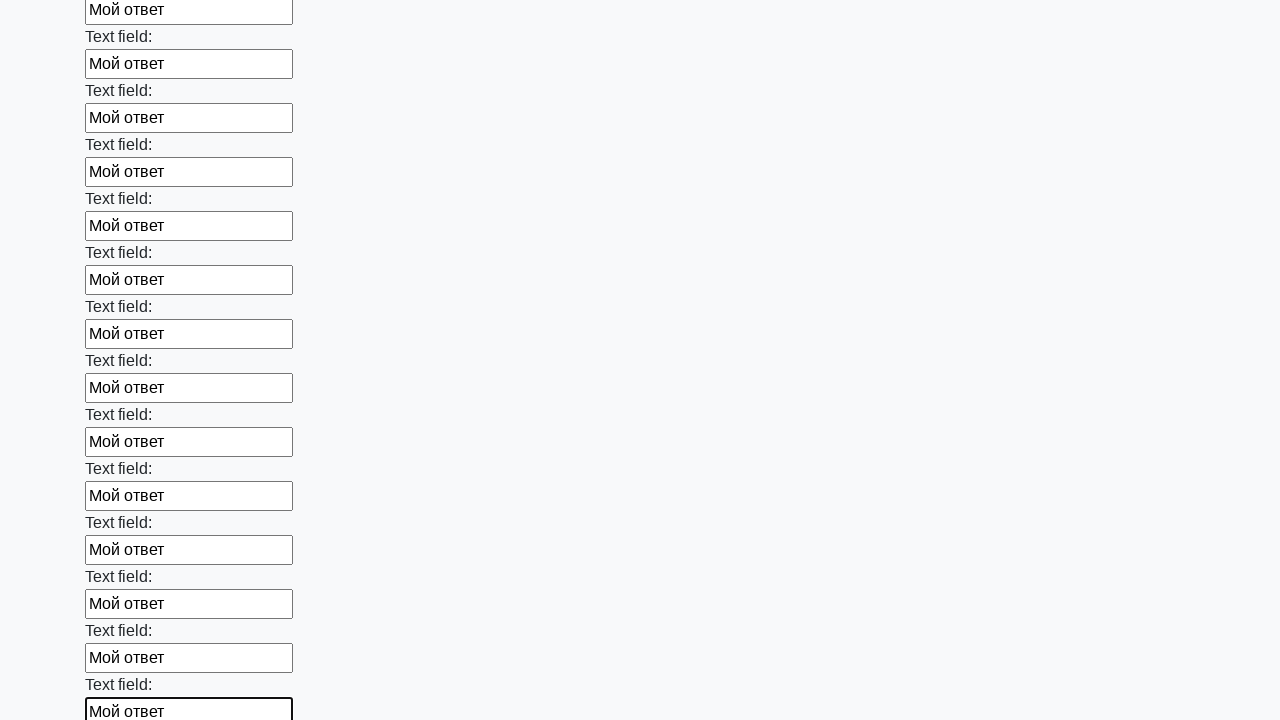

Filled input field with 'Мой ответ' on input >> nth=42
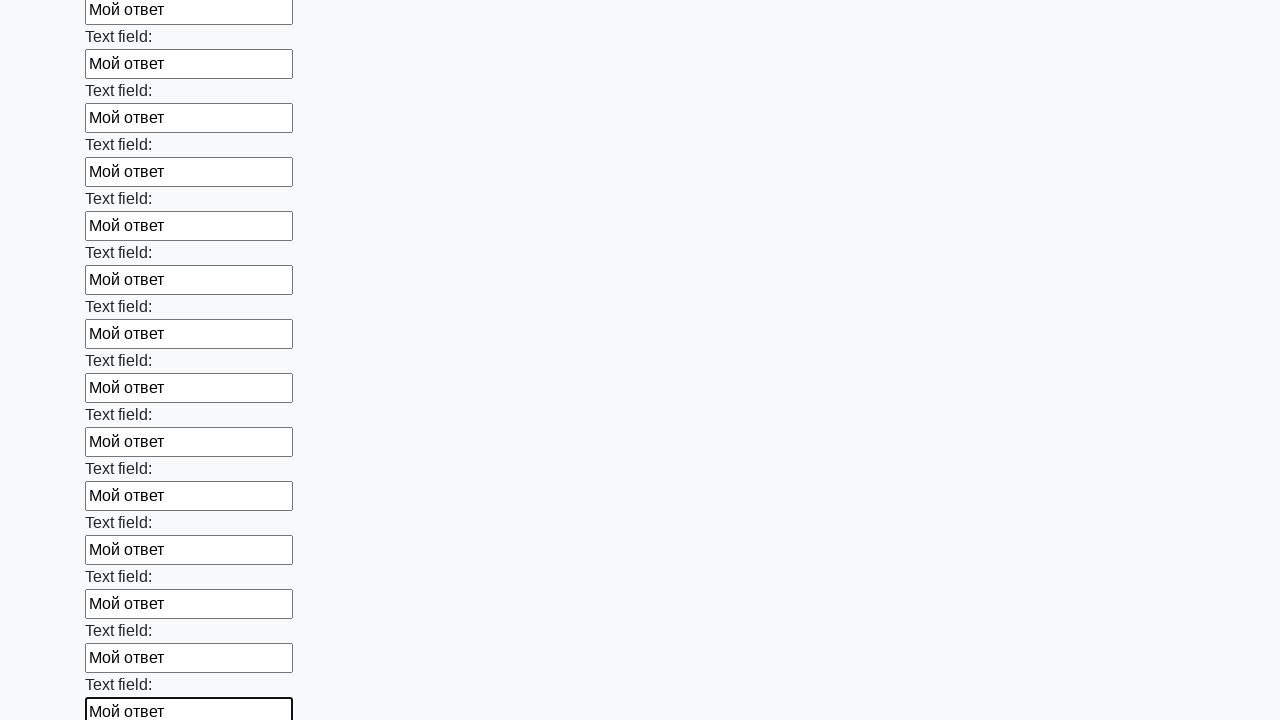

Filled input field with 'Мой ответ' on input >> nth=43
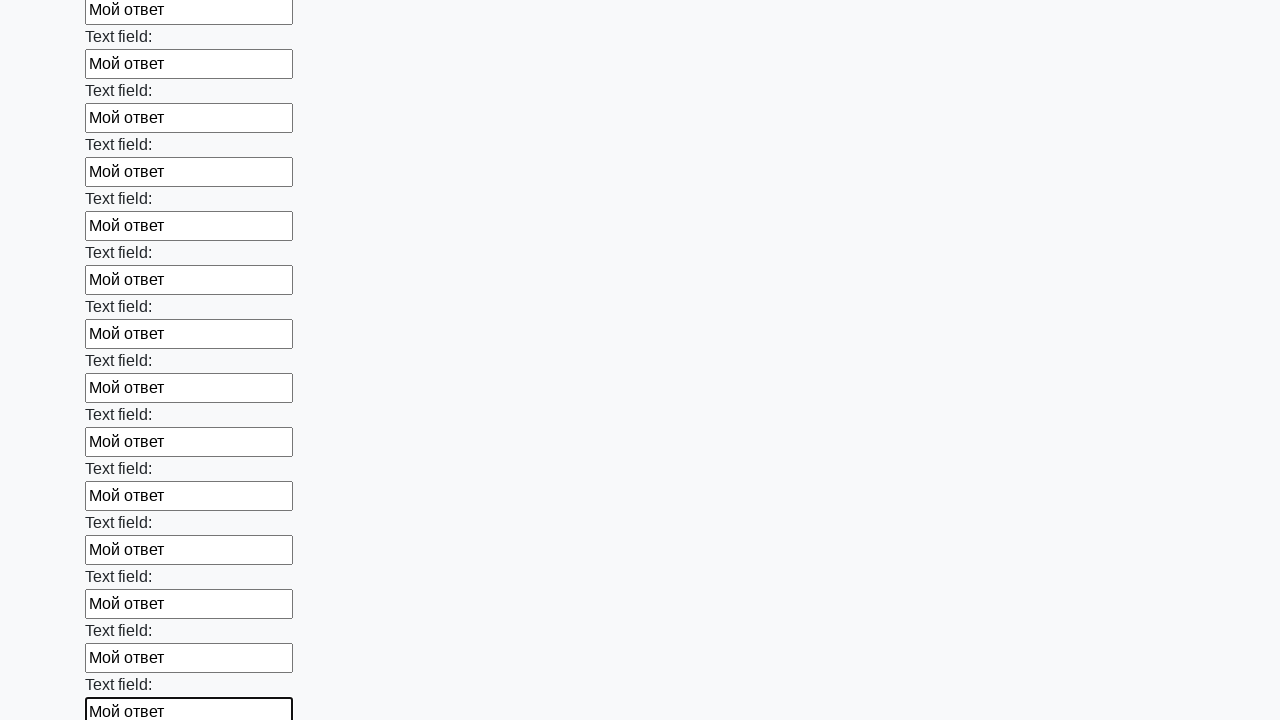

Filled input field with 'Мой ответ' on input >> nth=44
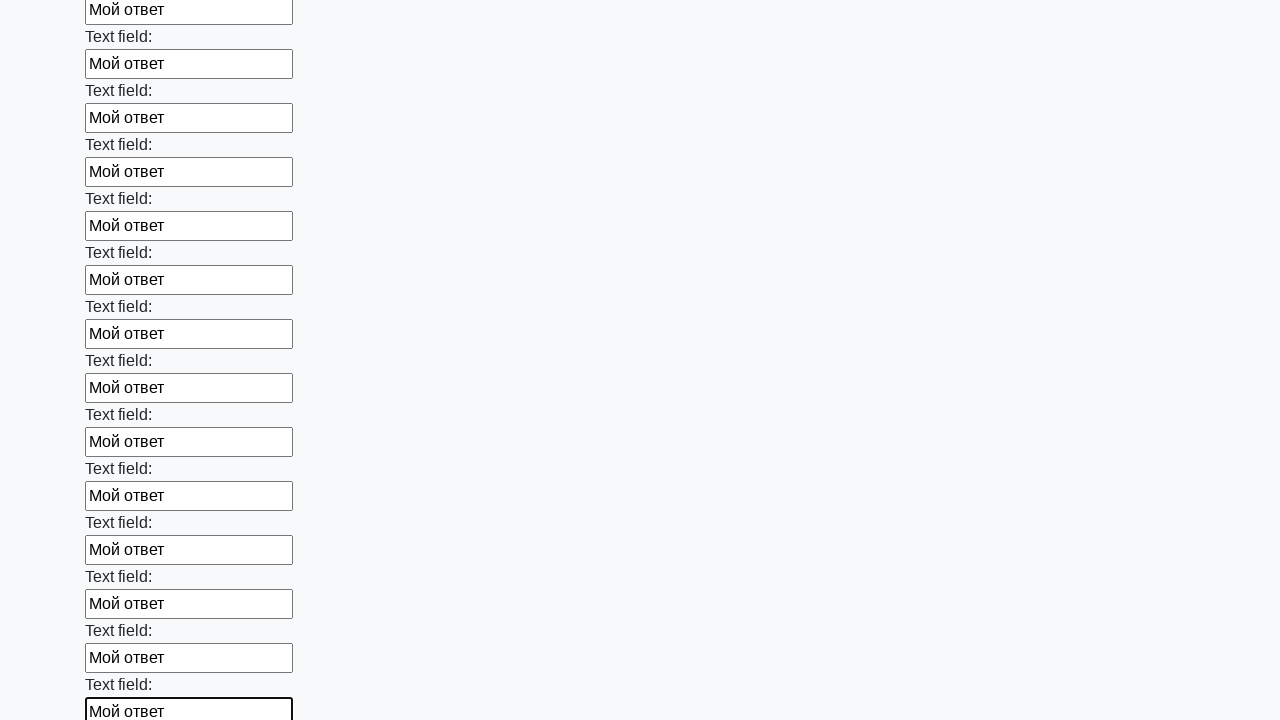

Filled input field with 'Мой ответ' on input >> nth=45
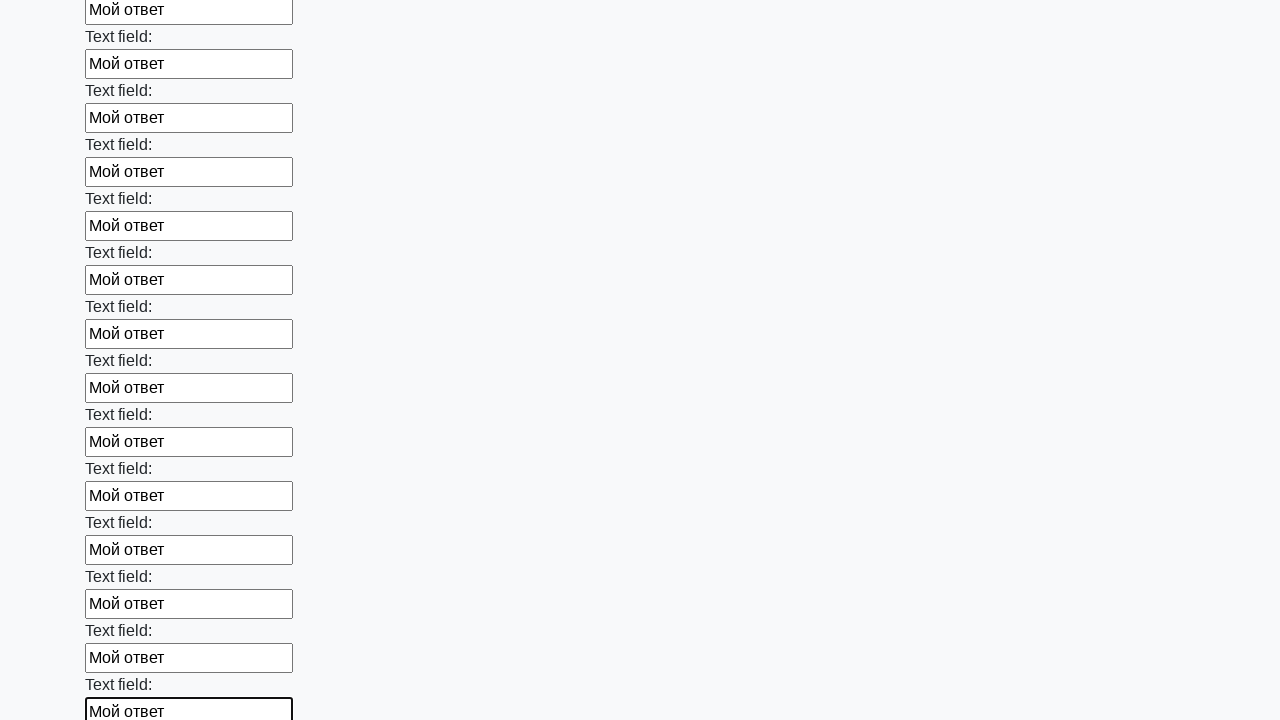

Filled input field with 'Мой ответ' on input >> nth=46
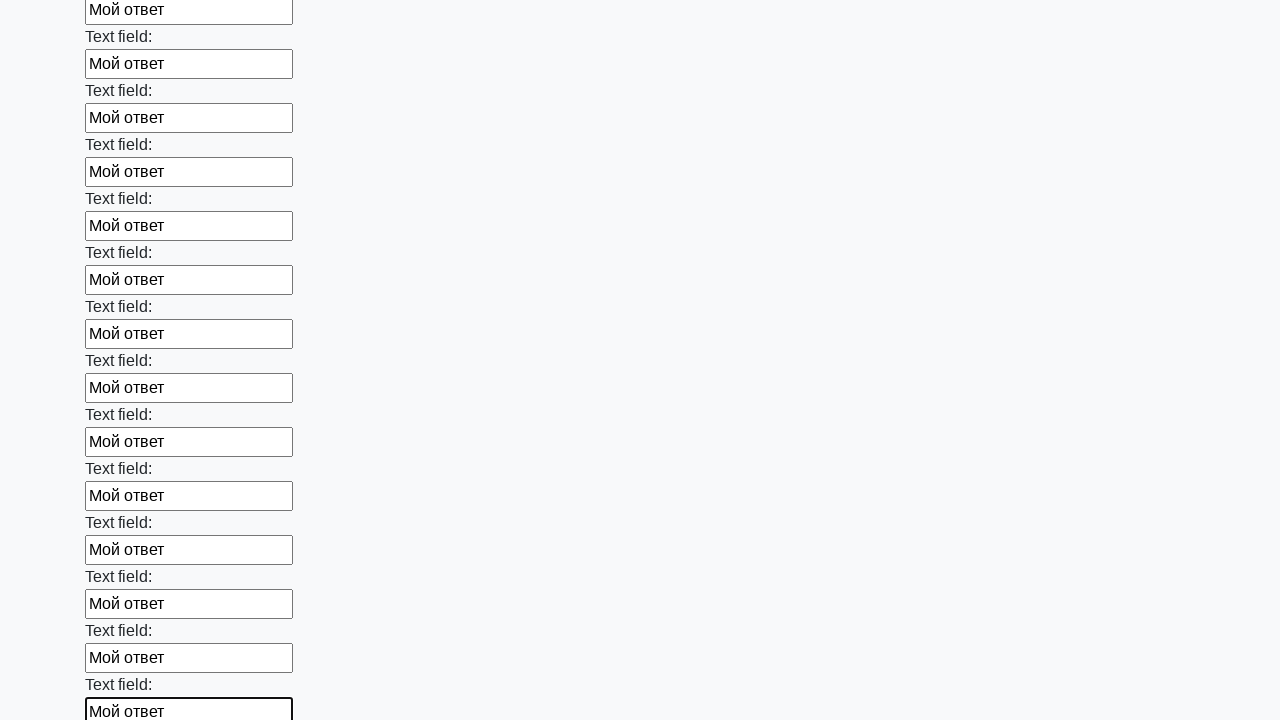

Filled input field with 'Мой ответ' on input >> nth=47
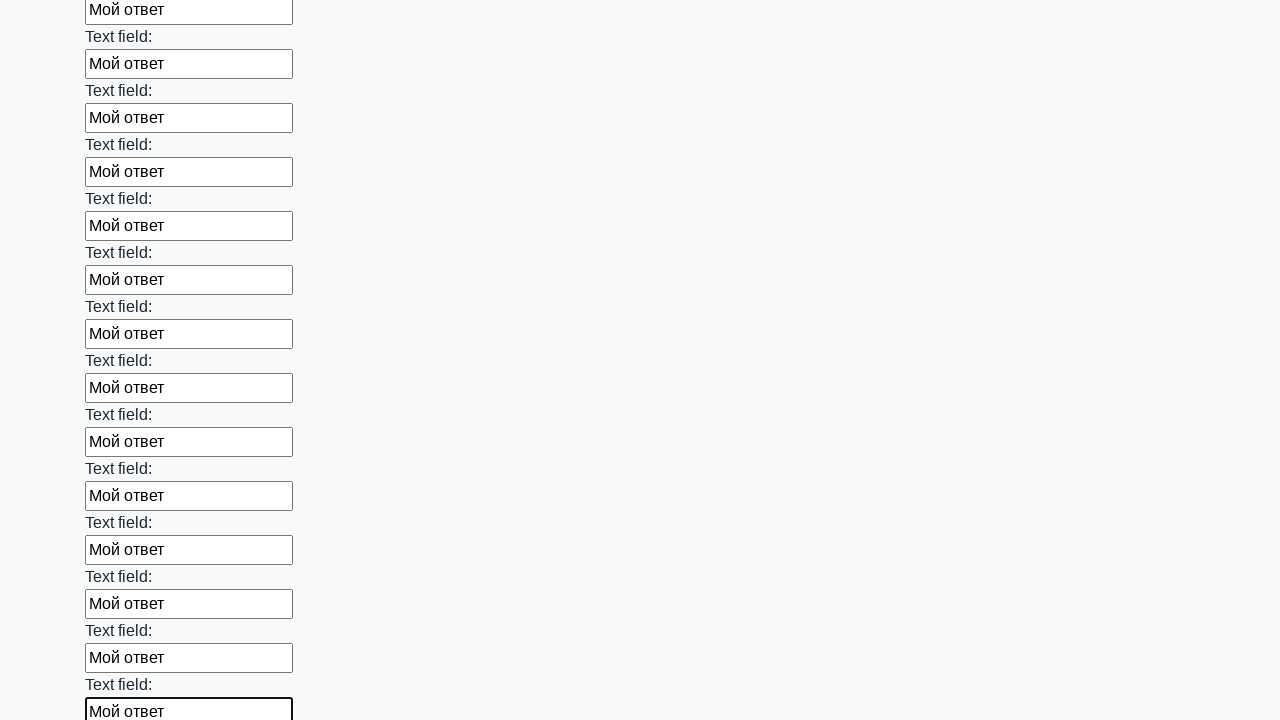

Filled input field with 'Мой ответ' on input >> nth=48
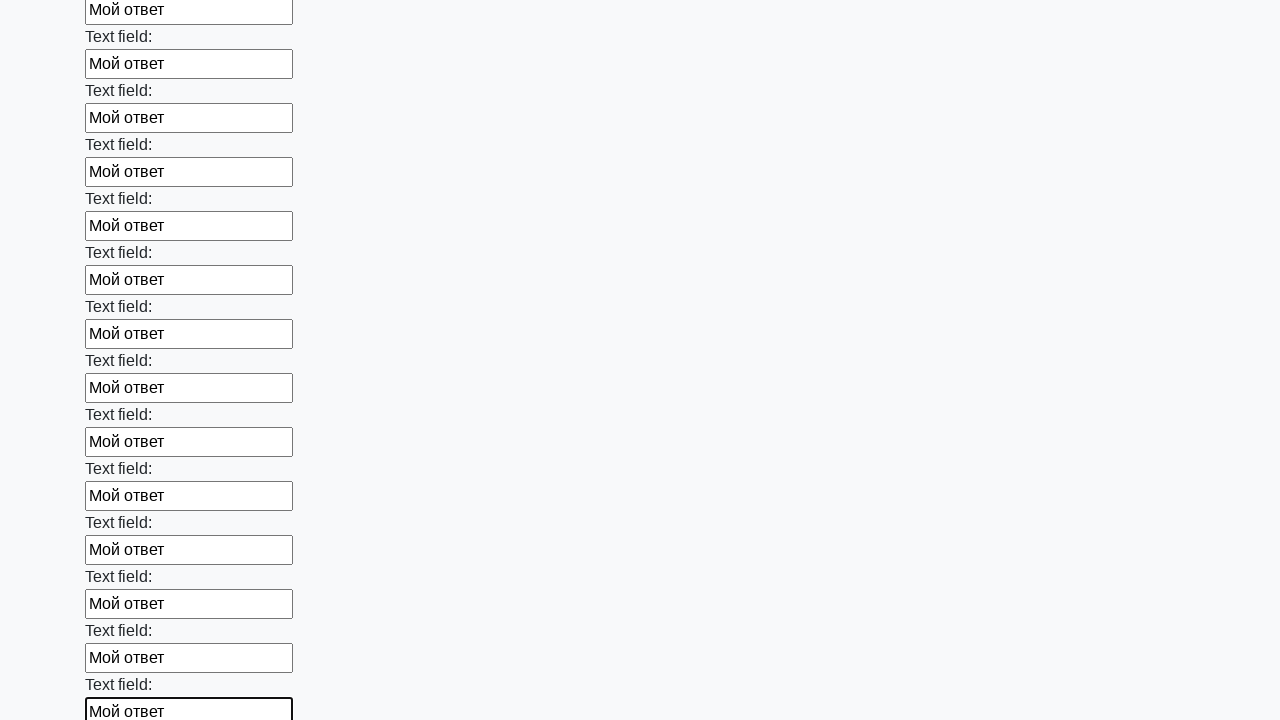

Filled input field with 'Мой ответ' on input >> nth=49
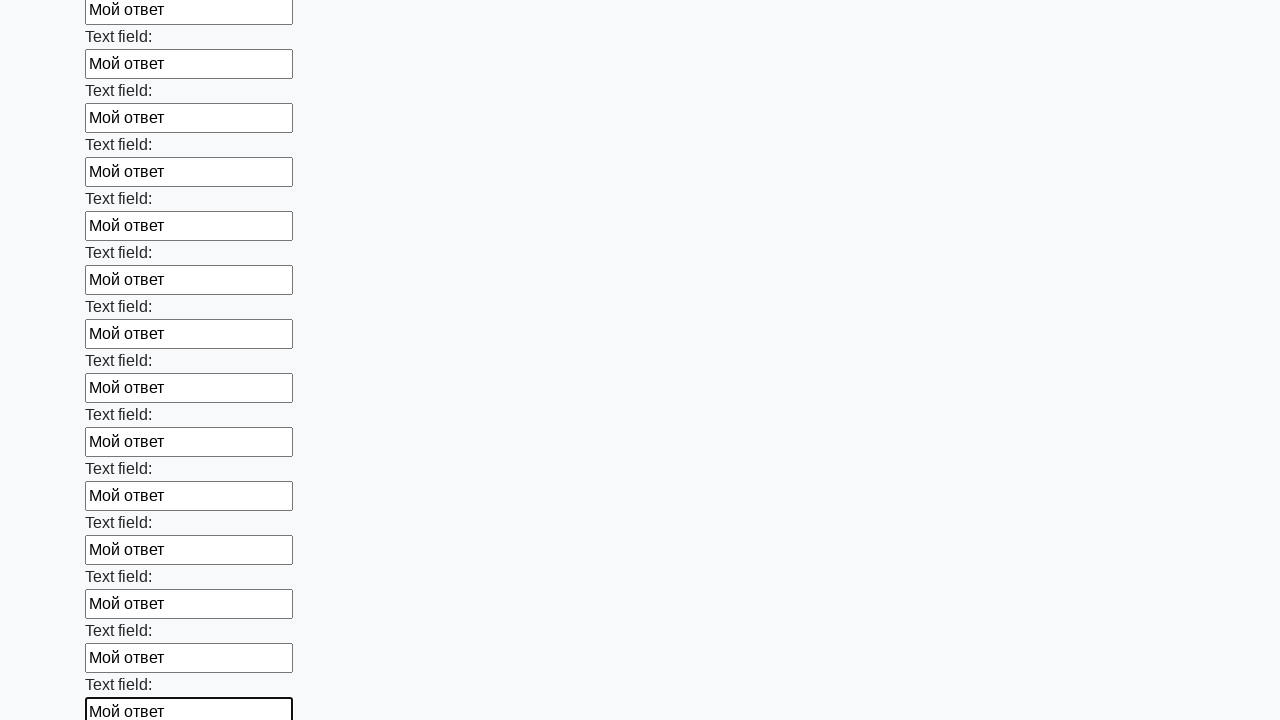

Filled input field with 'Мой ответ' on input >> nth=50
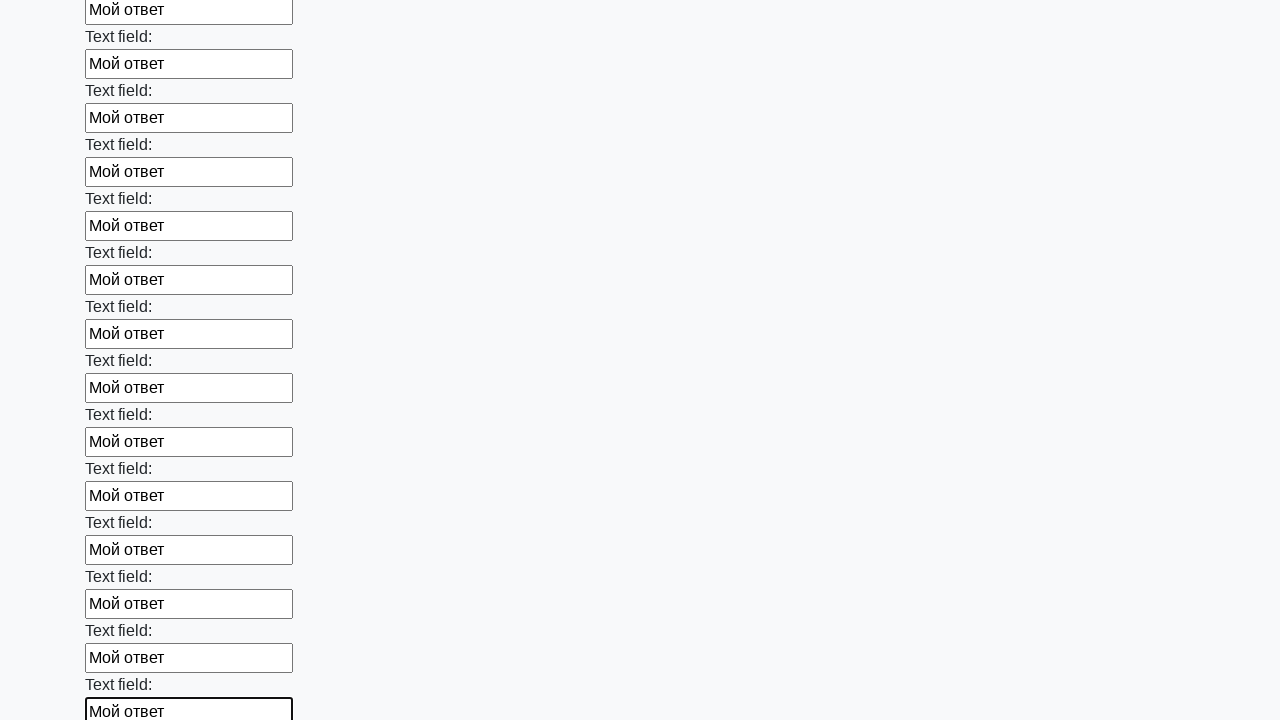

Filled input field with 'Мой ответ' on input >> nth=51
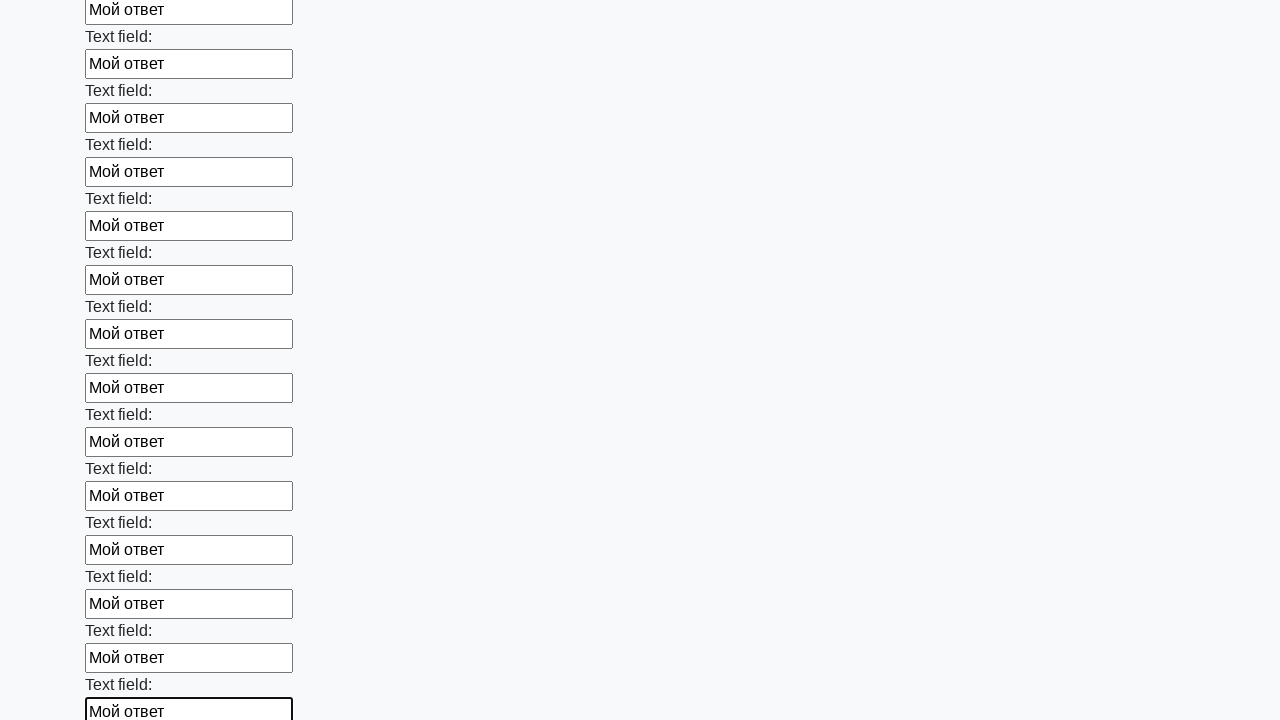

Filled input field with 'Мой ответ' on input >> nth=52
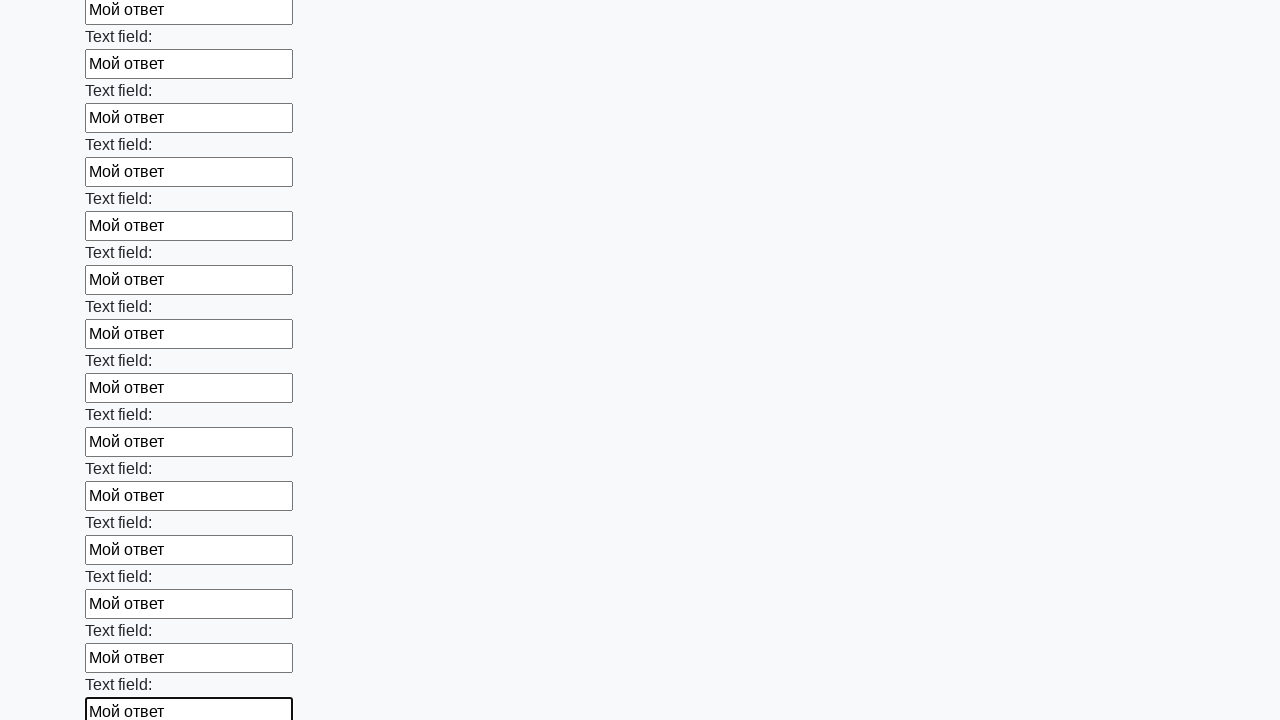

Filled input field with 'Мой ответ' on input >> nth=53
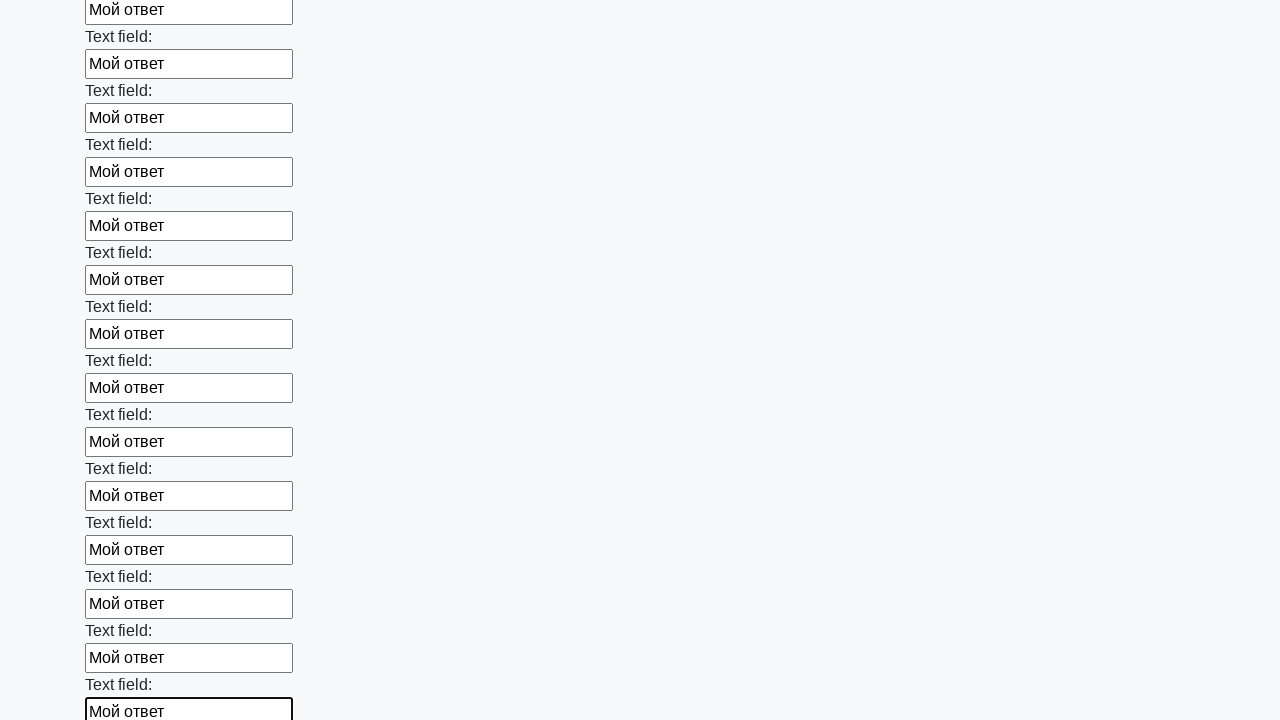

Filled input field with 'Мой ответ' on input >> nth=54
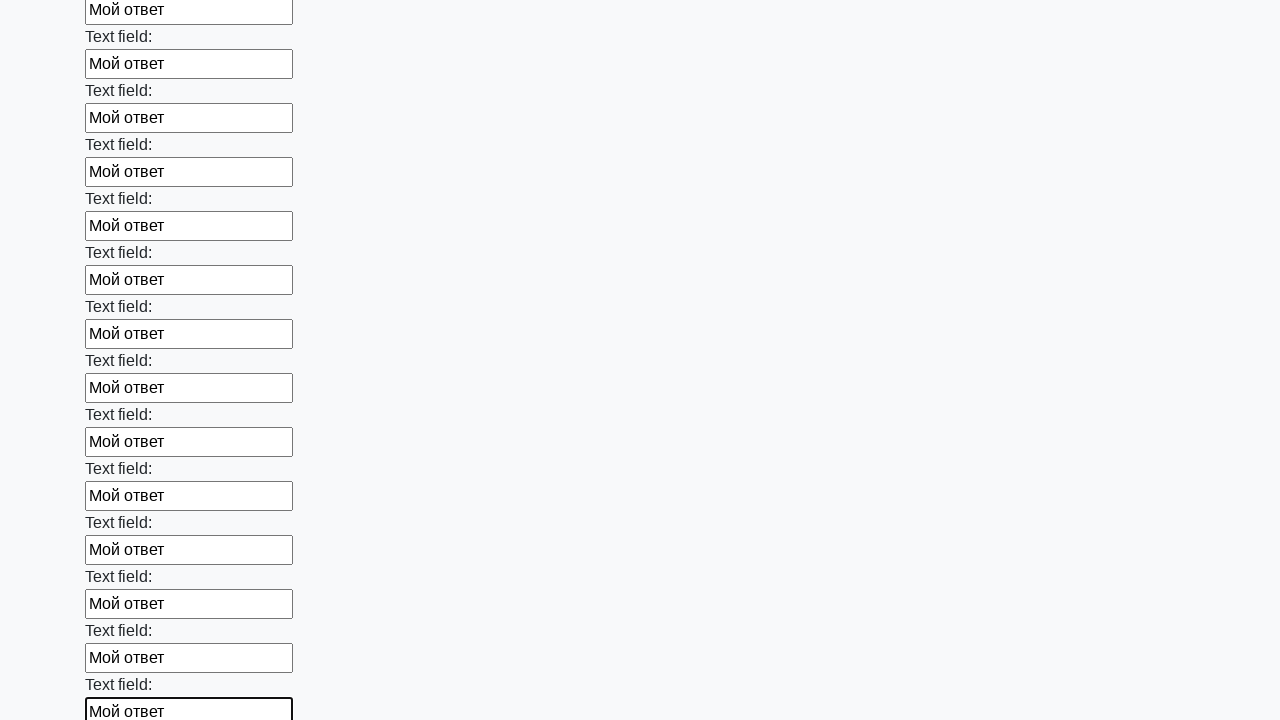

Filled input field with 'Мой ответ' on input >> nth=55
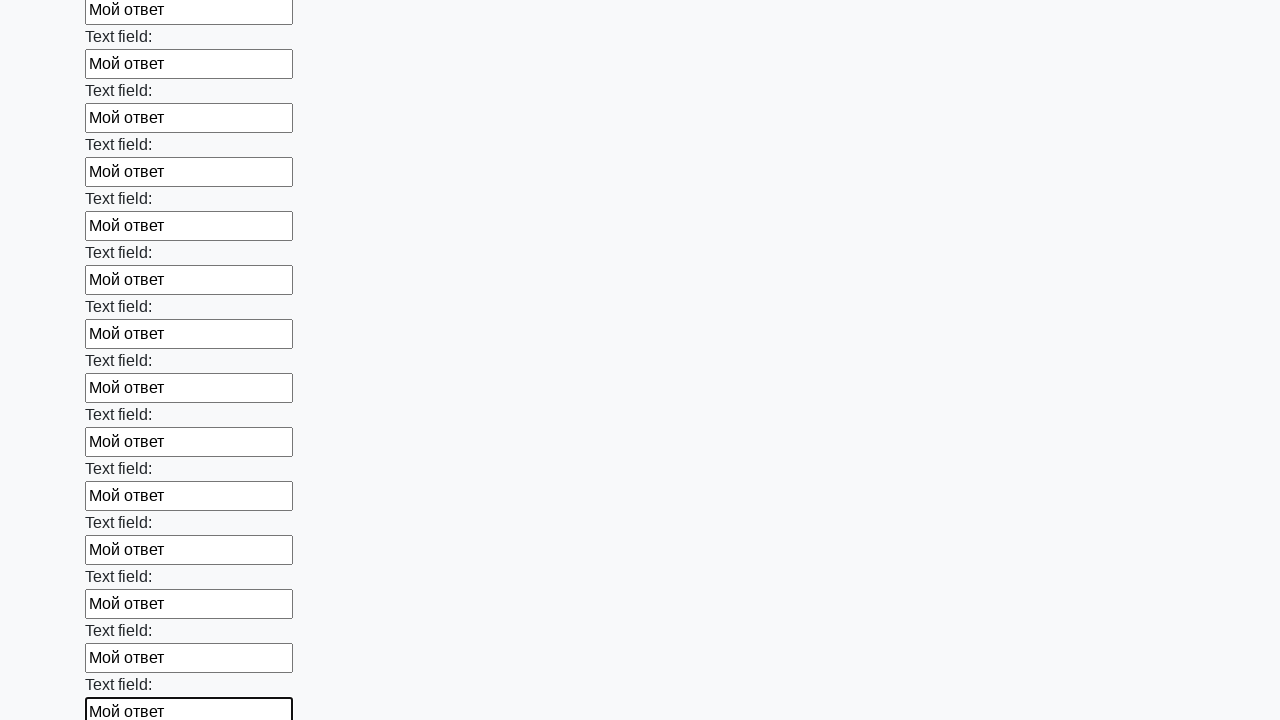

Filled input field with 'Мой ответ' on input >> nth=56
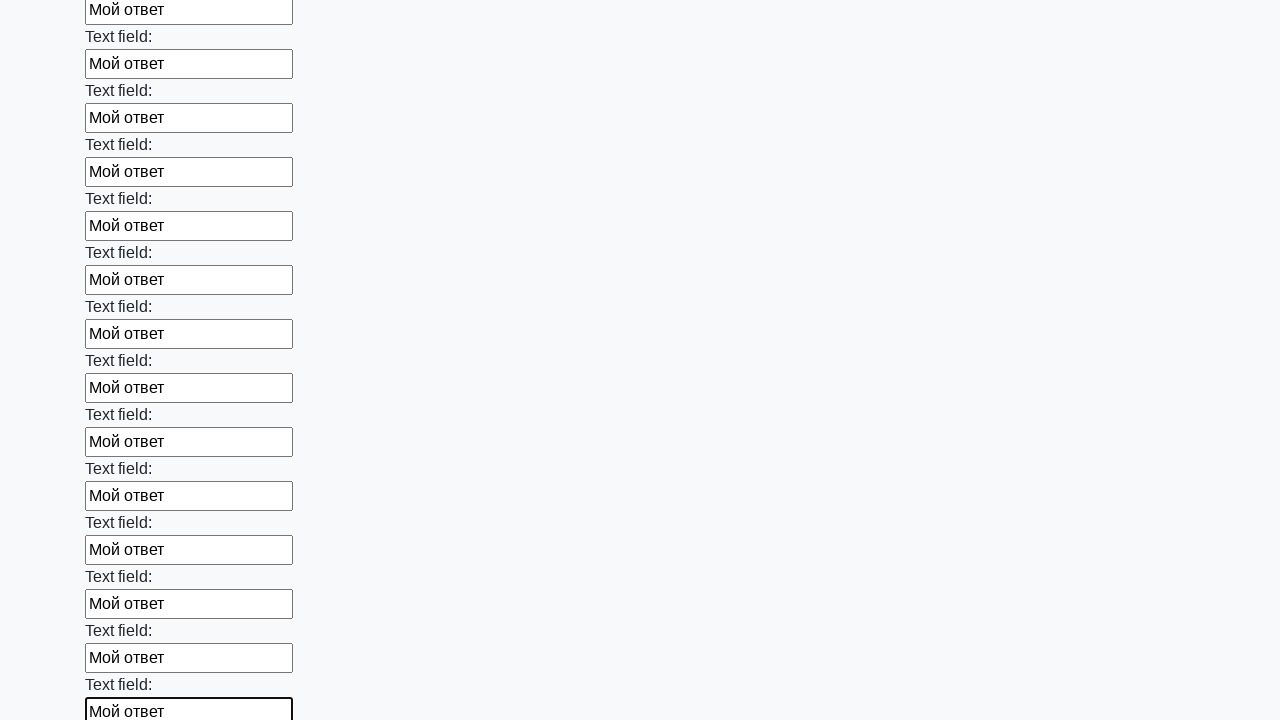

Filled input field with 'Мой ответ' on input >> nth=57
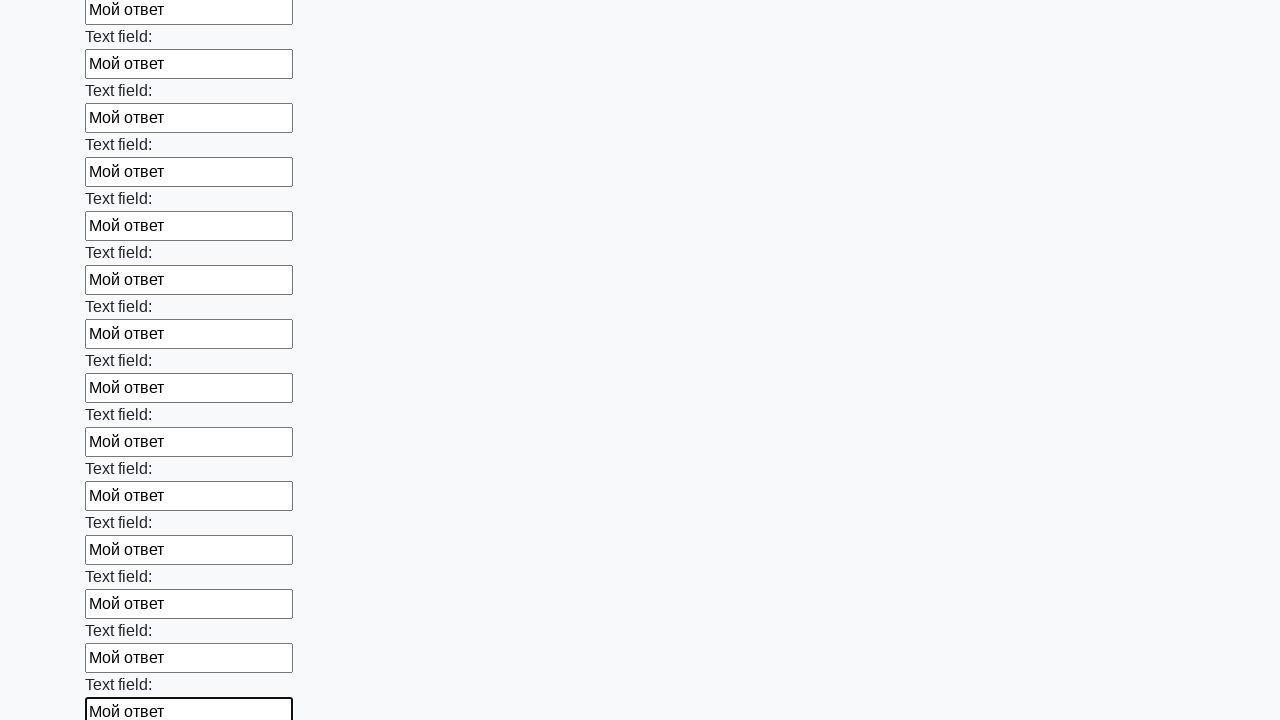

Filled input field with 'Мой ответ' on input >> nth=58
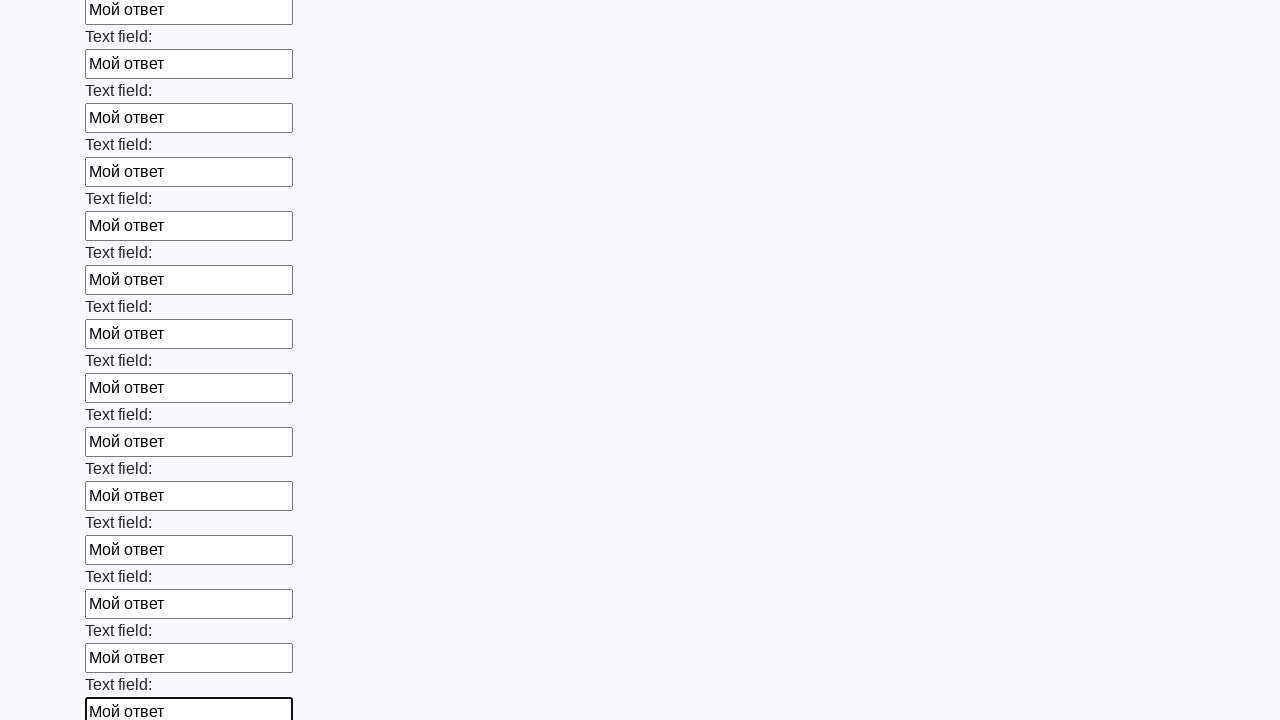

Filled input field with 'Мой ответ' on input >> nth=59
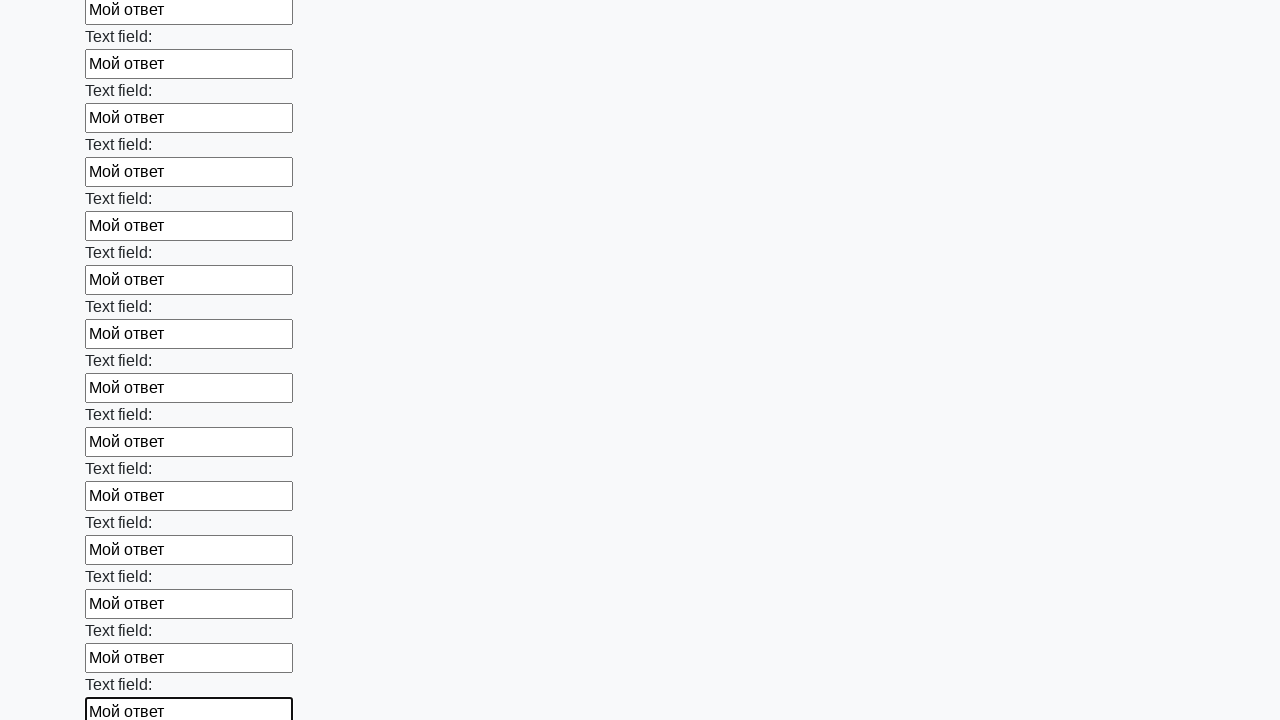

Filled input field with 'Мой ответ' on input >> nth=60
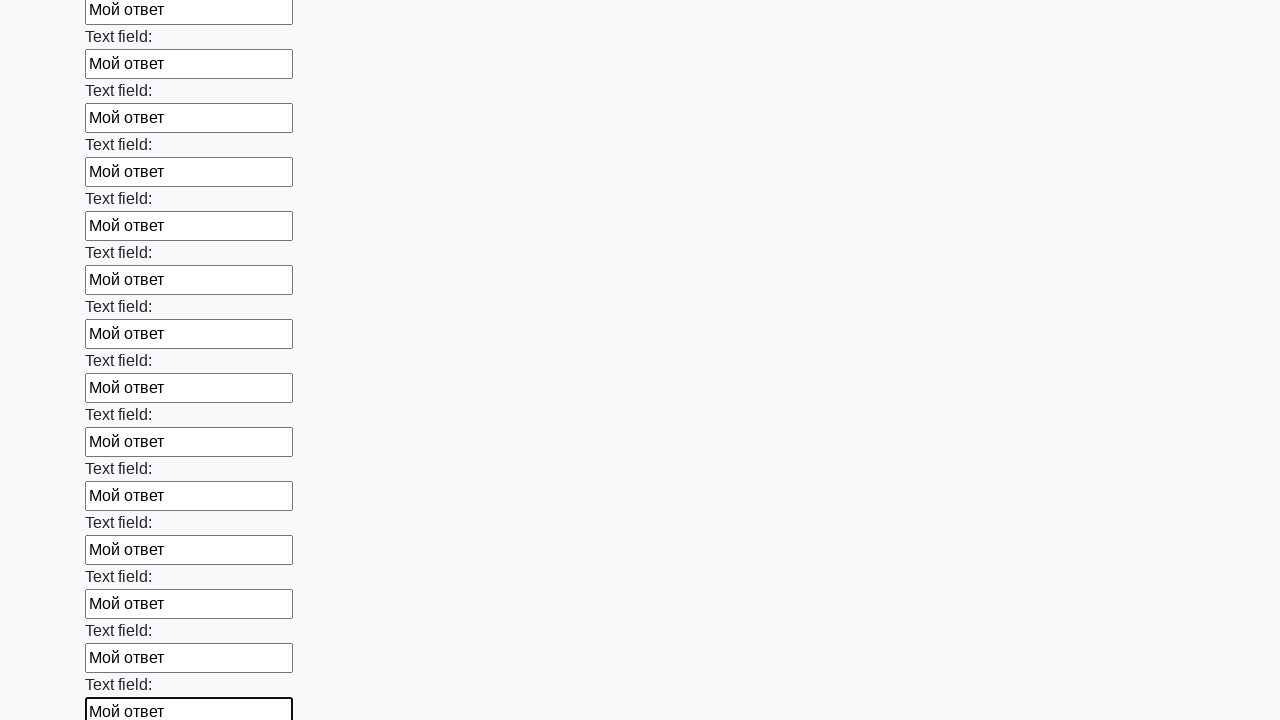

Filled input field with 'Мой ответ' on input >> nth=61
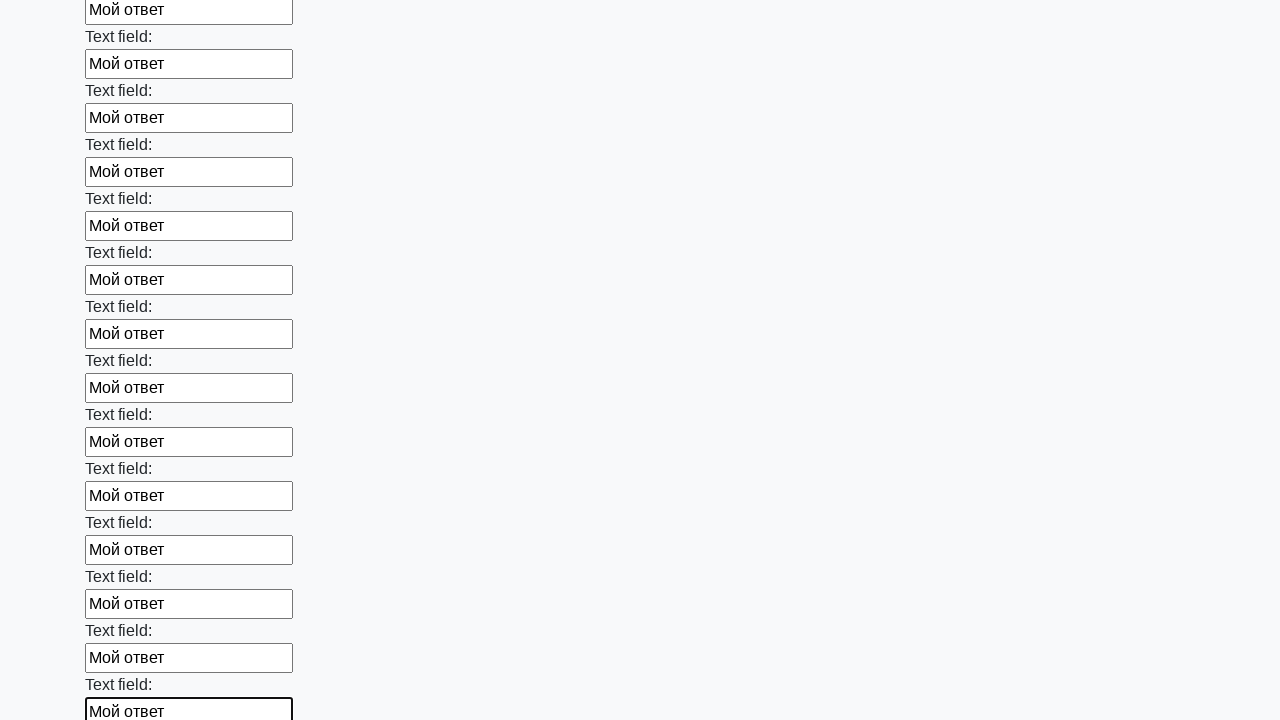

Filled input field with 'Мой ответ' on input >> nth=62
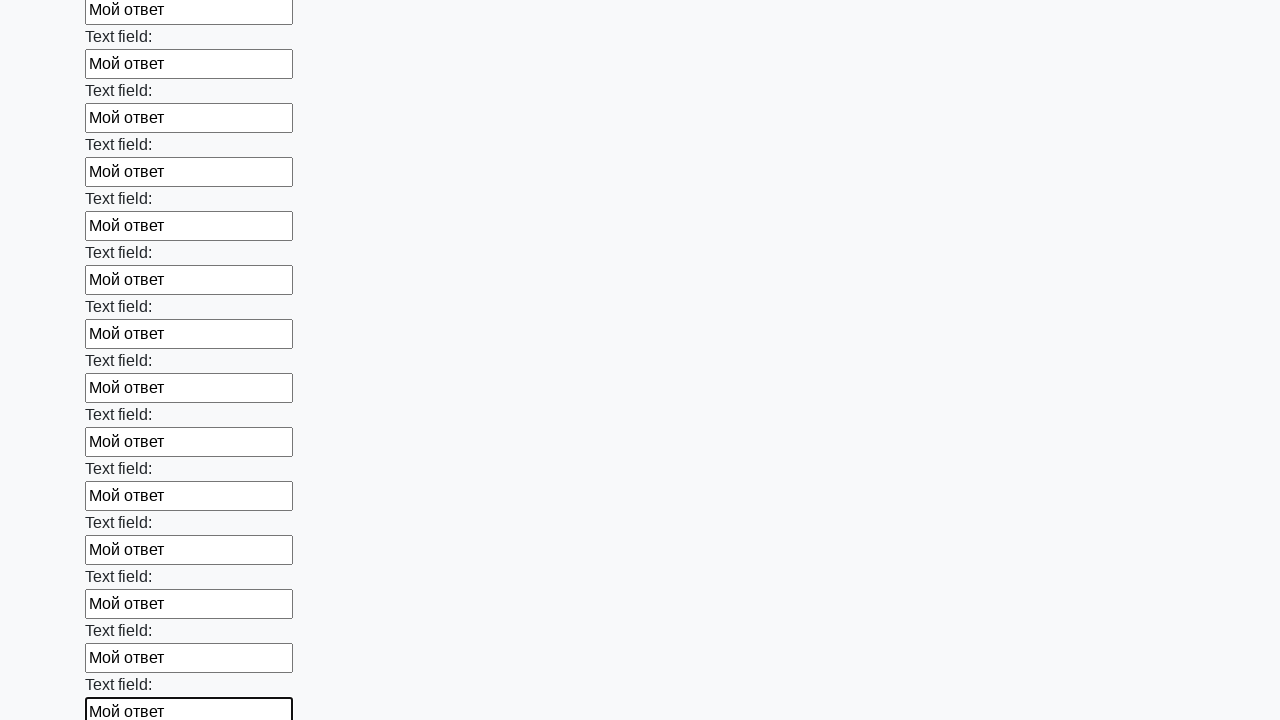

Filled input field with 'Мой ответ' on input >> nth=63
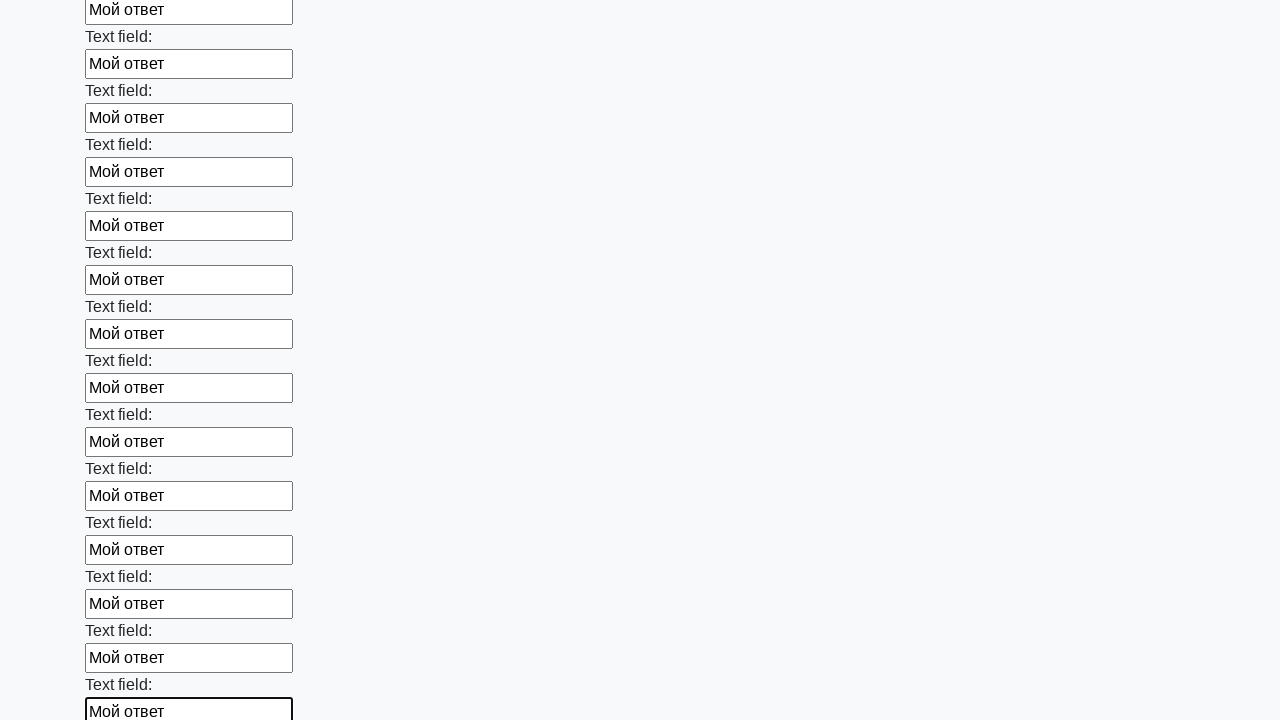

Filled input field with 'Мой ответ' on input >> nth=64
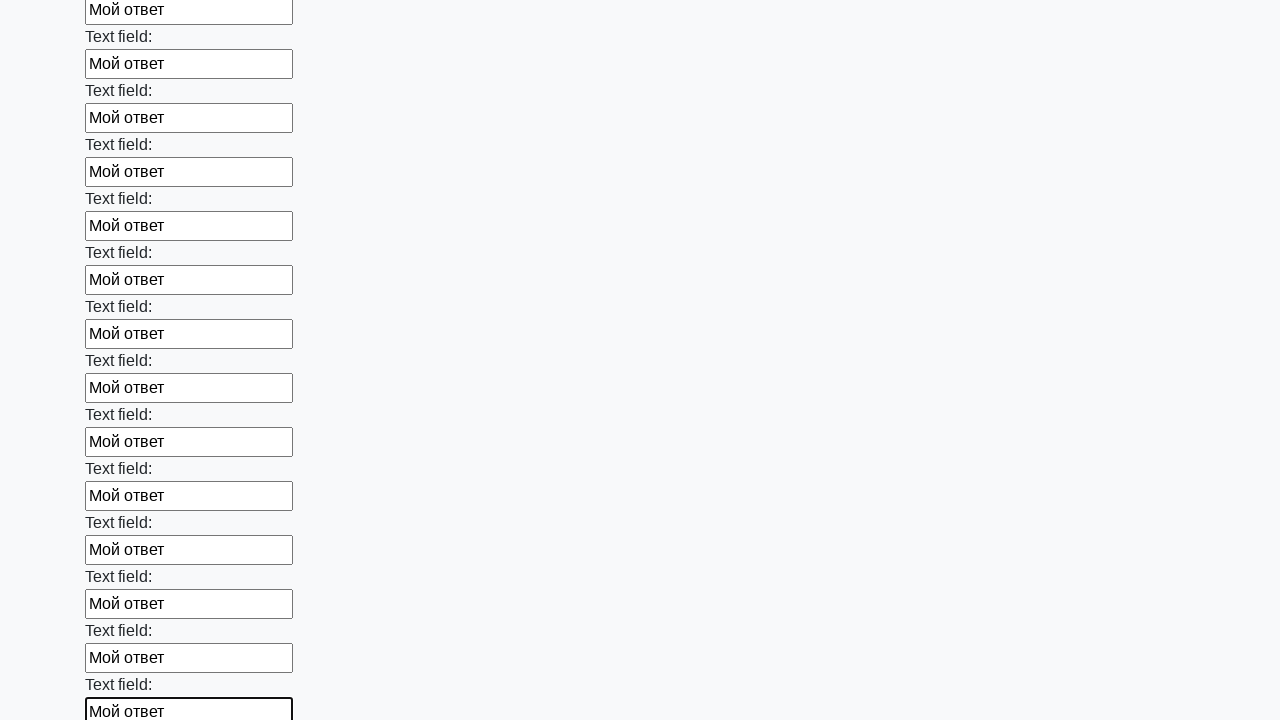

Filled input field with 'Мой ответ' on input >> nth=65
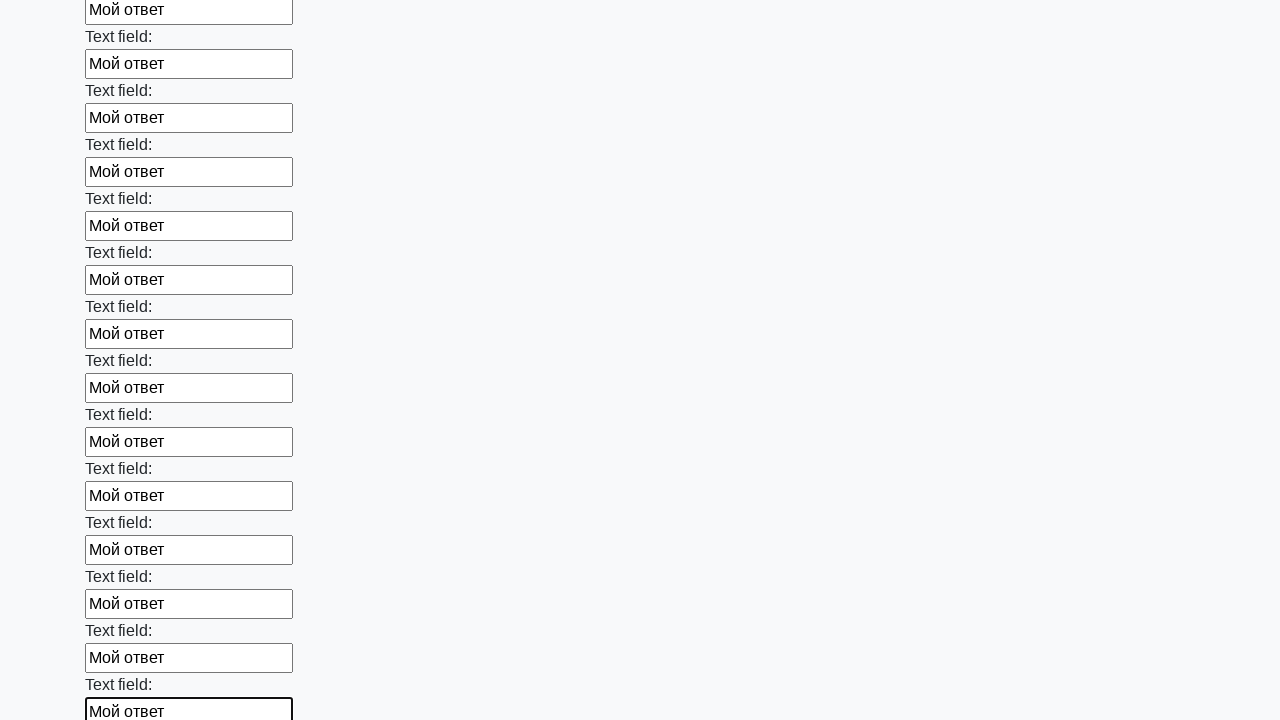

Filled input field with 'Мой ответ' on input >> nth=66
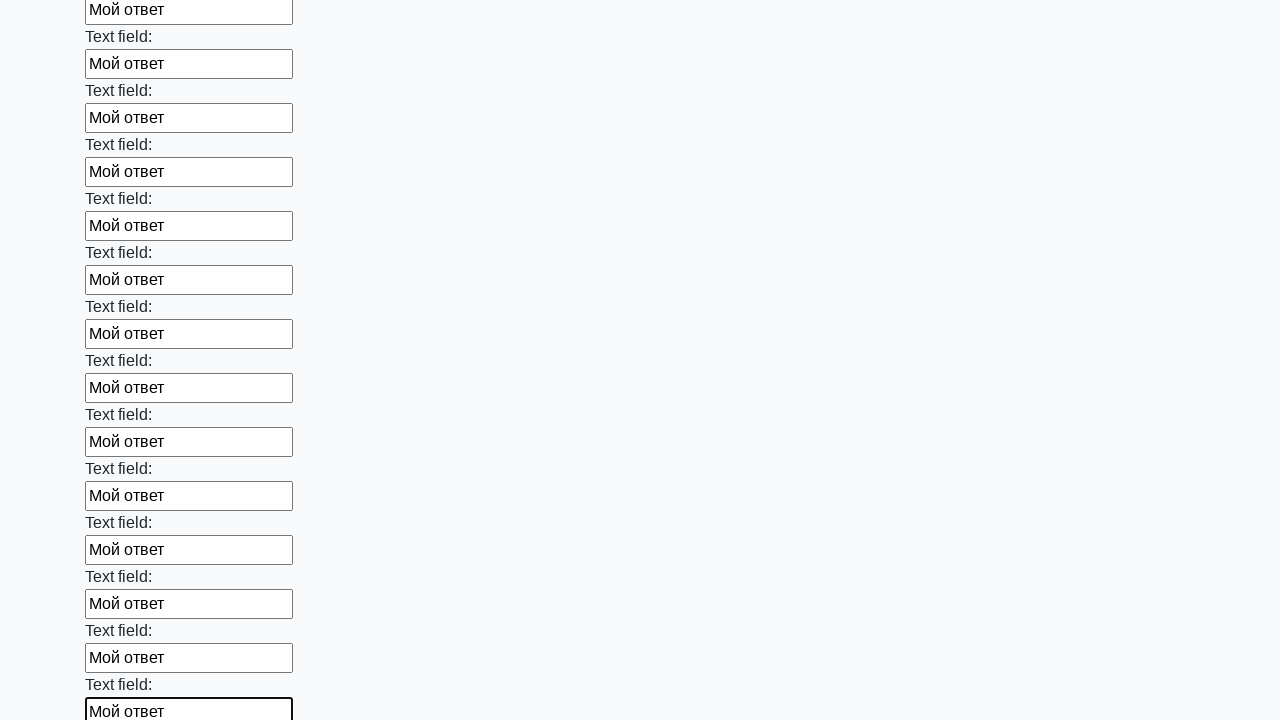

Filled input field with 'Мой ответ' on input >> nth=67
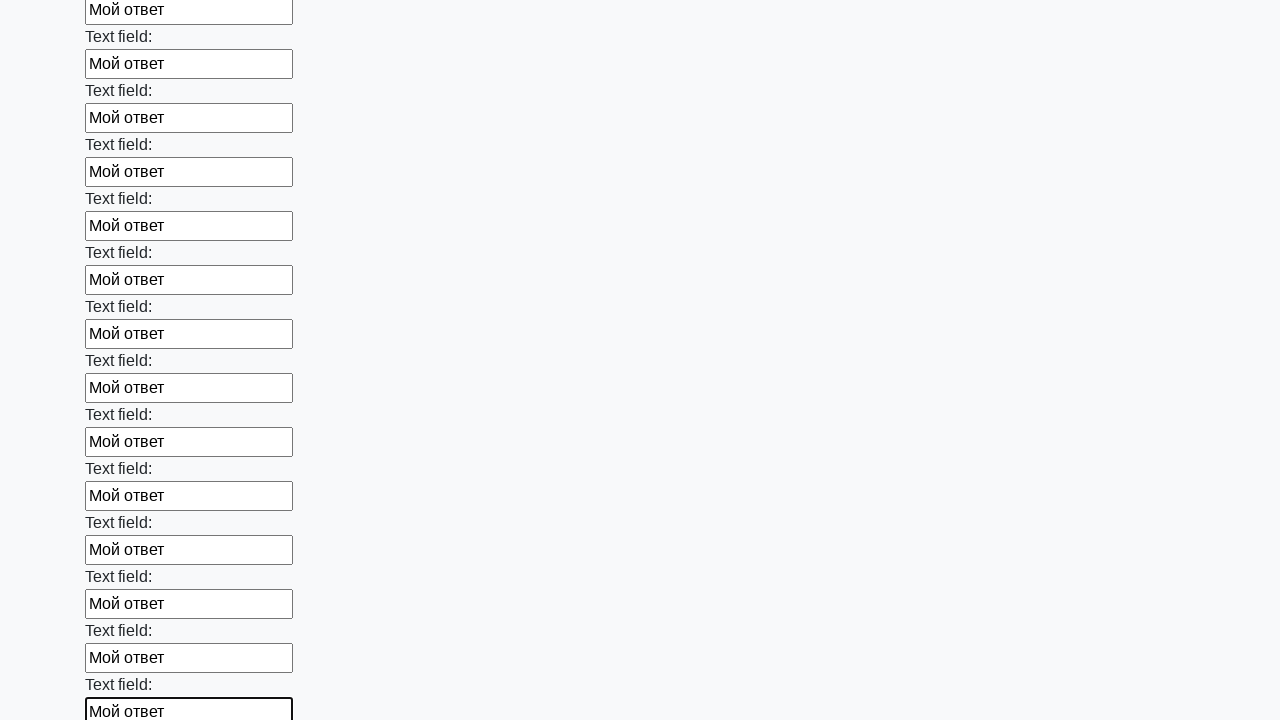

Filled input field with 'Мой ответ' on input >> nth=68
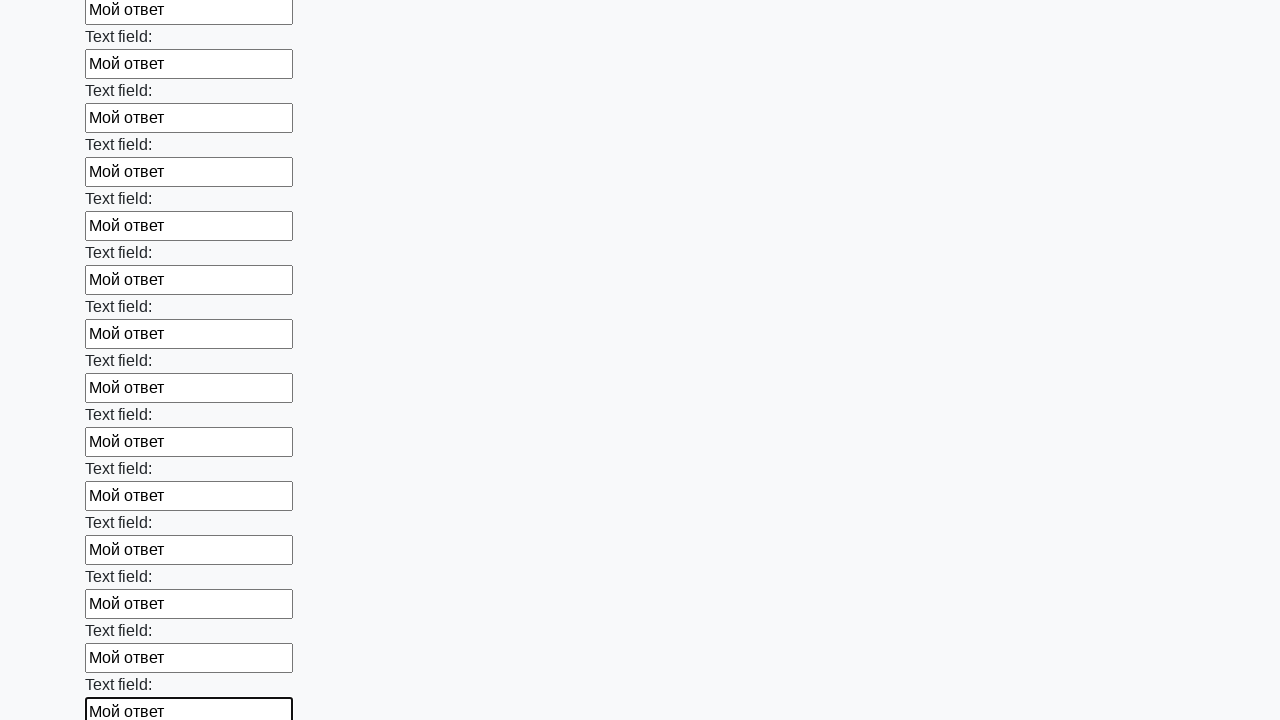

Filled input field with 'Мой ответ' on input >> nth=69
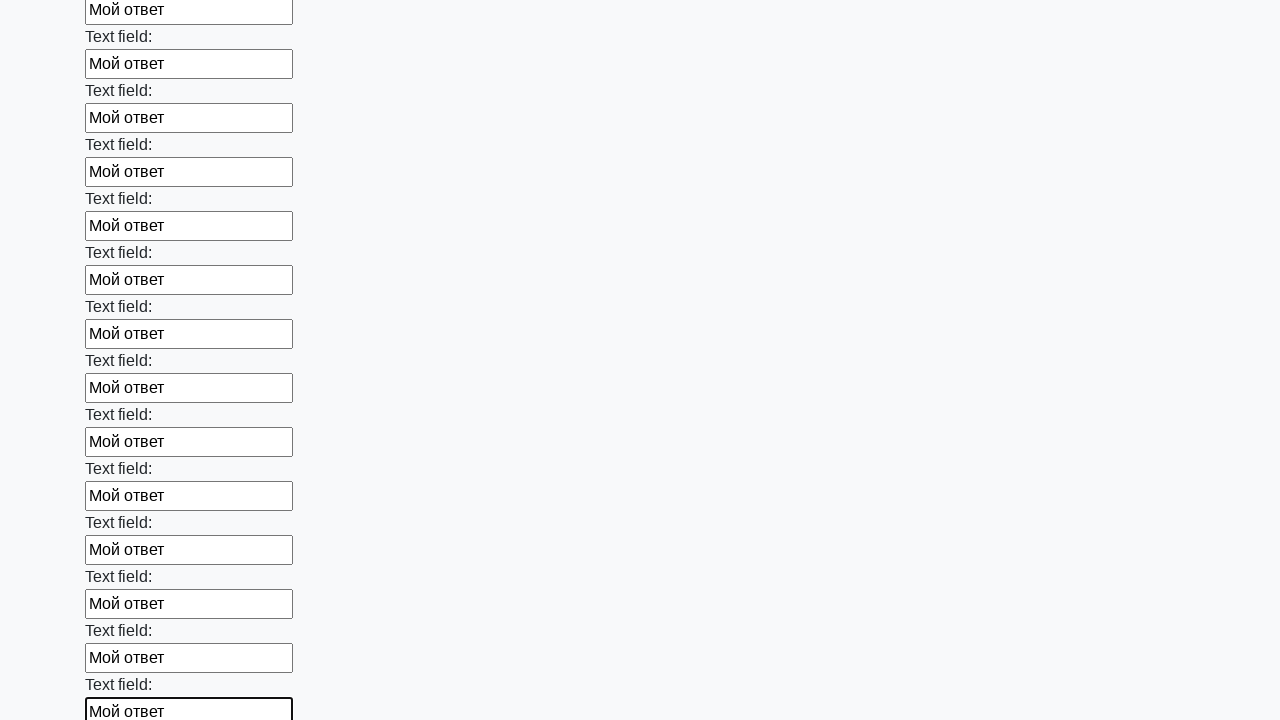

Filled input field with 'Мой ответ' on input >> nth=70
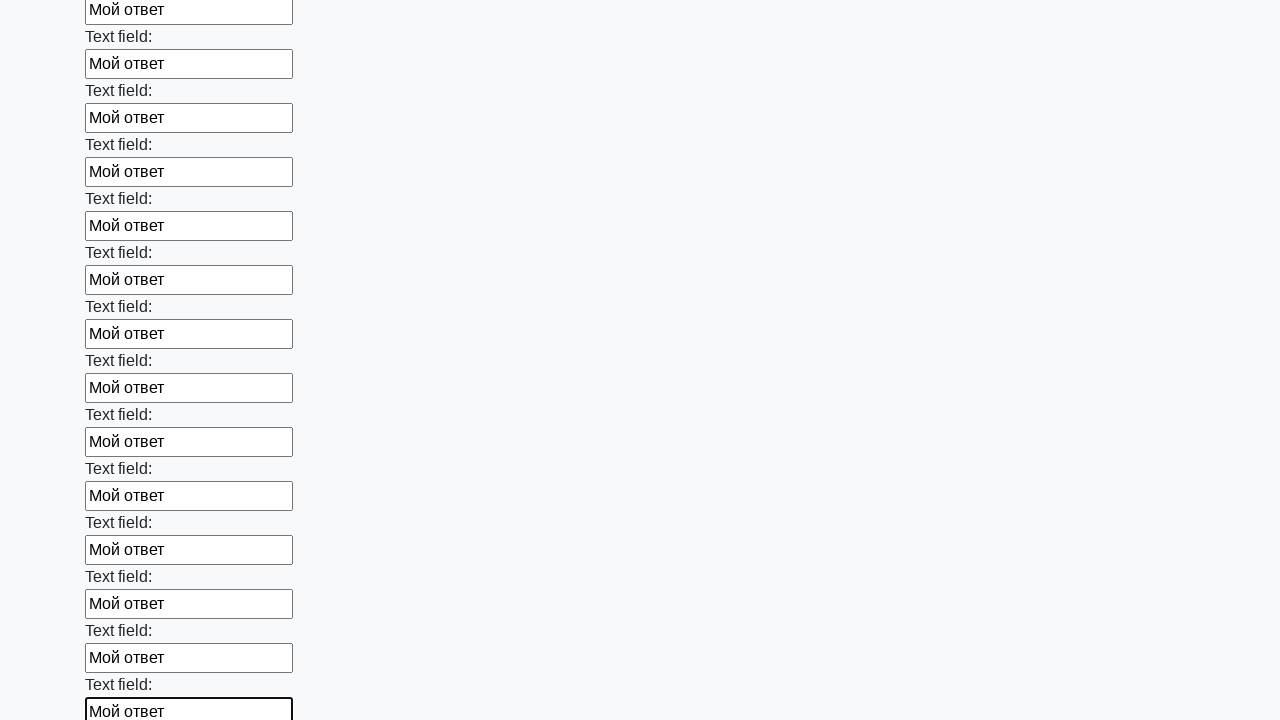

Filled input field with 'Мой ответ' on input >> nth=71
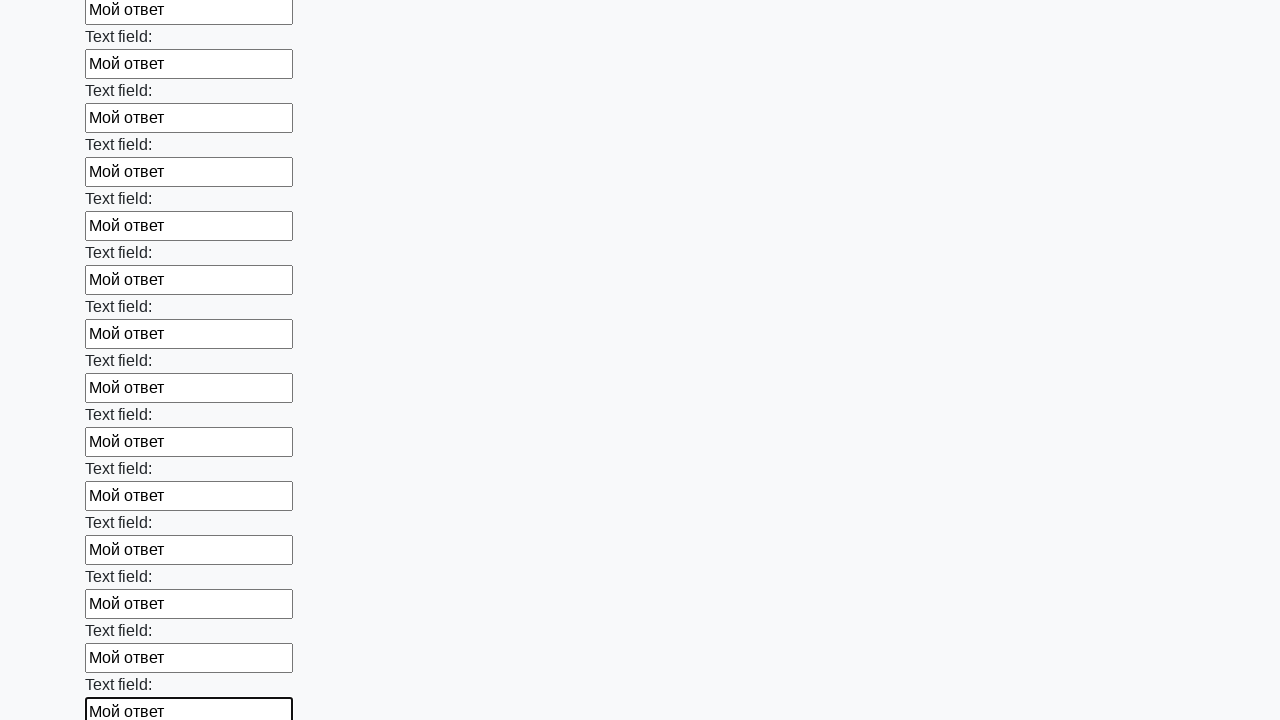

Filled input field with 'Мой ответ' on input >> nth=72
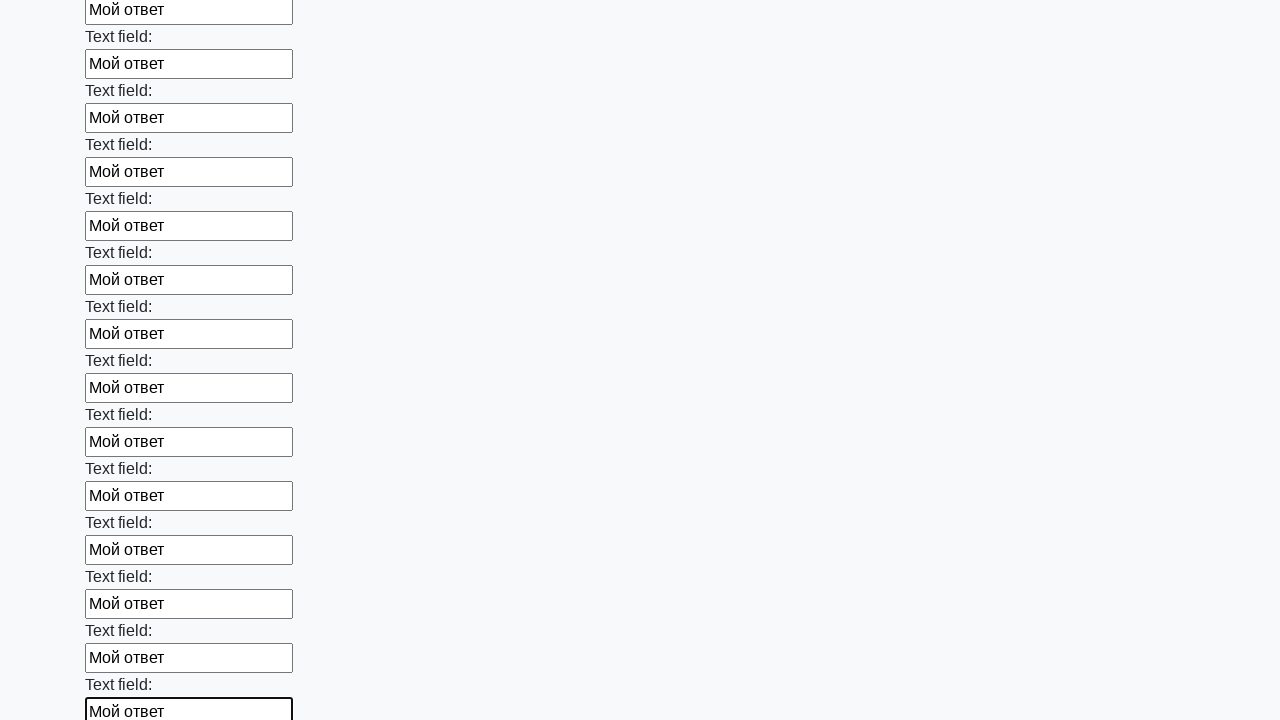

Filled input field with 'Мой ответ' on input >> nth=73
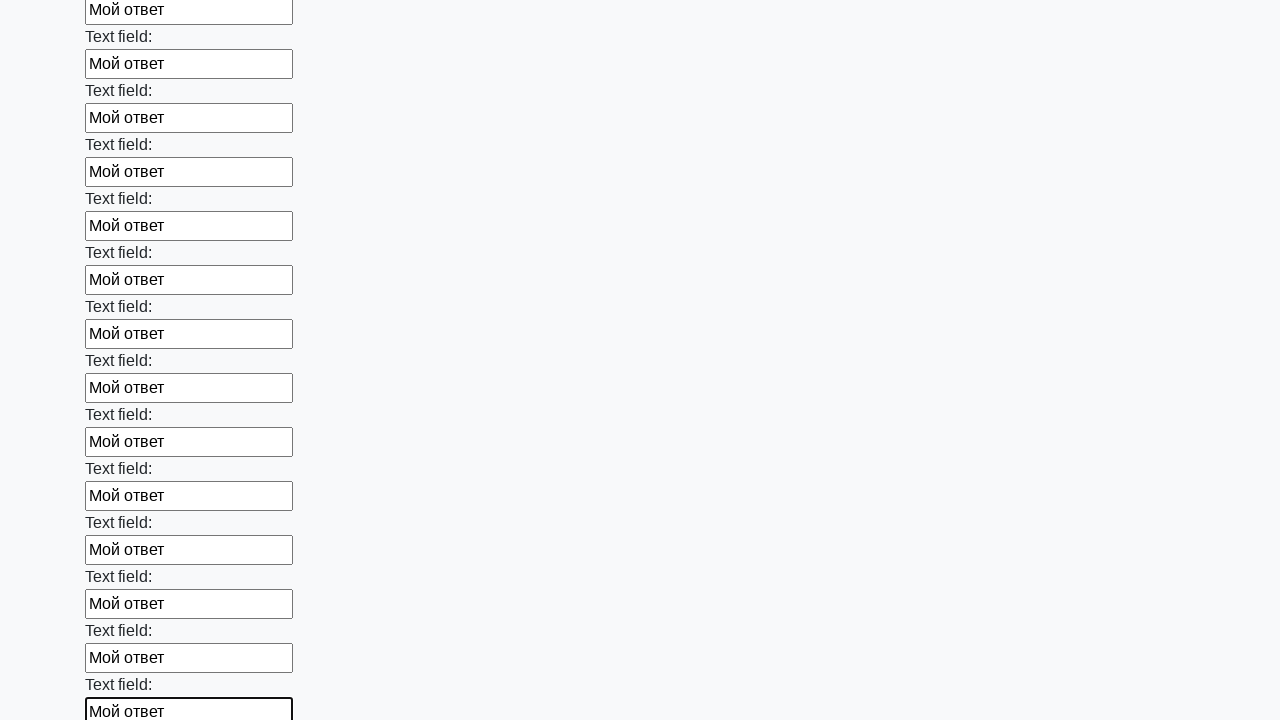

Filled input field with 'Мой ответ' on input >> nth=74
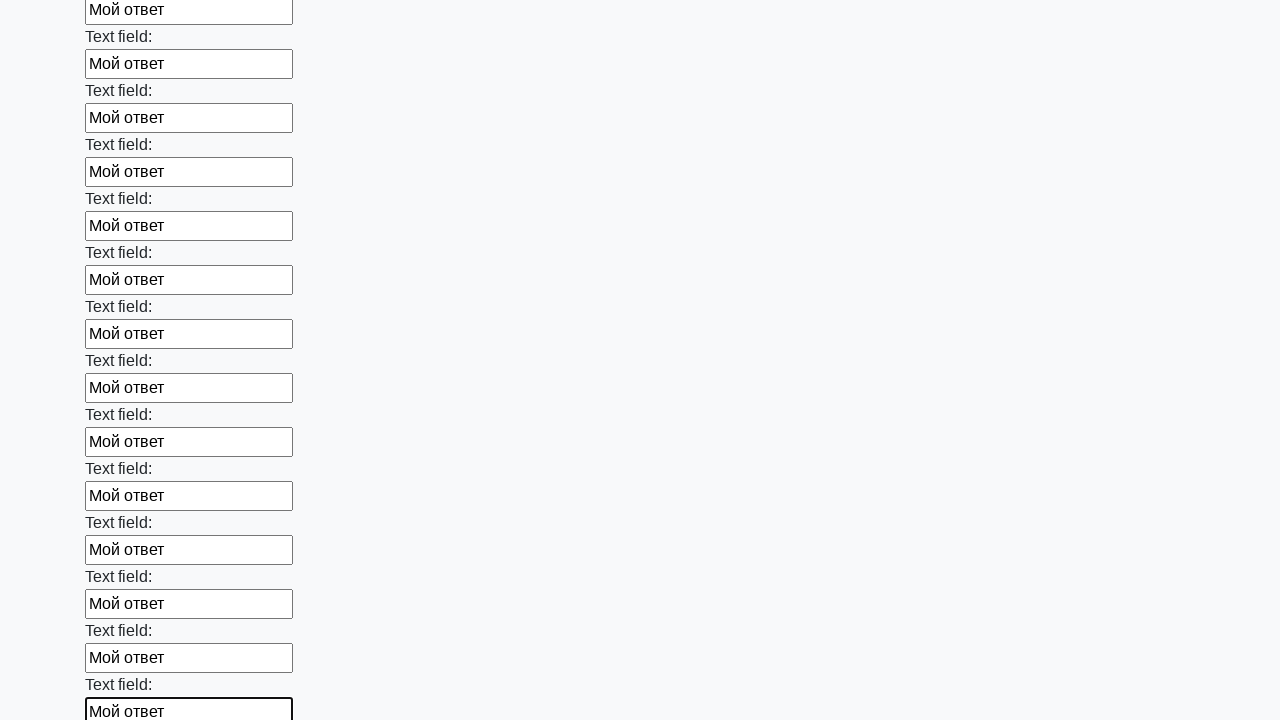

Filled input field with 'Мой ответ' on input >> nth=75
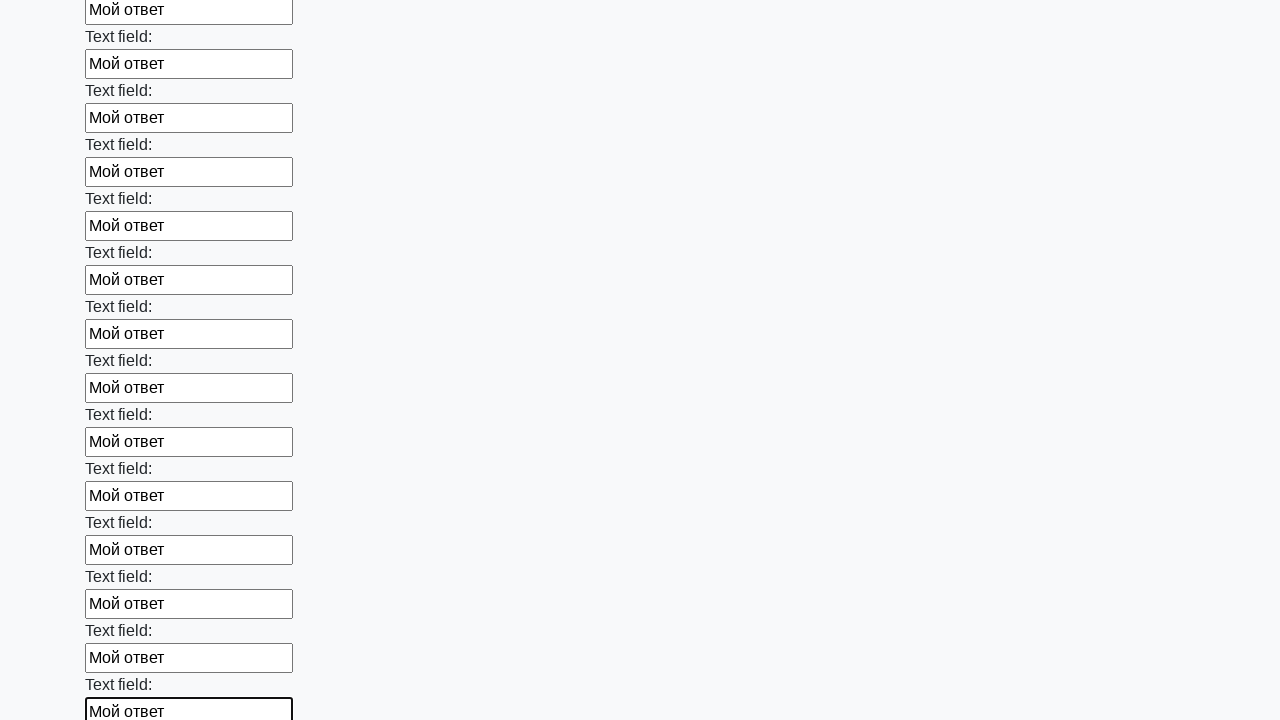

Filled input field with 'Мой ответ' on input >> nth=76
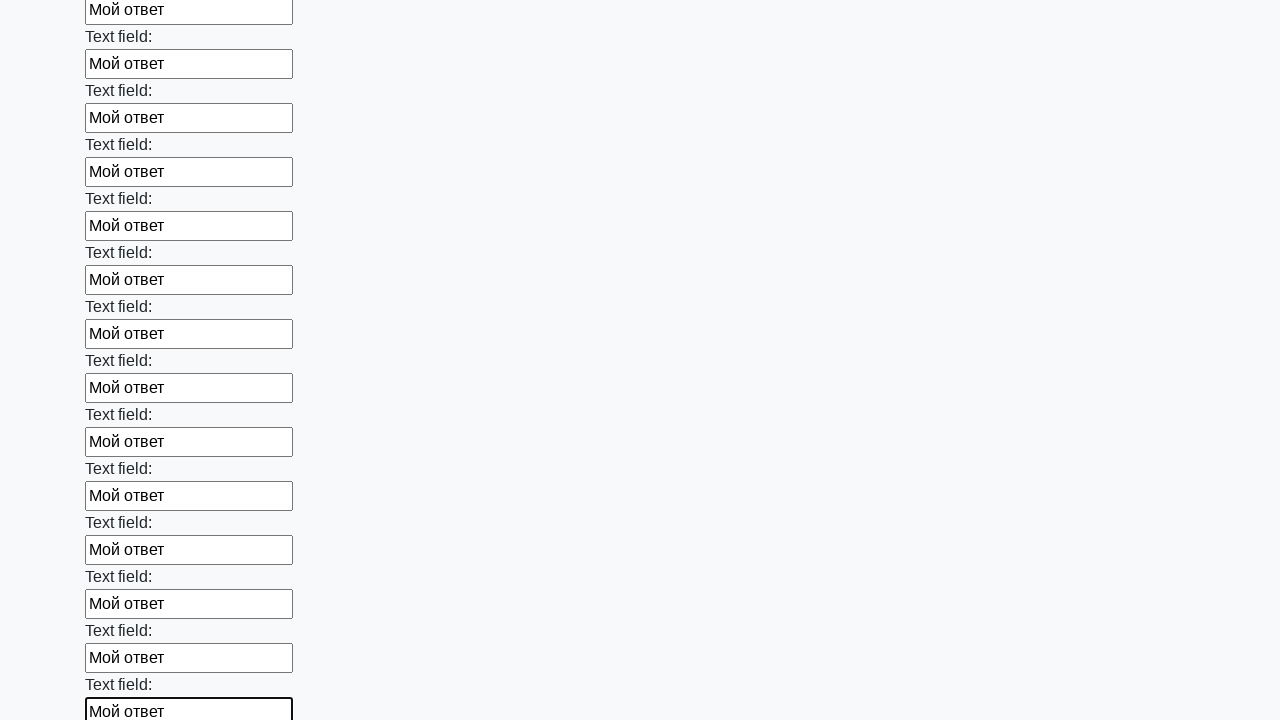

Filled input field with 'Мой ответ' on input >> nth=77
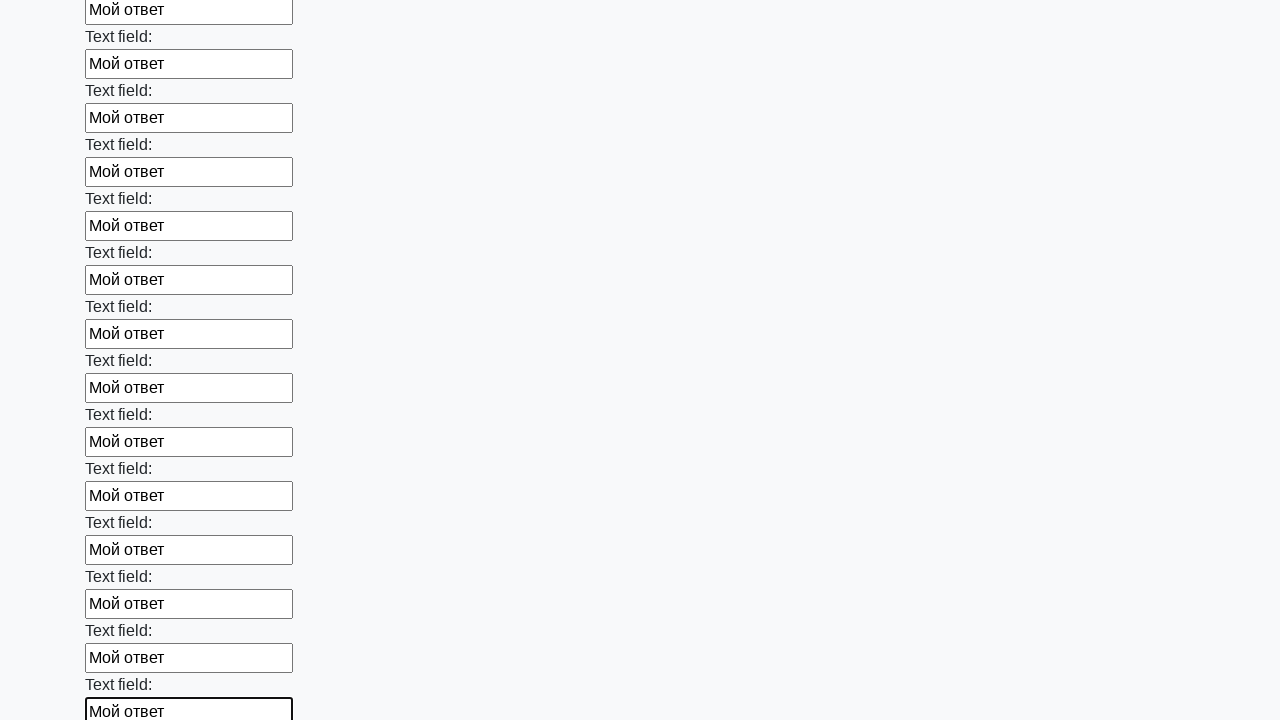

Filled input field with 'Мой ответ' on input >> nth=78
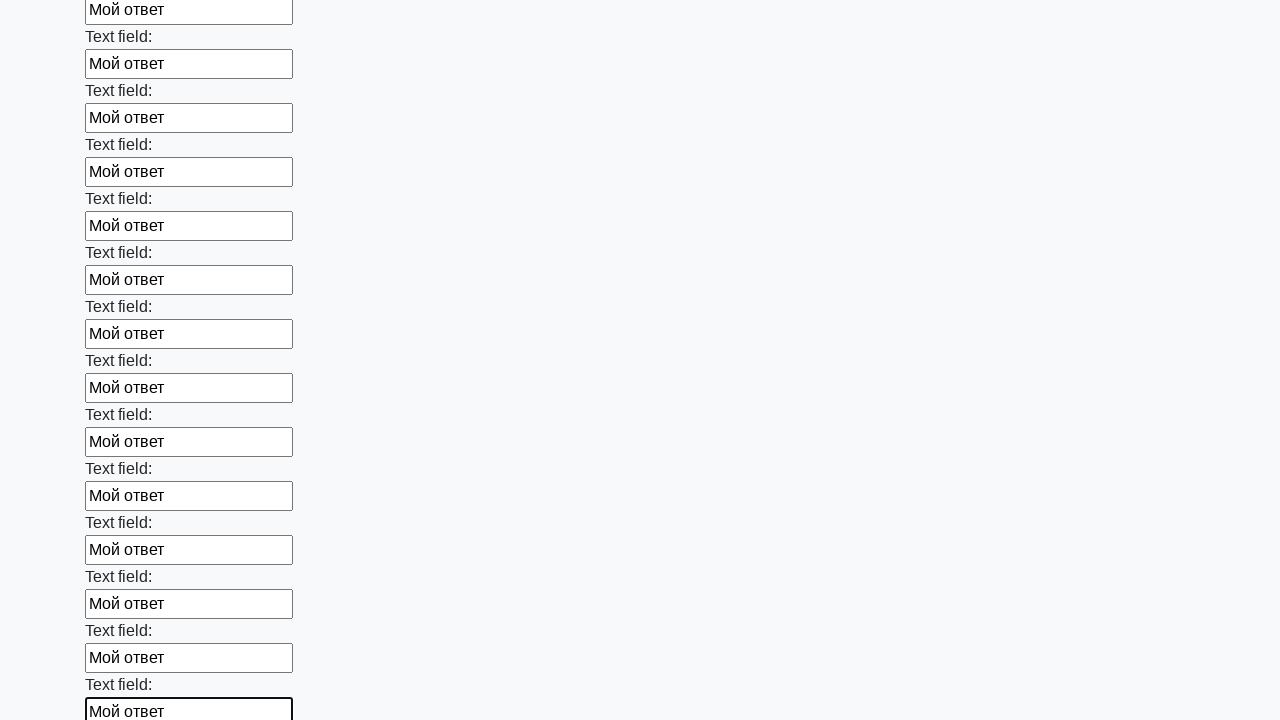

Filled input field with 'Мой ответ' on input >> nth=79
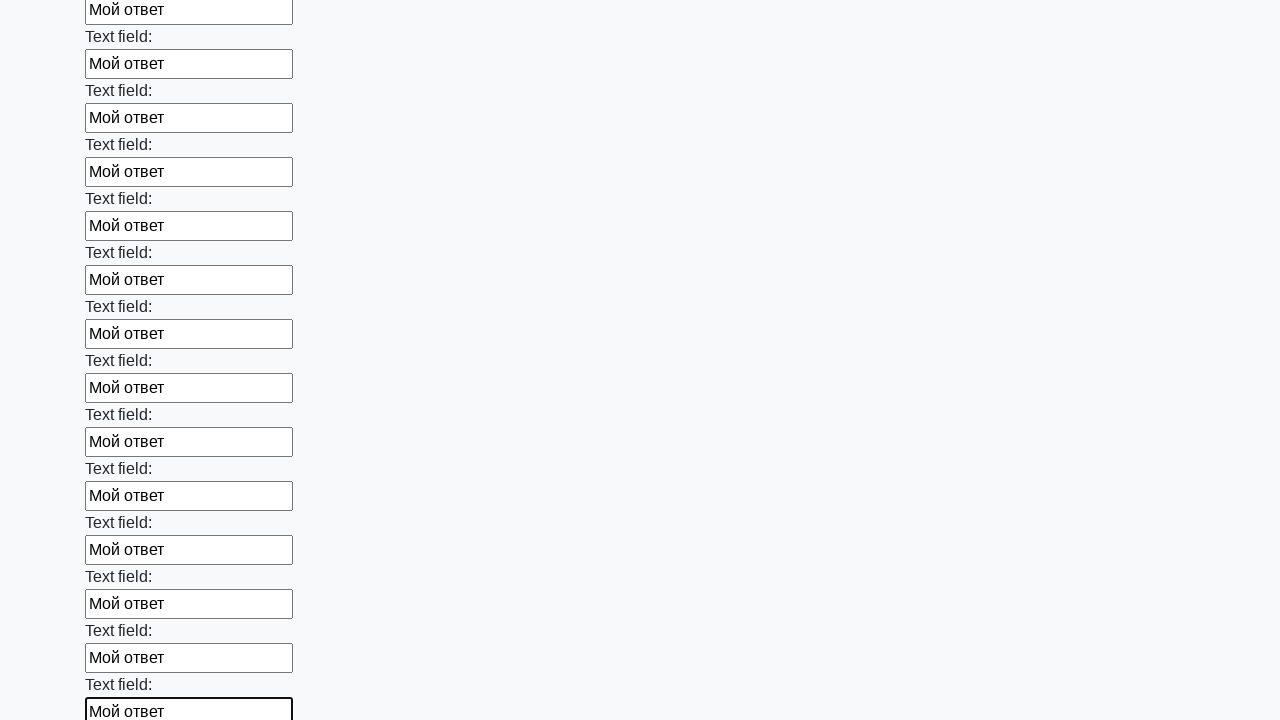

Filled input field with 'Мой ответ' on input >> nth=80
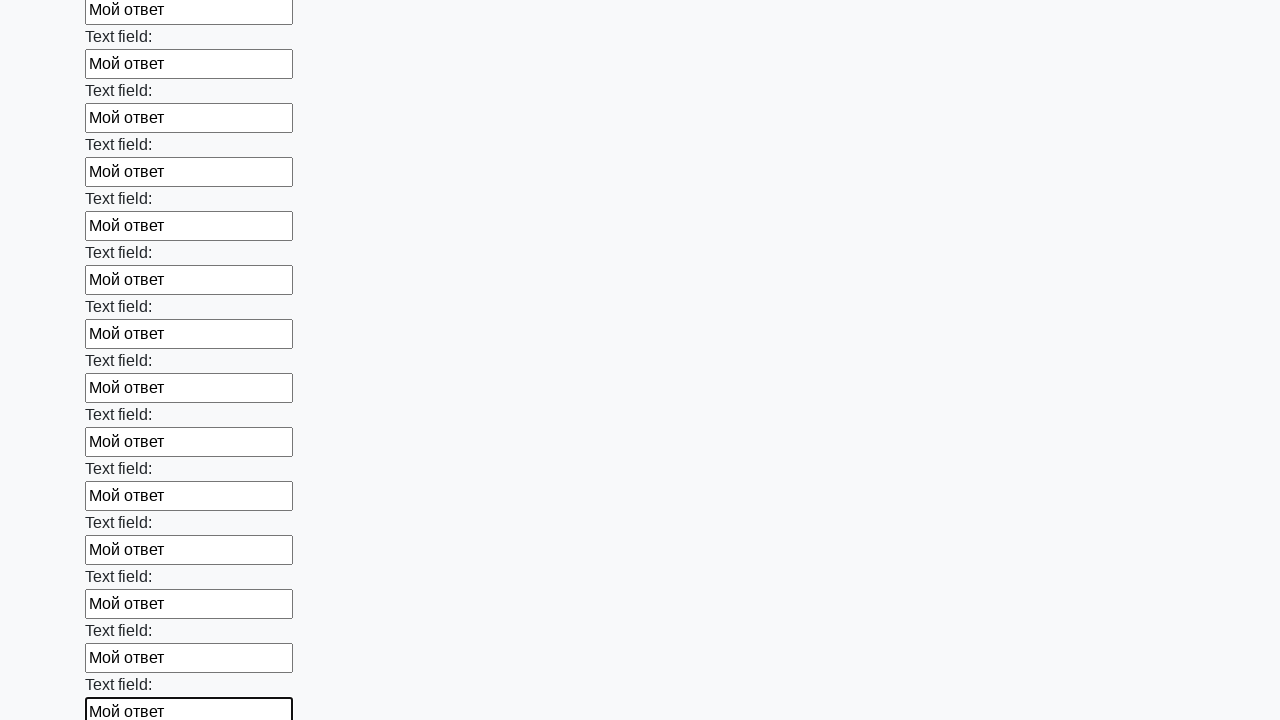

Filled input field with 'Мой ответ' on input >> nth=81
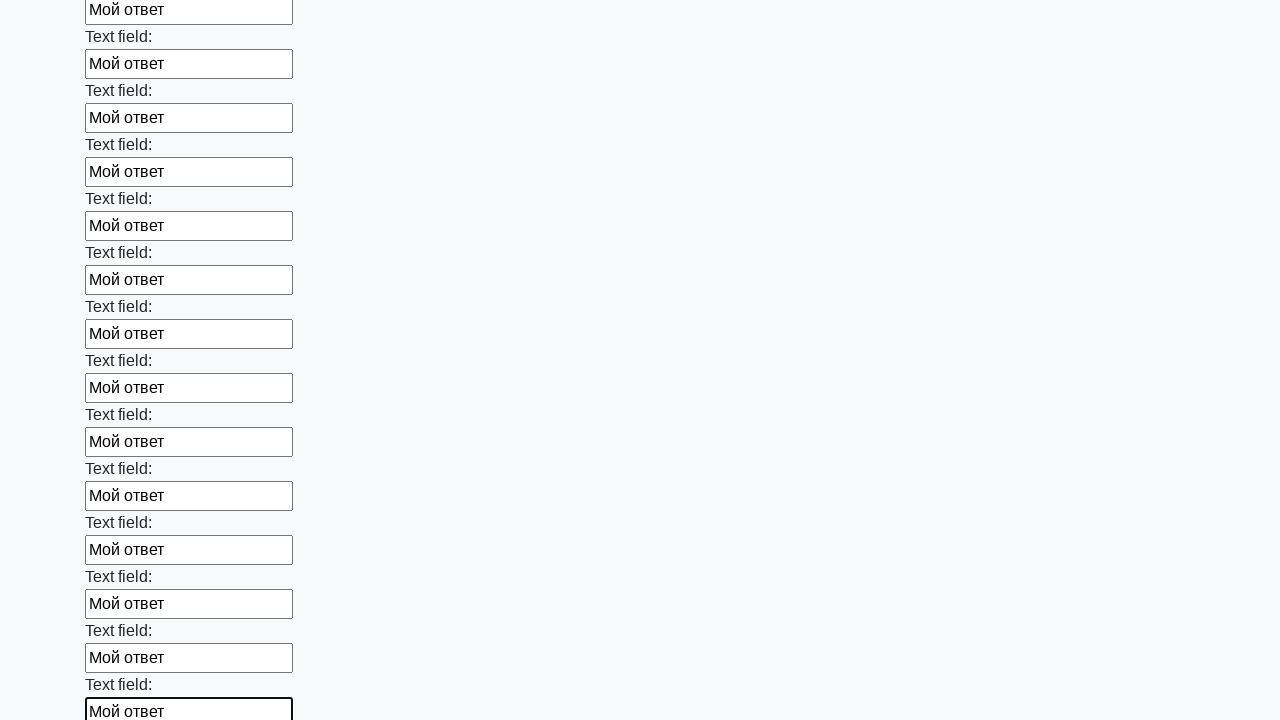

Filled input field with 'Мой ответ' on input >> nth=82
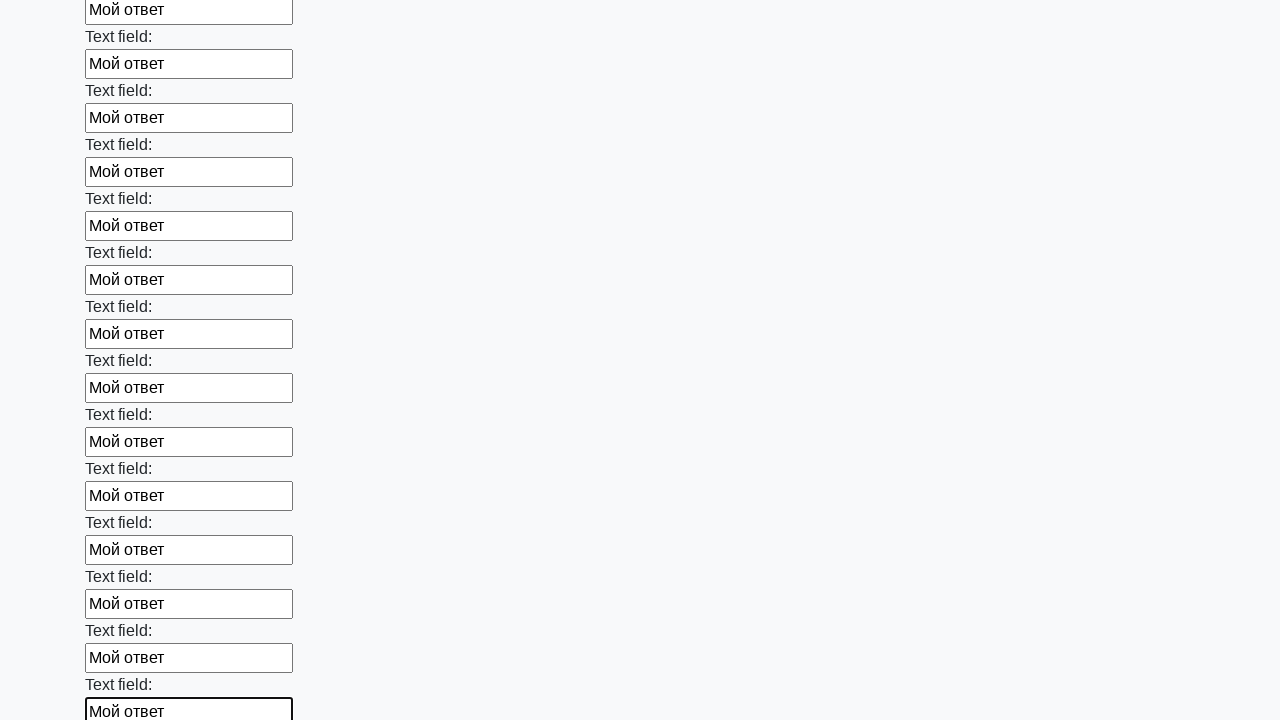

Filled input field with 'Мой ответ' on input >> nth=83
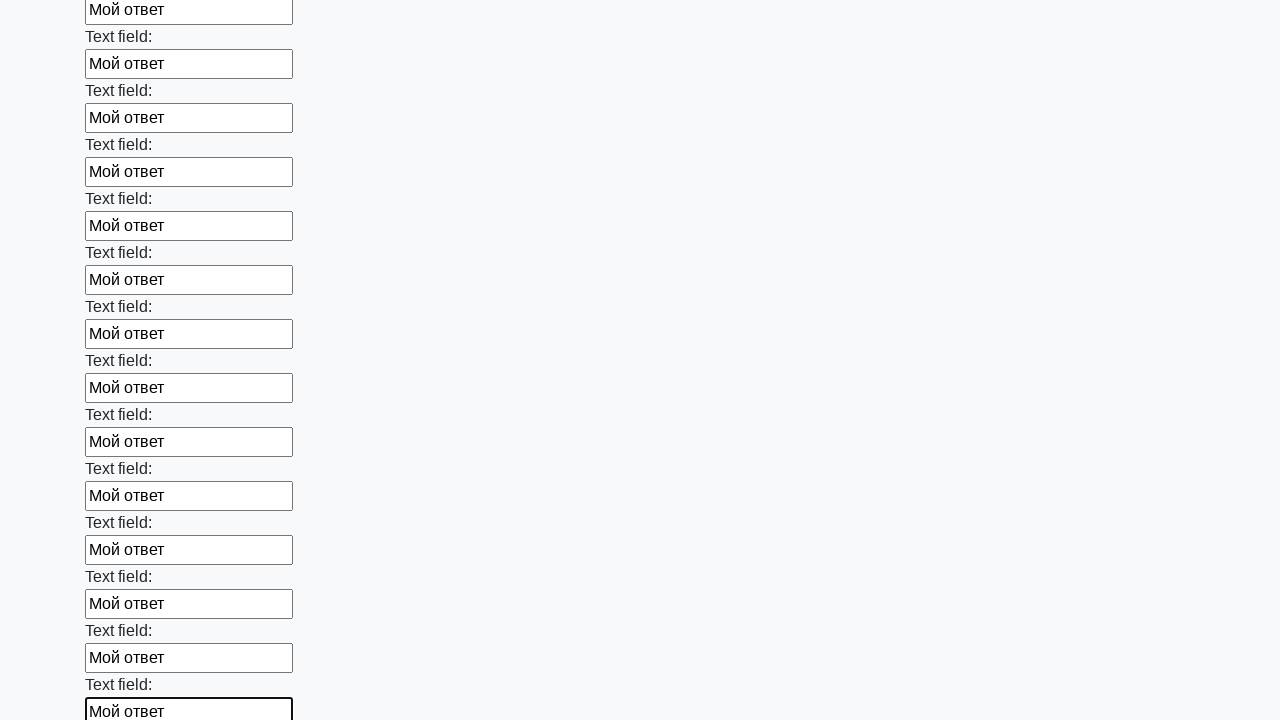

Filled input field with 'Мой ответ' on input >> nth=84
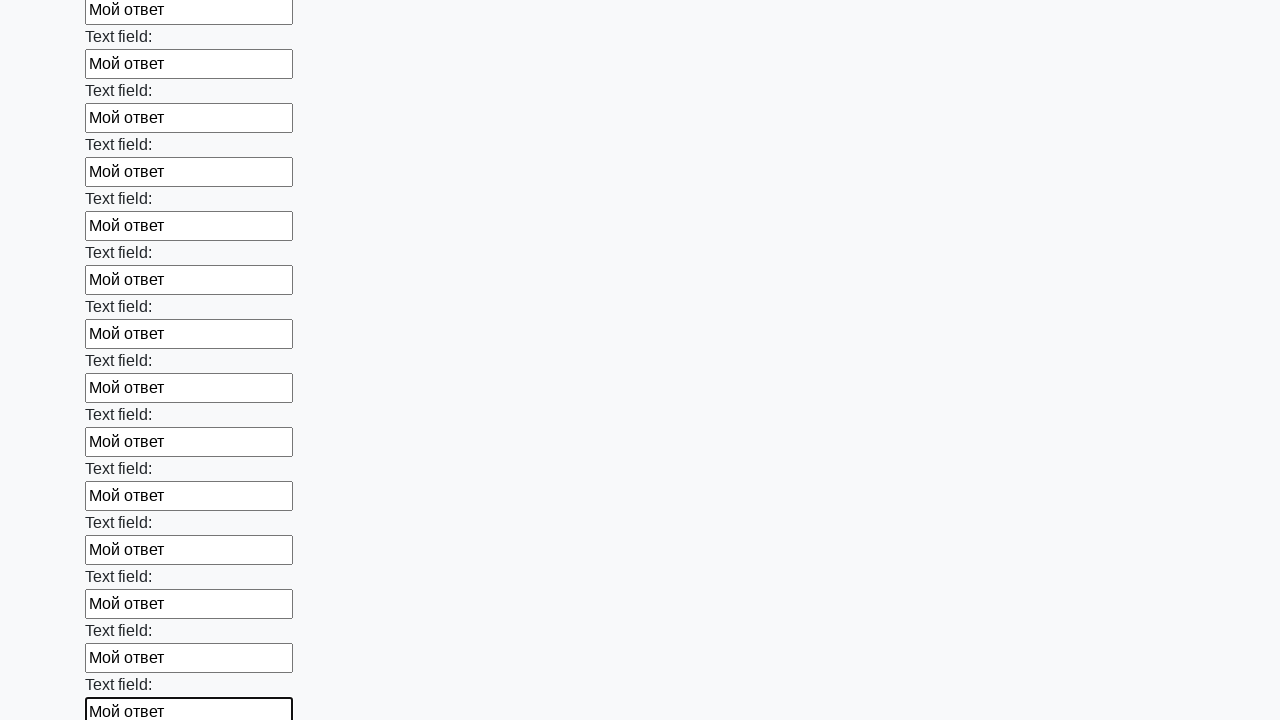

Filled input field with 'Мой ответ' on input >> nth=85
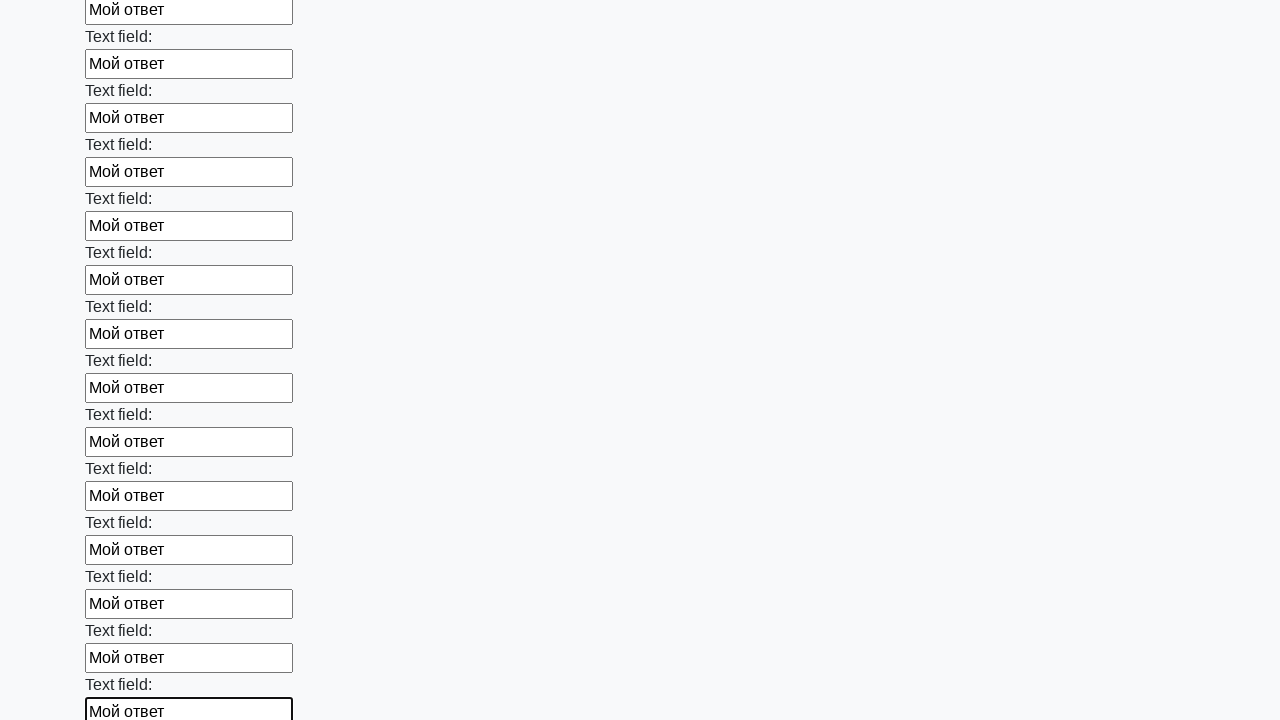

Filled input field with 'Мой ответ' on input >> nth=86
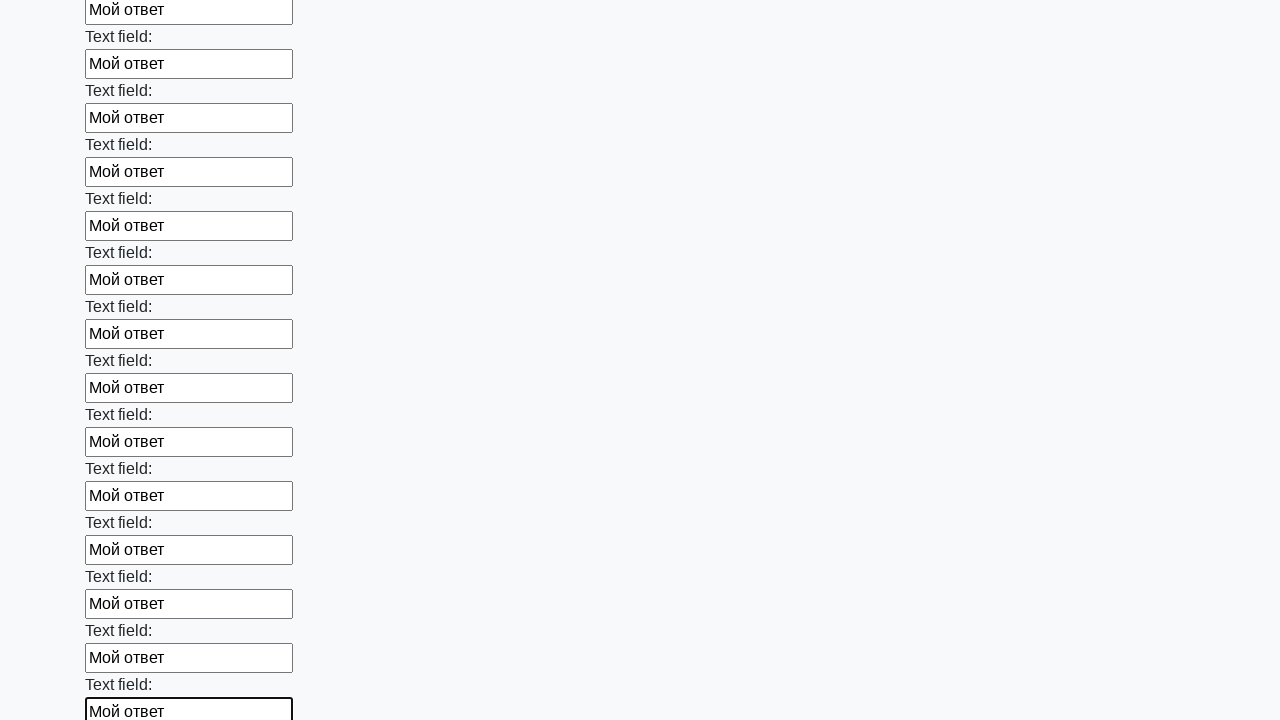

Filled input field with 'Мой ответ' on input >> nth=87
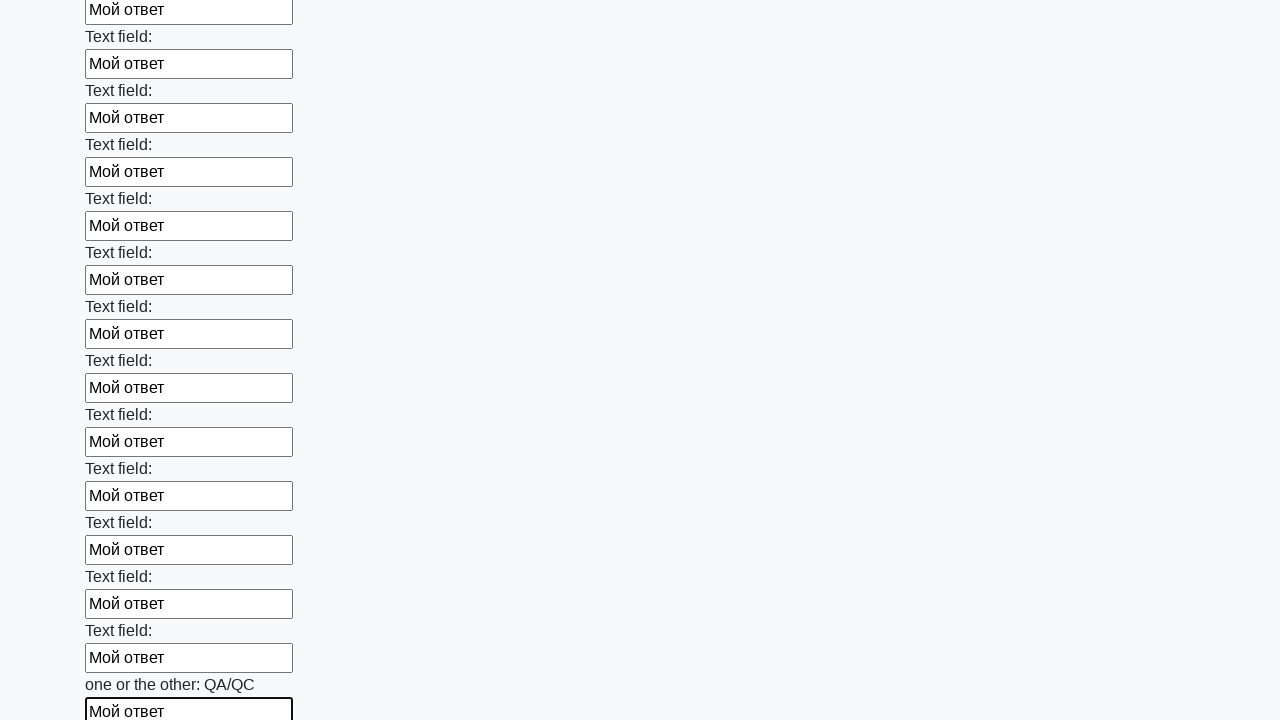

Filled input field with 'Мой ответ' on input >> nth=88
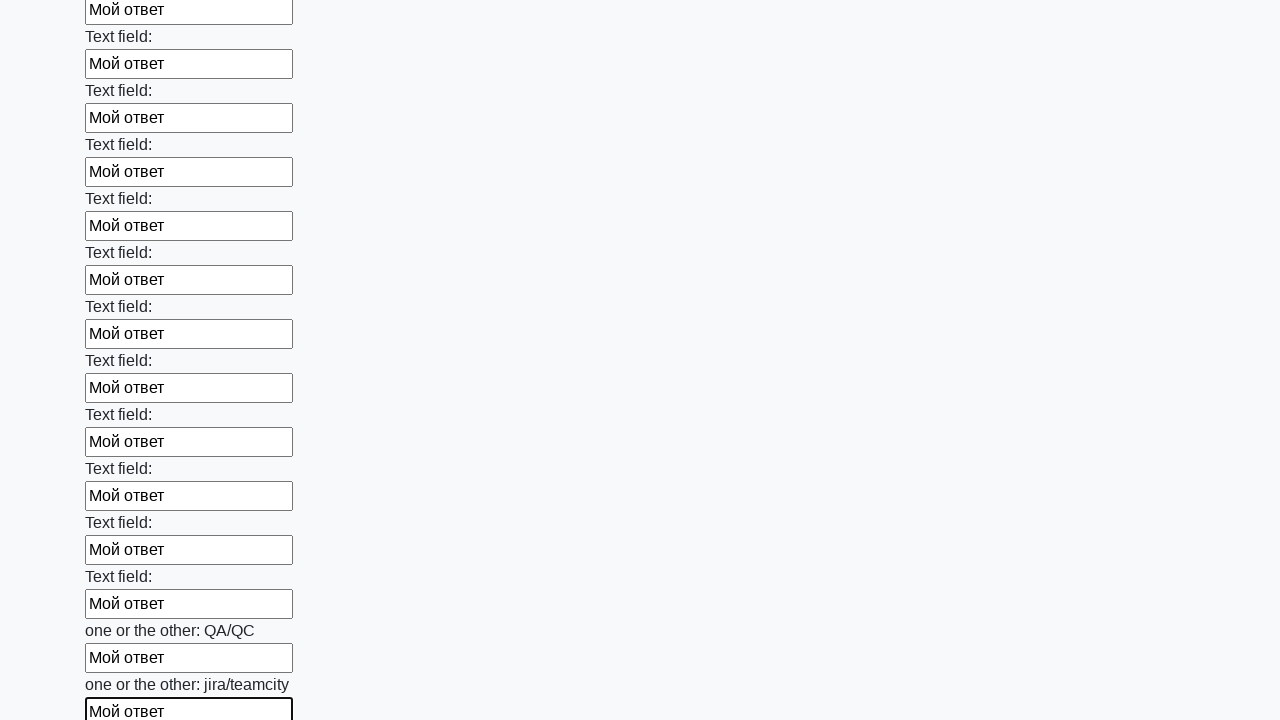

Filled input field with 'Мой ответ' on input >> nth=89
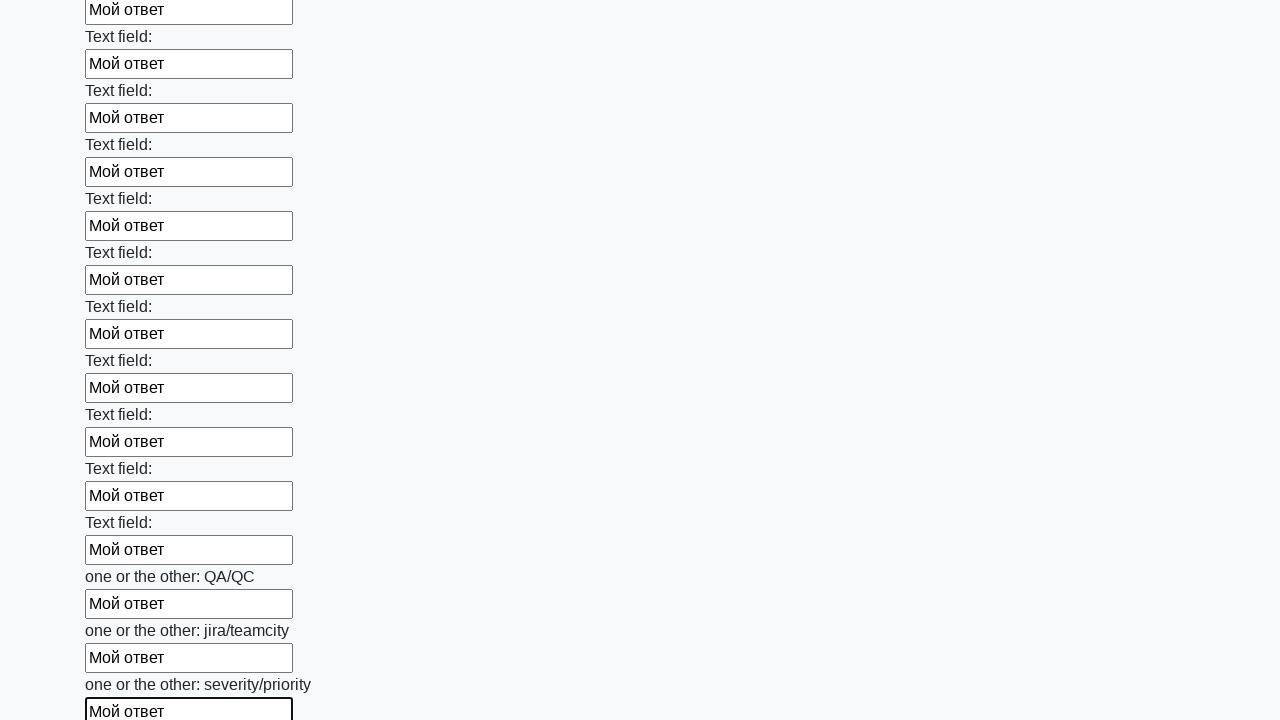

Filled input field with 'Мой ответ' on input >> nth=90
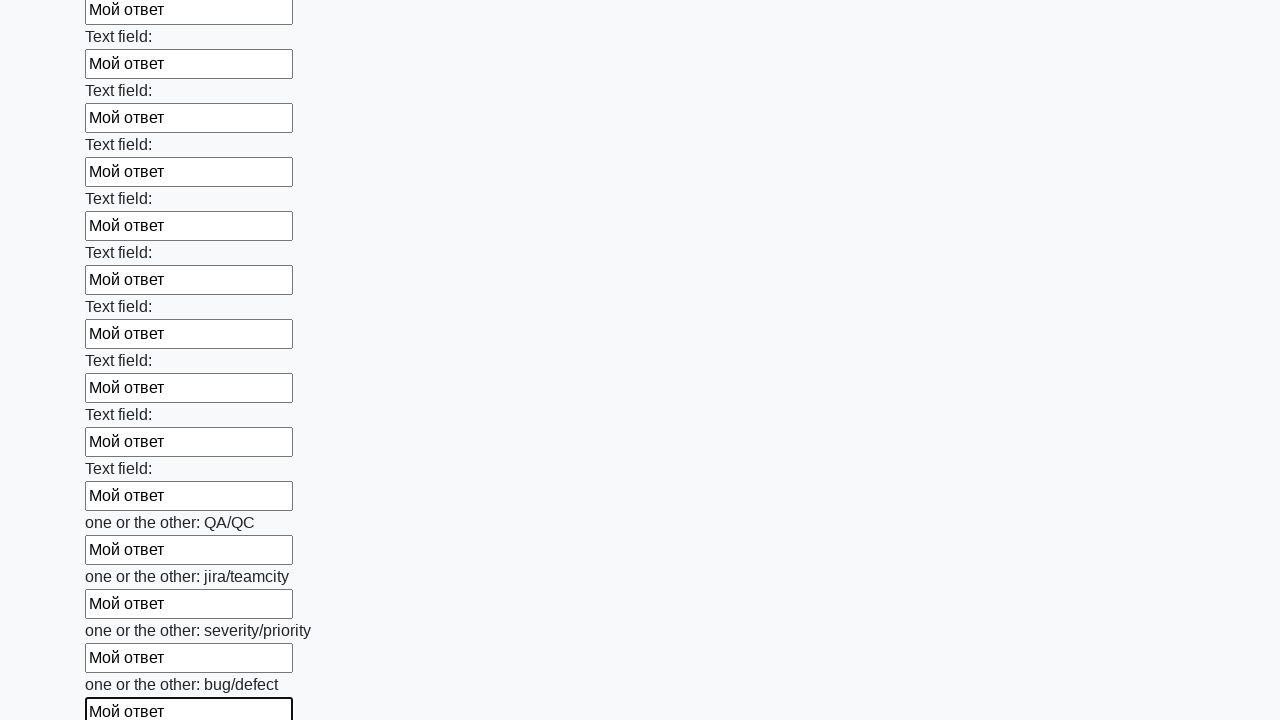

Filled input field with 'Мой ответ' on input >> nth=91
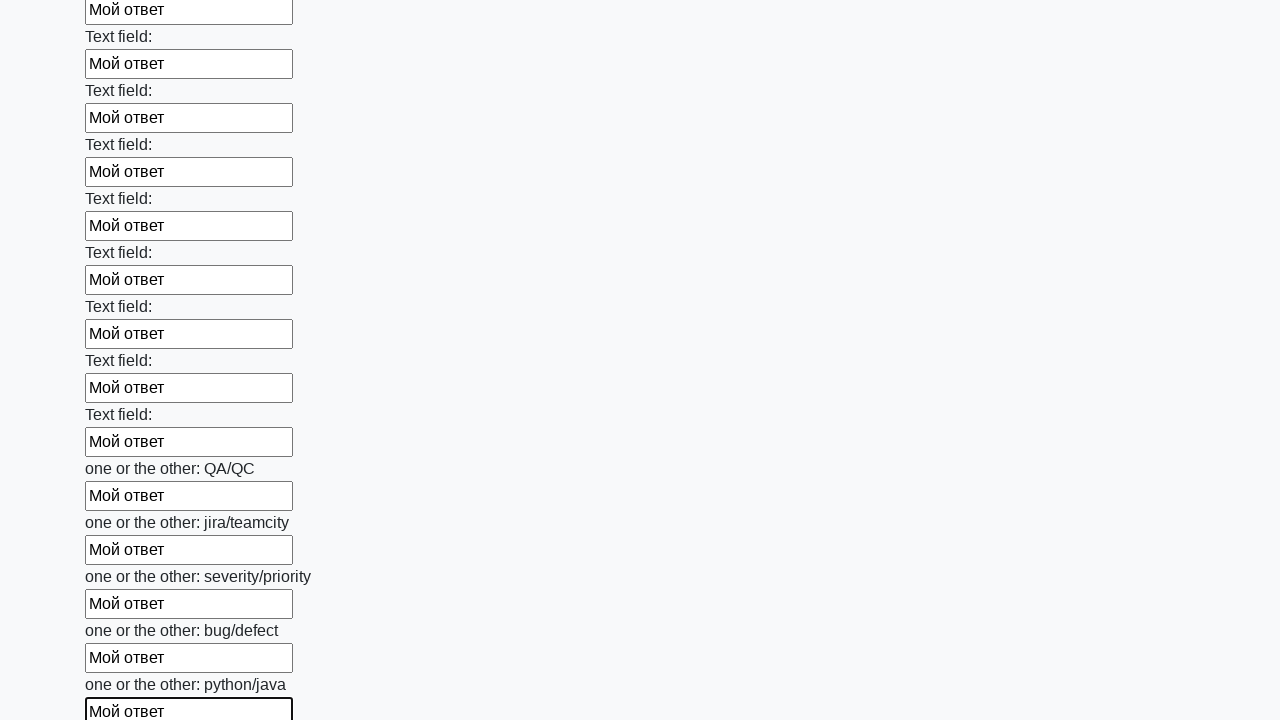

Filled input field with 'Мой ответ' on input >> nth=92
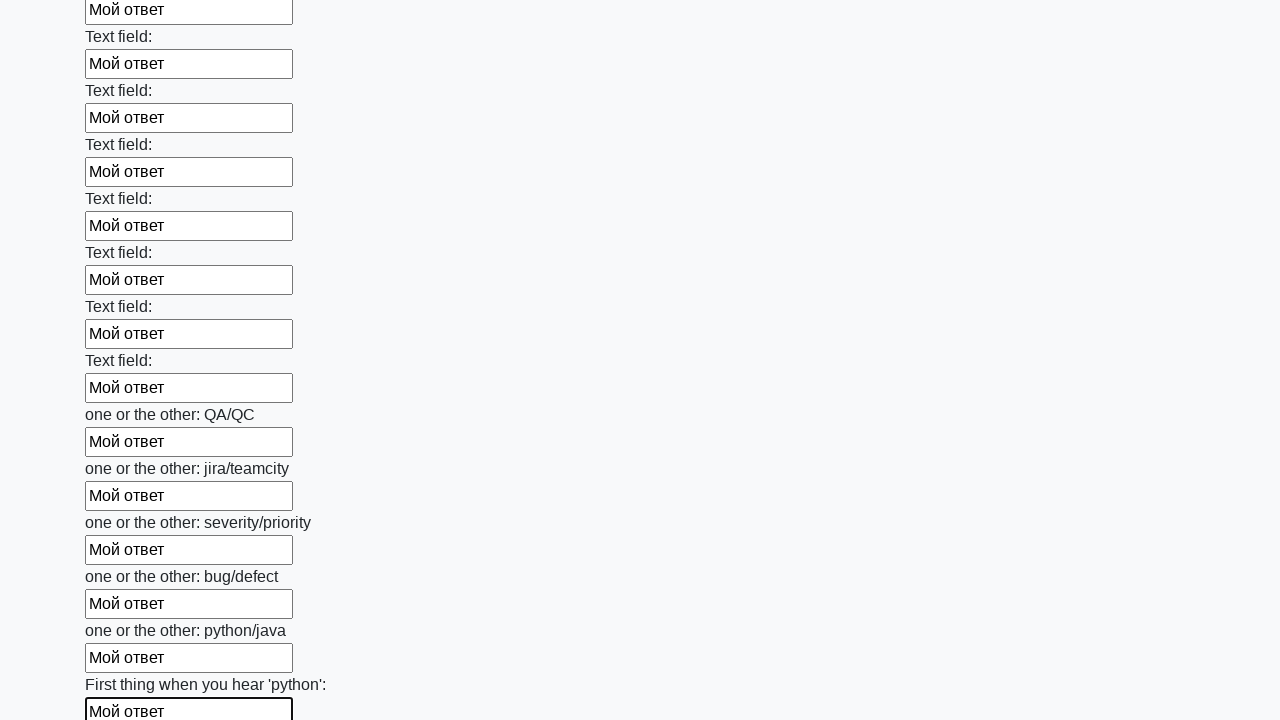

Filled input field with 'Мой ответ' on input >> nth=93
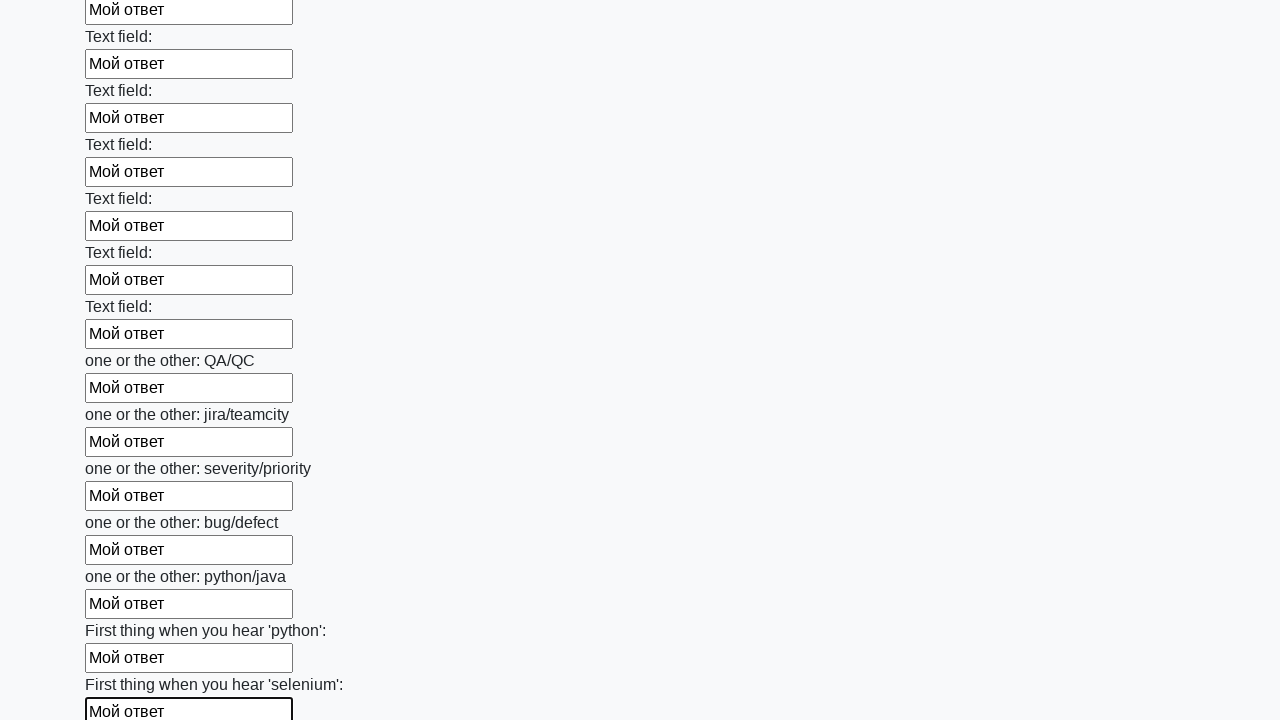

Filled input field with 'Мой ответ' on input >> nth=94
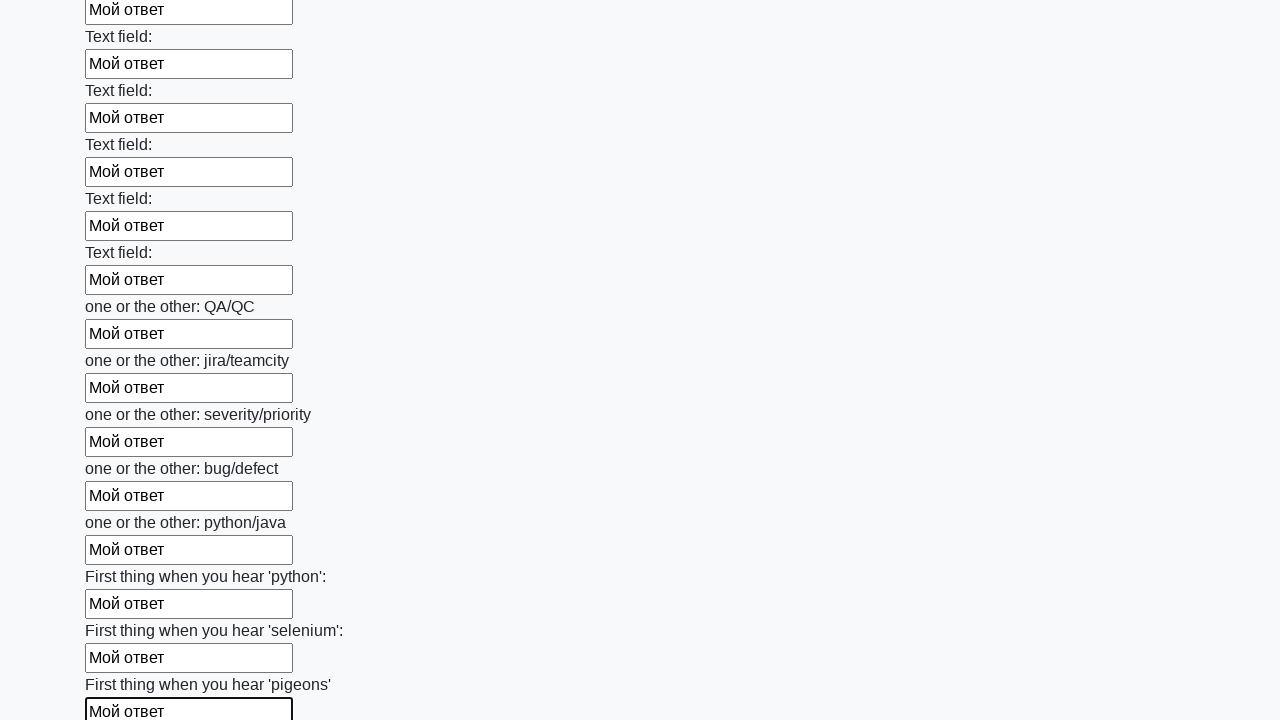

Filled input field with 'Мой ответ' on input >> nth=95
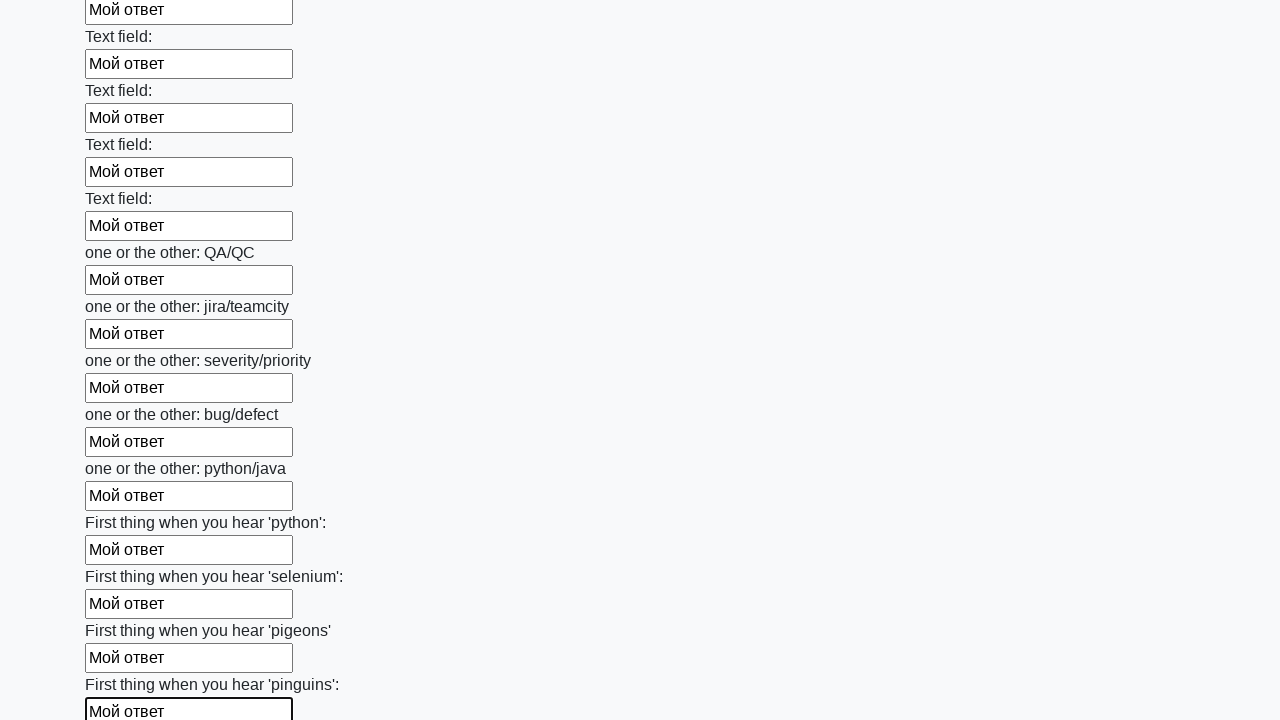

Filled input field with 'Мой ответ' on input >> nth=96
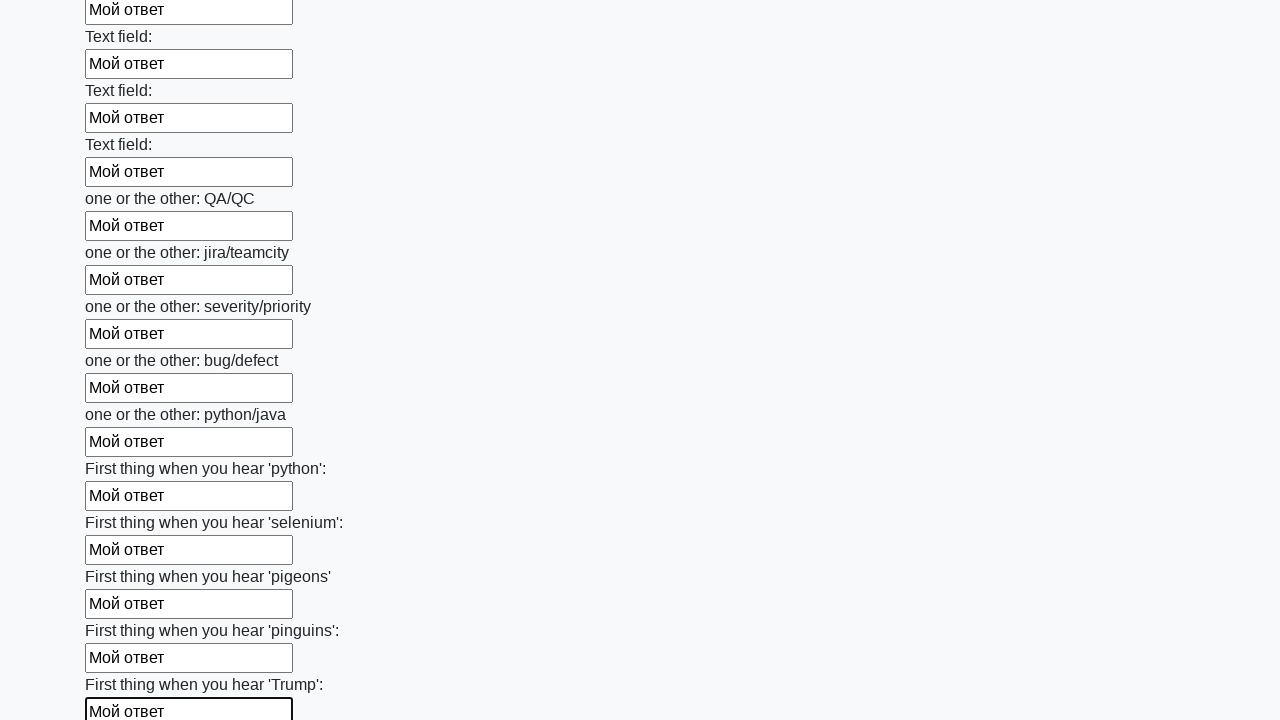

Filled input field with 'Мой ответ' on input >> nth=97
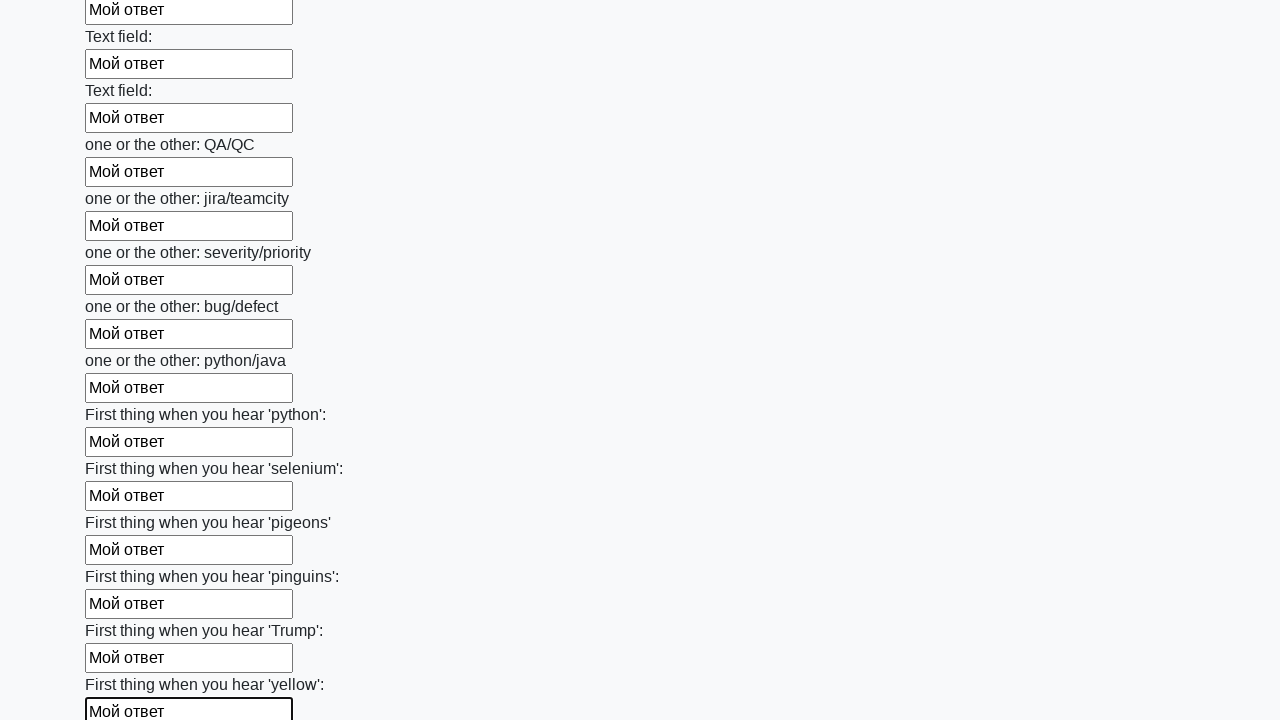

Filled input field with 'Мой ответ' on input >> nth=98
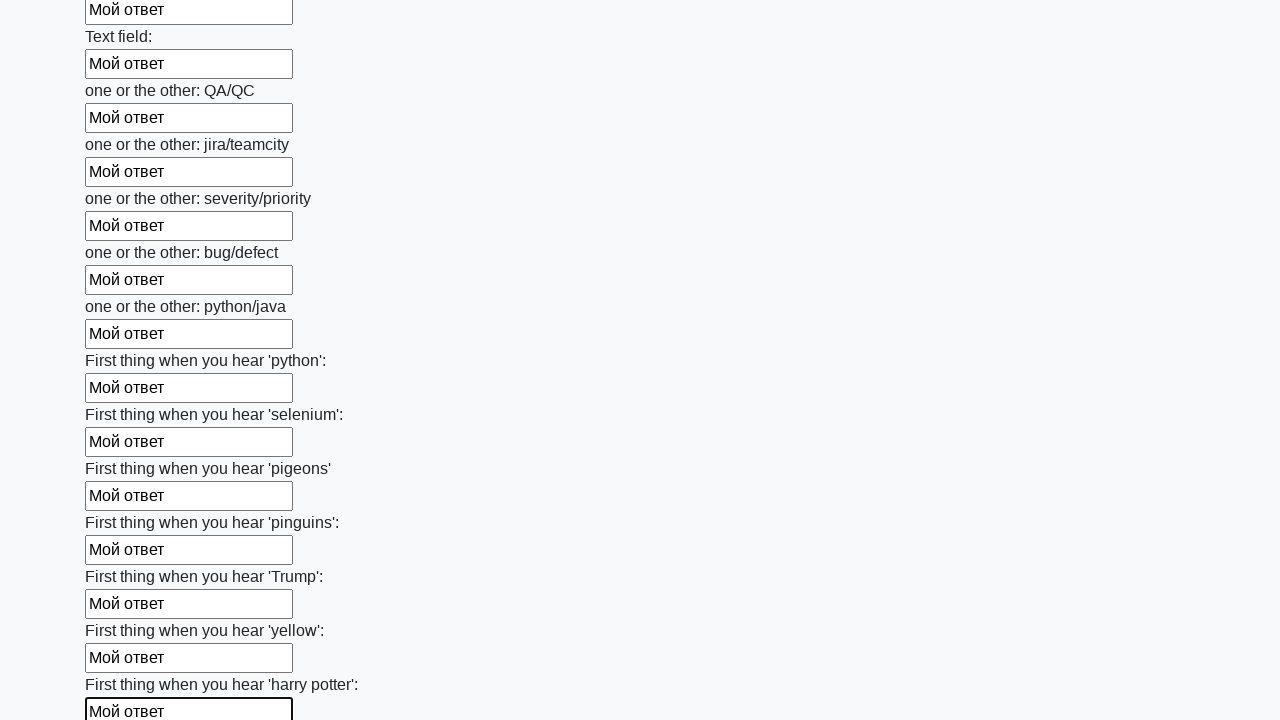

Filled input field with 'Мой ответ' on input >> nth=99
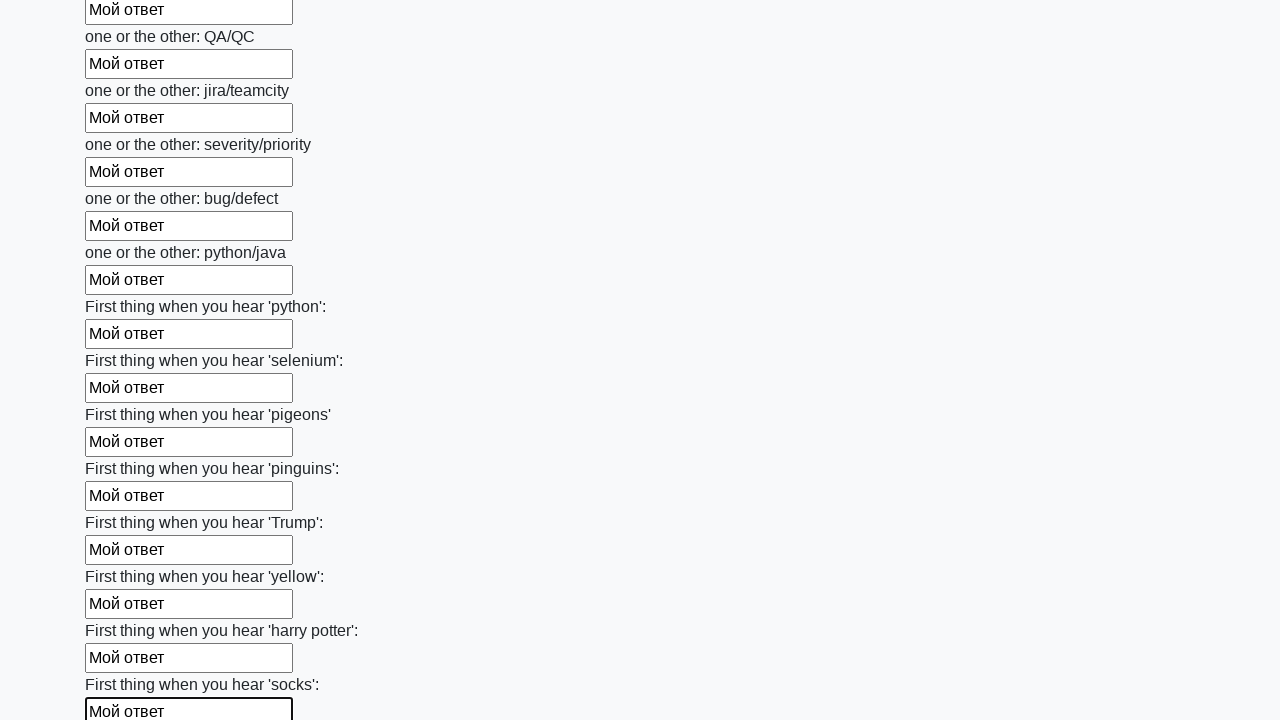

Clicked the submit button at (123, 611) on button.btn
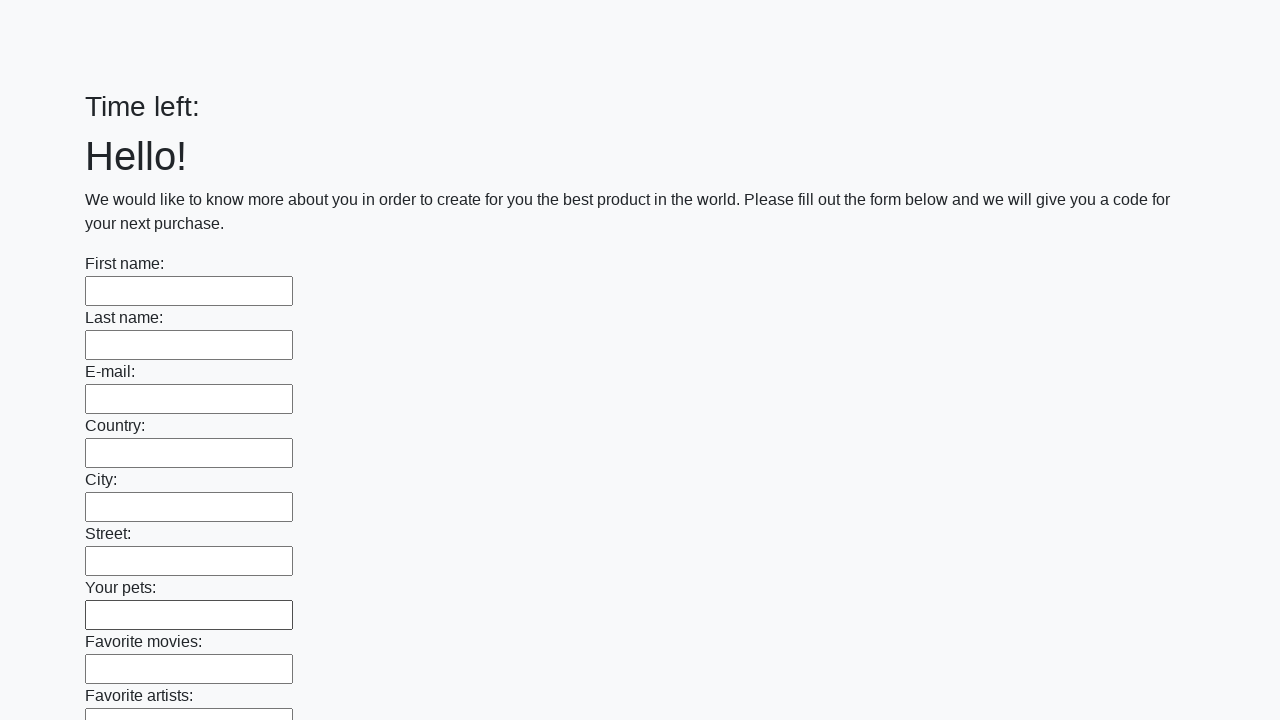

Set up alert dialog handler to accept dialogs
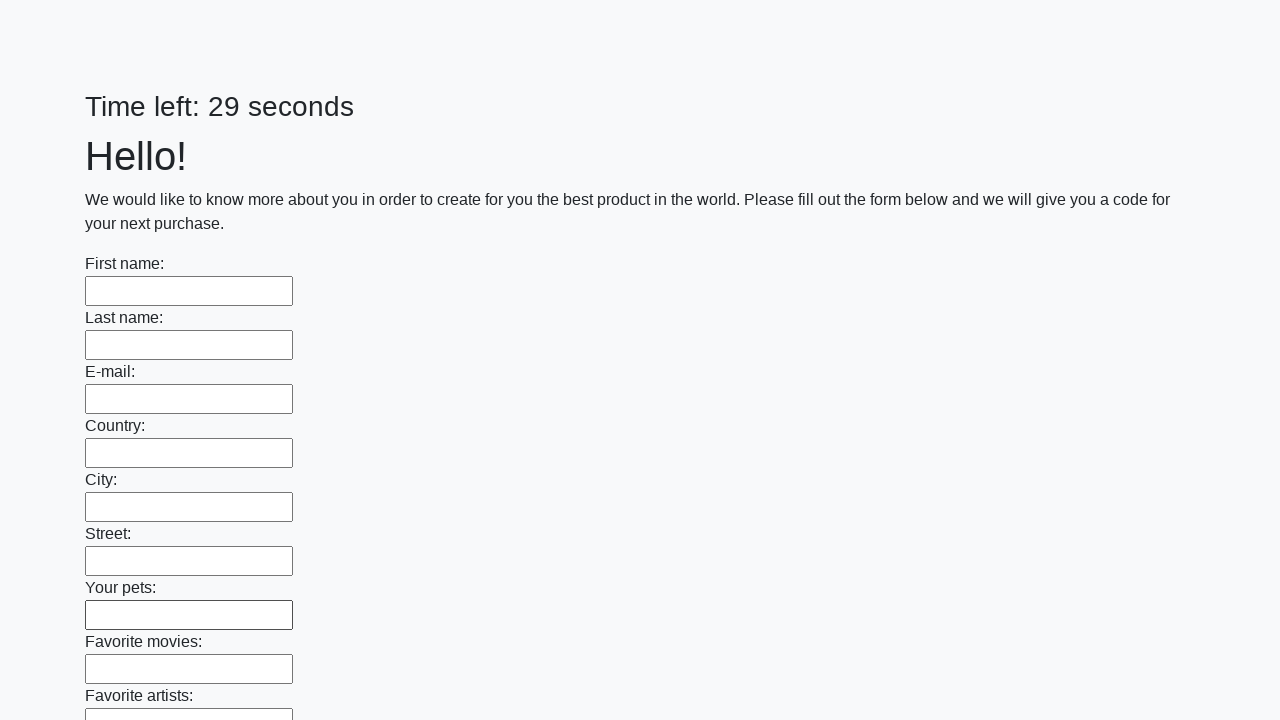

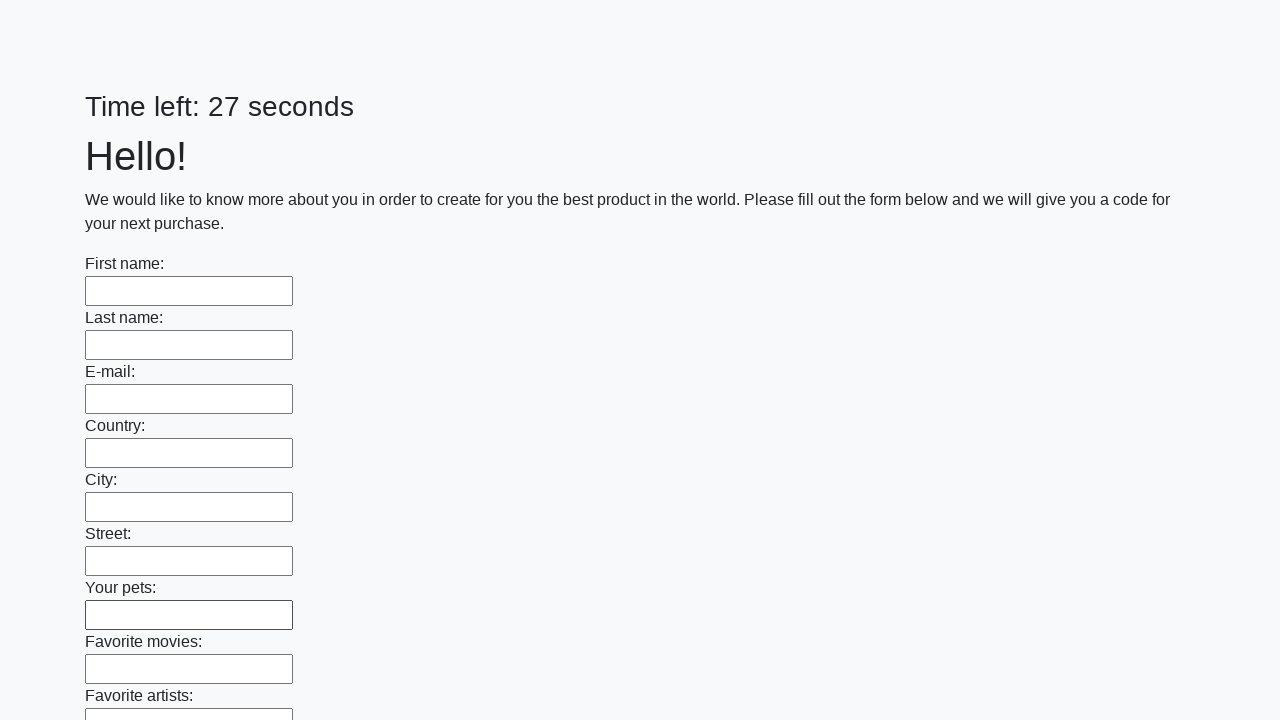